Tests filling a large form by finding all text input fields, entering a value in each one, and clicking the submit button.

Starting URL: http://suninjuly.github.io/huge_form.html

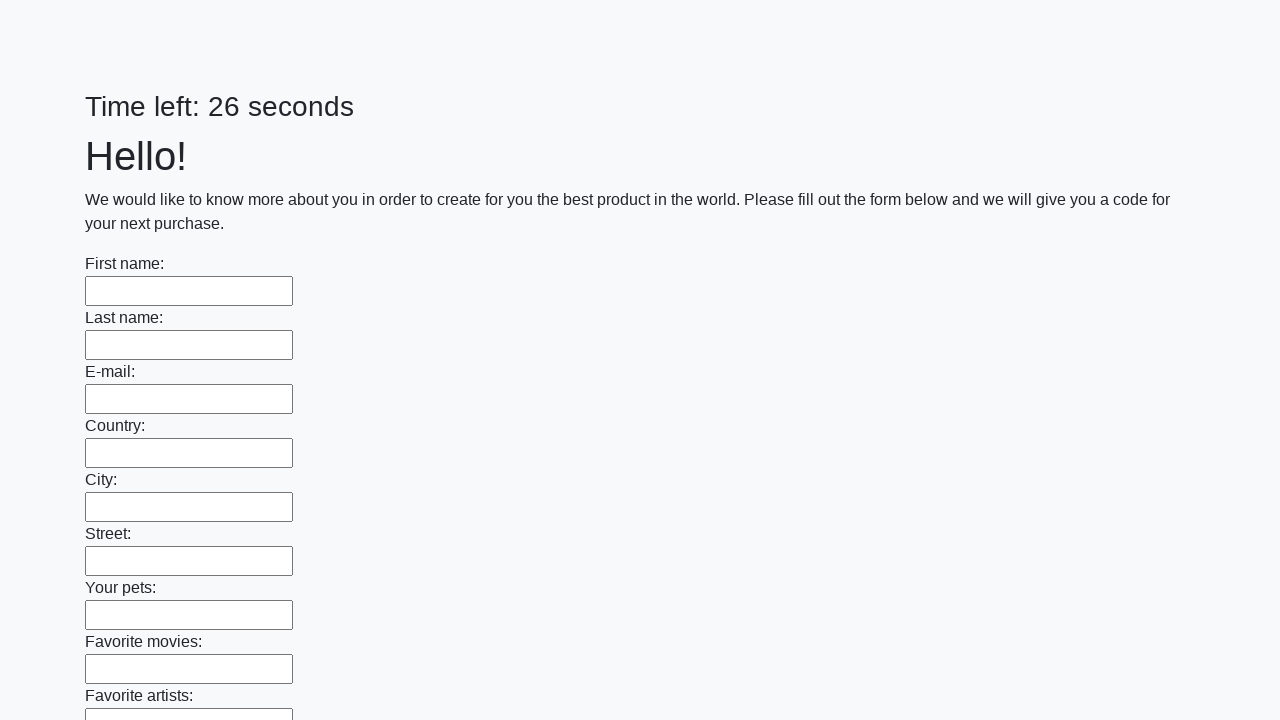

Located all text input fields on the form
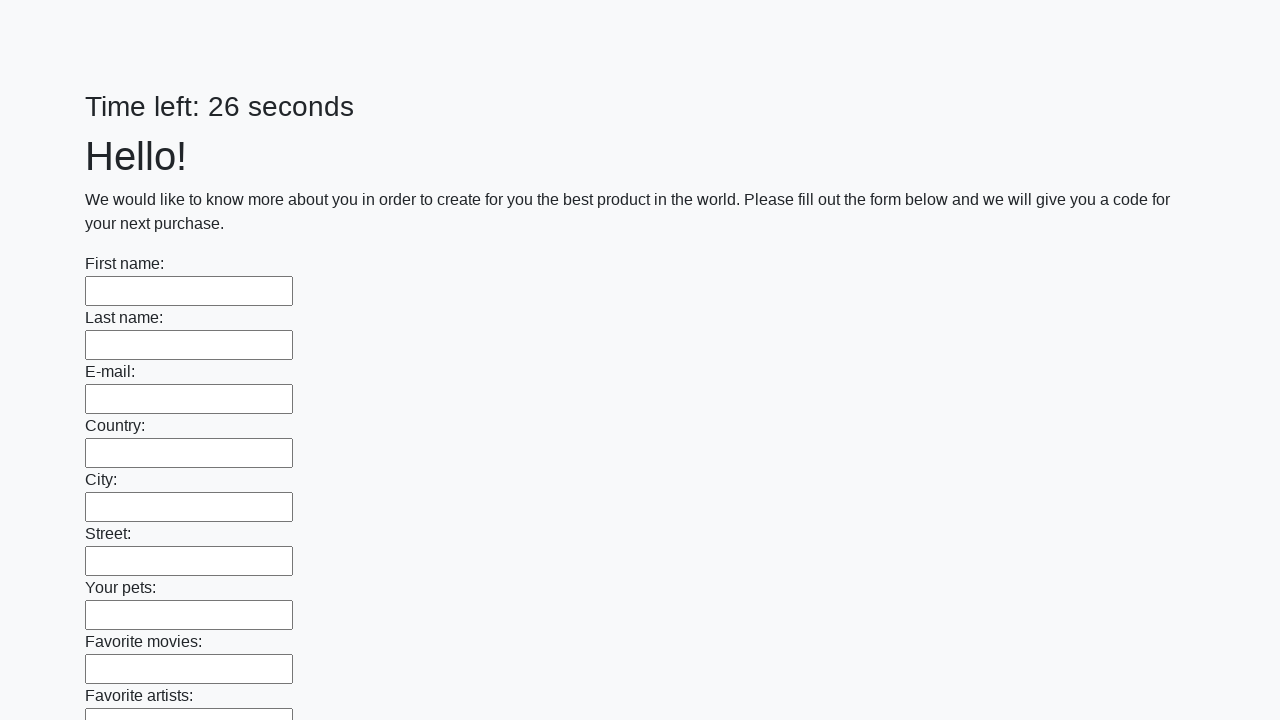

Filled a text input field with response on xpath=//input[@type='text'] >> nth=0
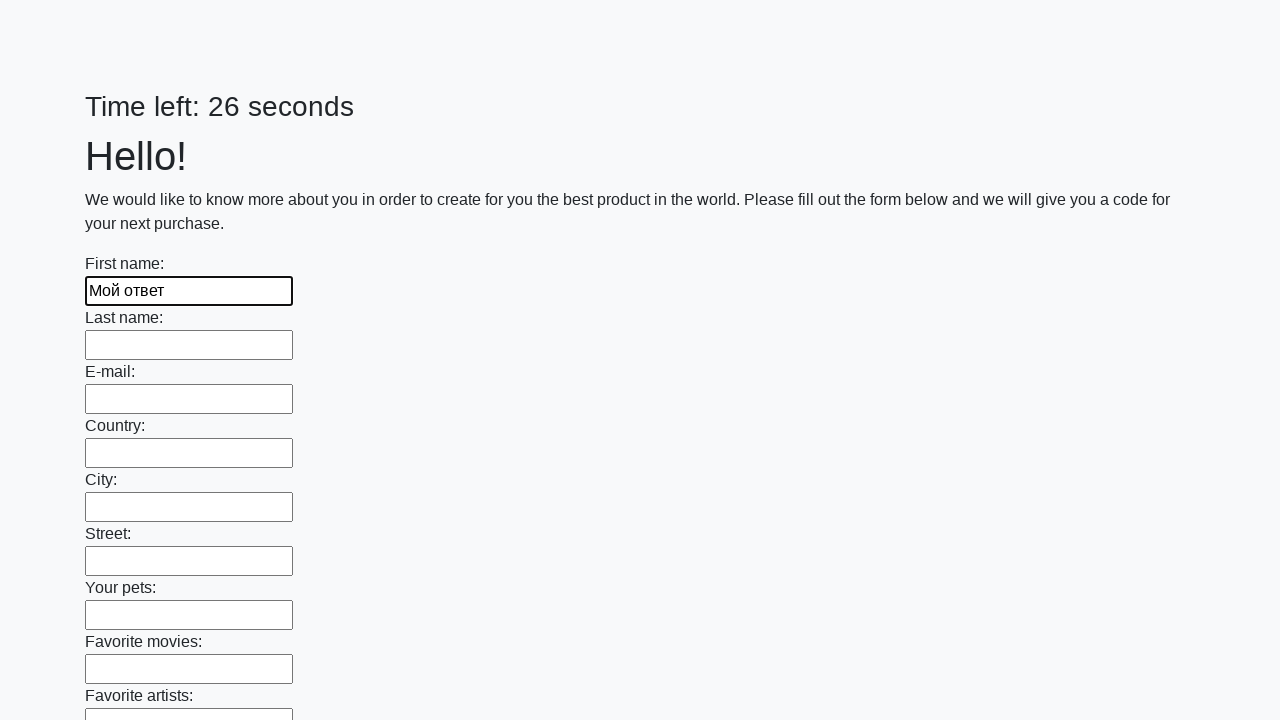

Filled a text input field with response on xpath=//input[@type='text'] >> nth=1
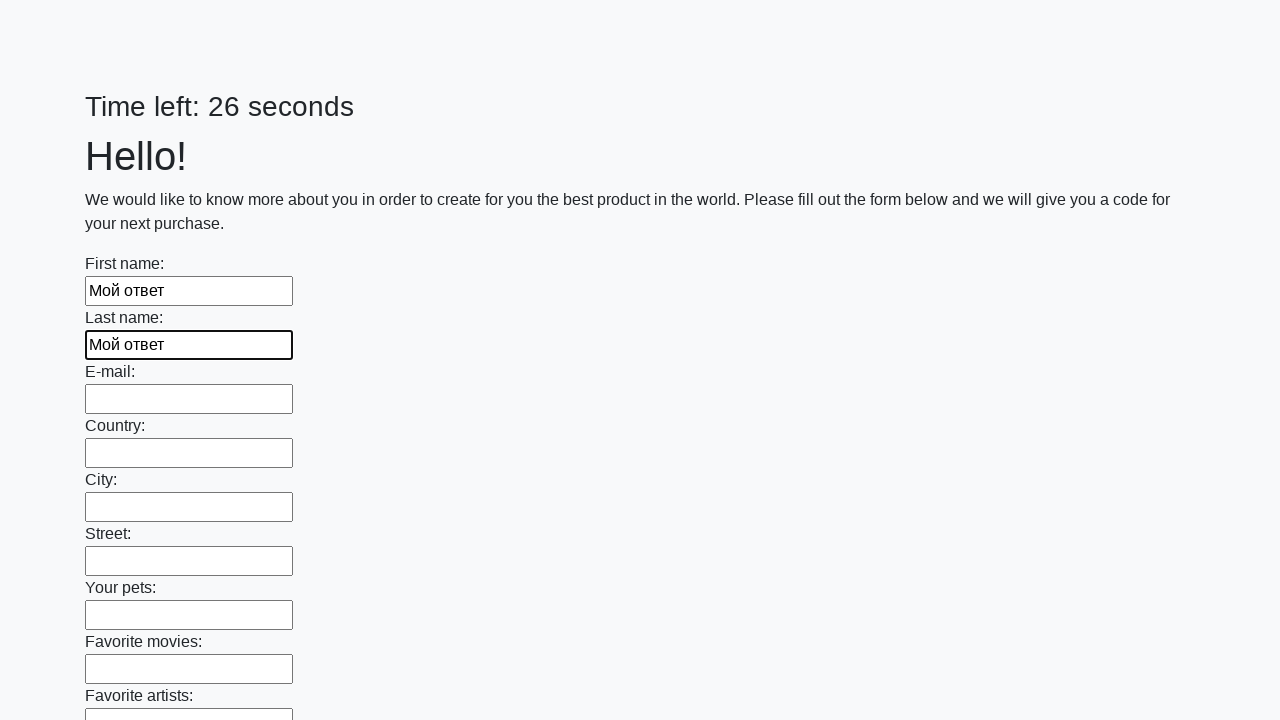

Filled a text input field with response on xpath=//input[@type='text'] >> nth=2
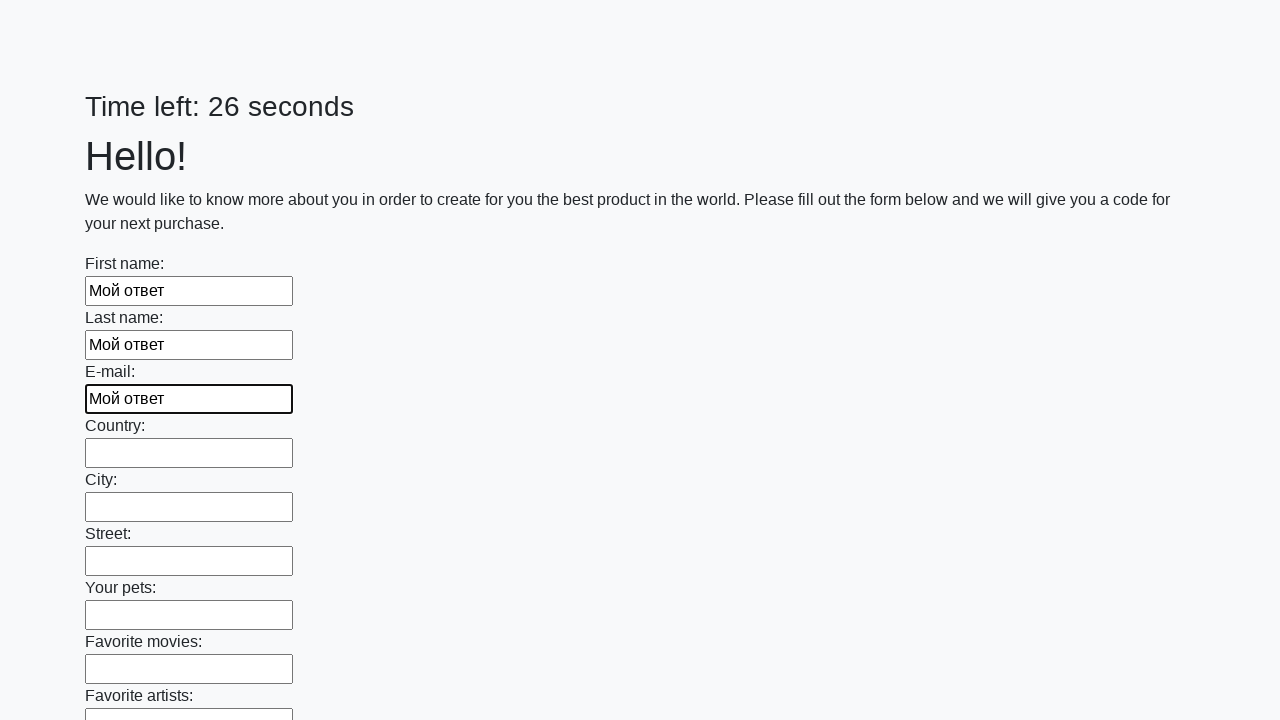

Filled a text input field with response on xpath=//input[@type='text'] >> nth=3
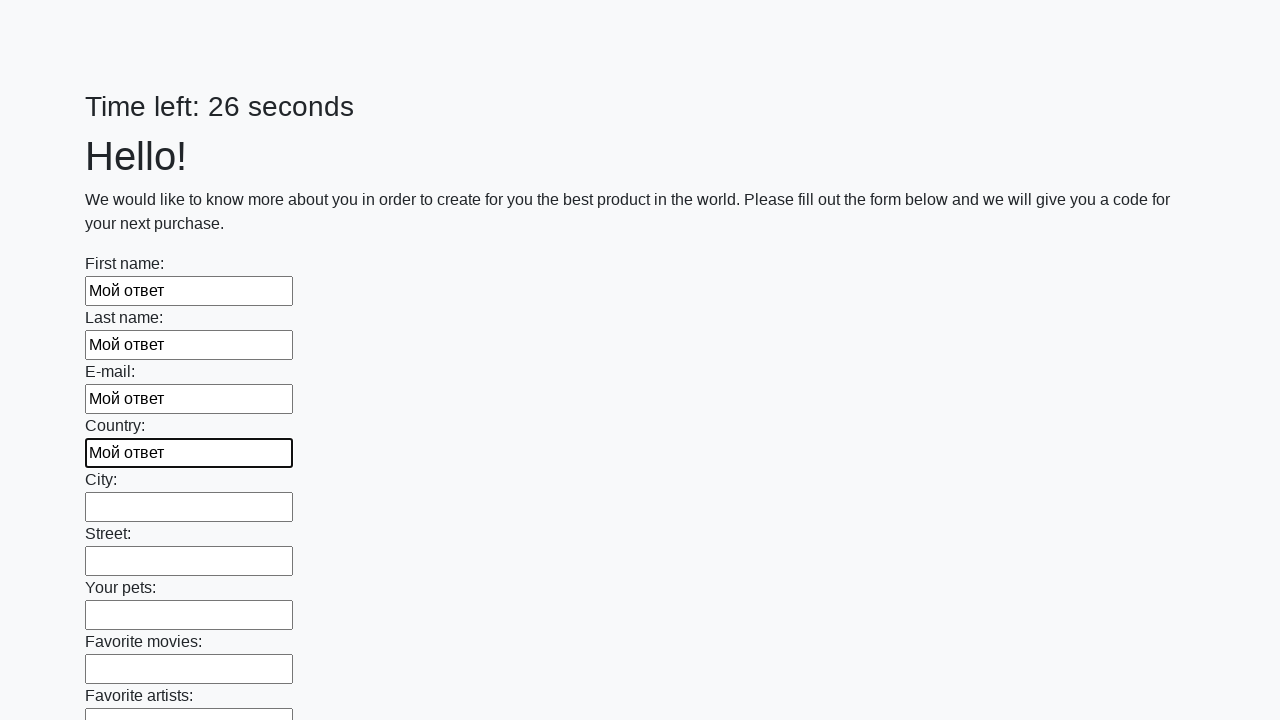

Filled a text input field with response on xpath=//input[@type='text'] >> nth=4
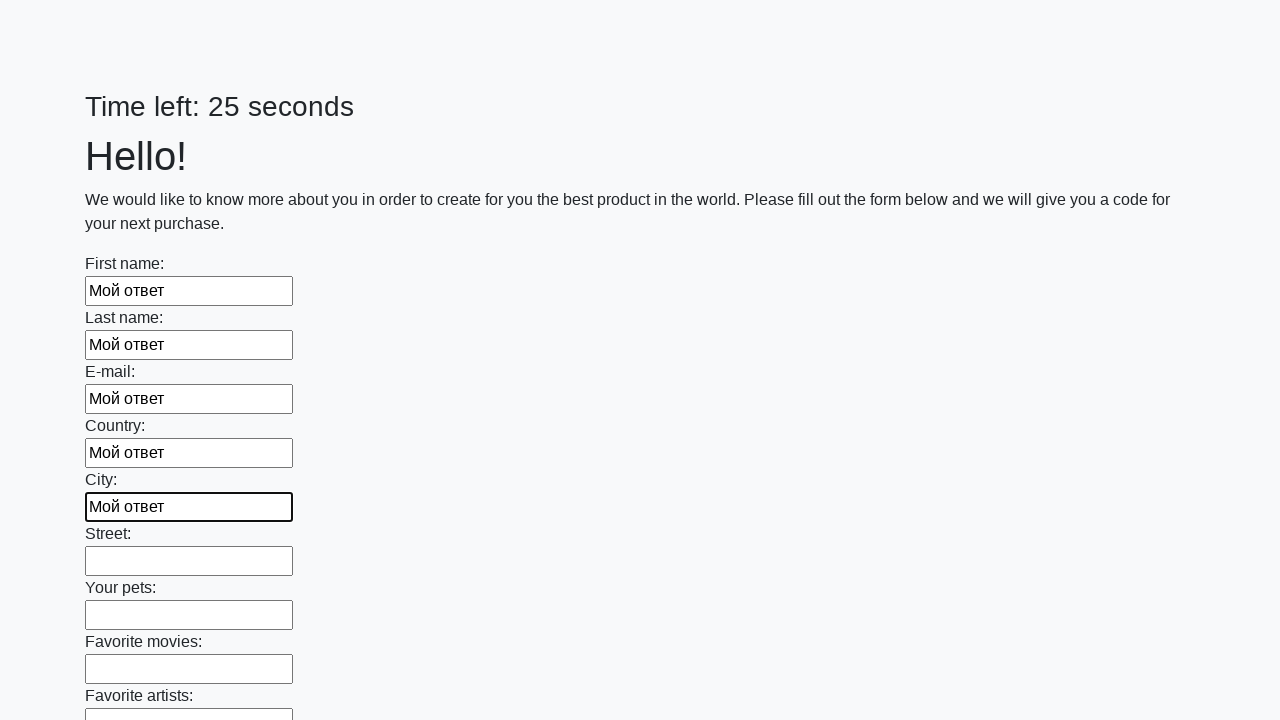

Filled a text input field with response on xpath=//input[@type='text'] >> nth=5
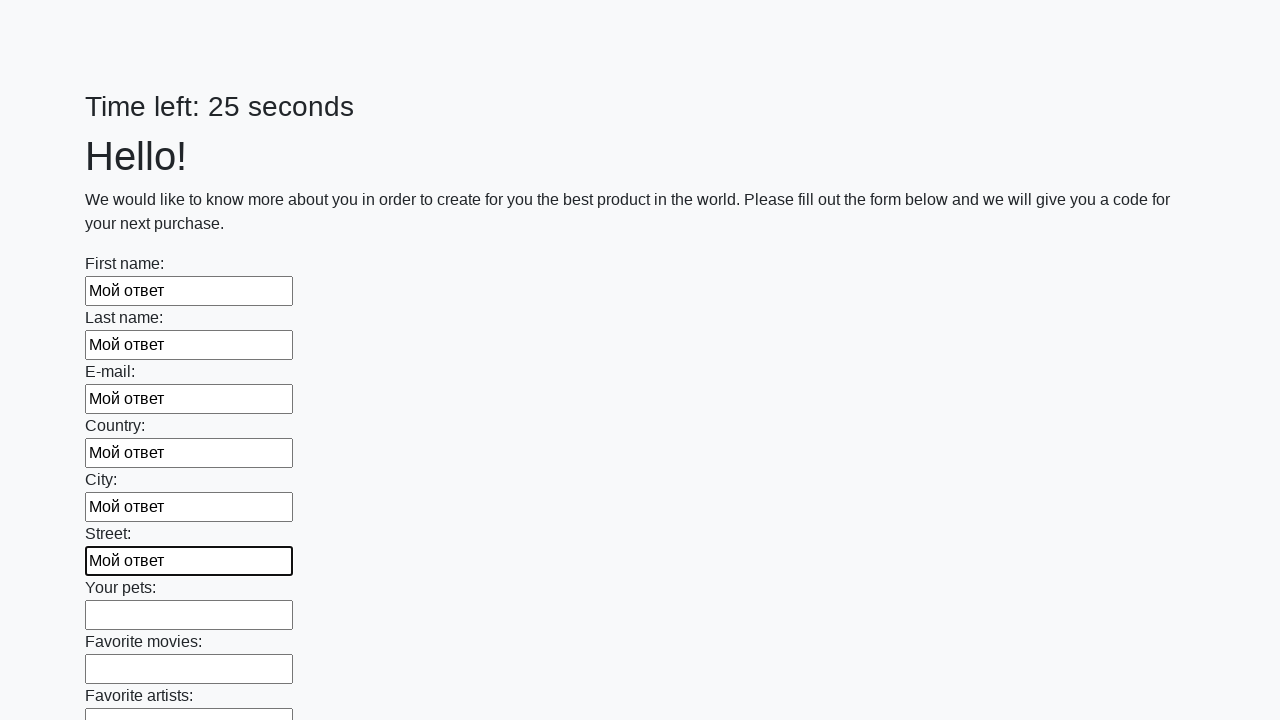

Filled a text input field with response on xpath=//input[@type='text'] >> nth=6
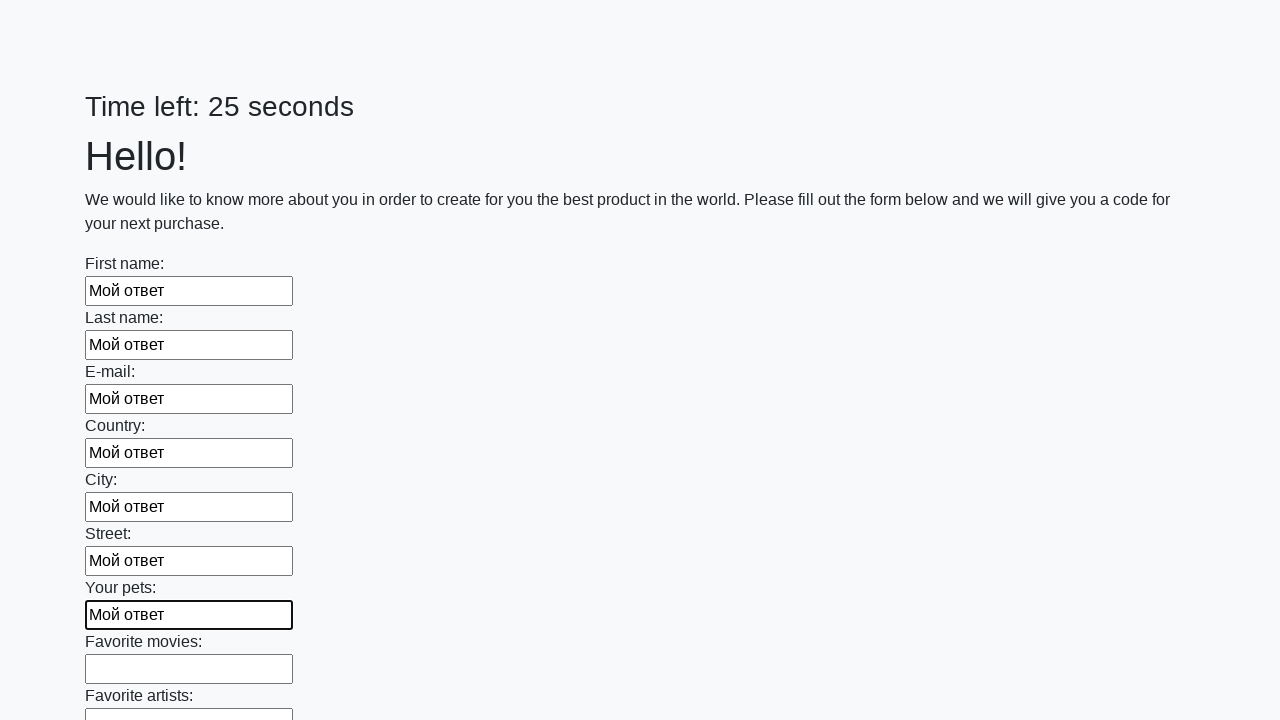

Filled a text input field with response on xpath=//input[@type='text'] >> nth=7
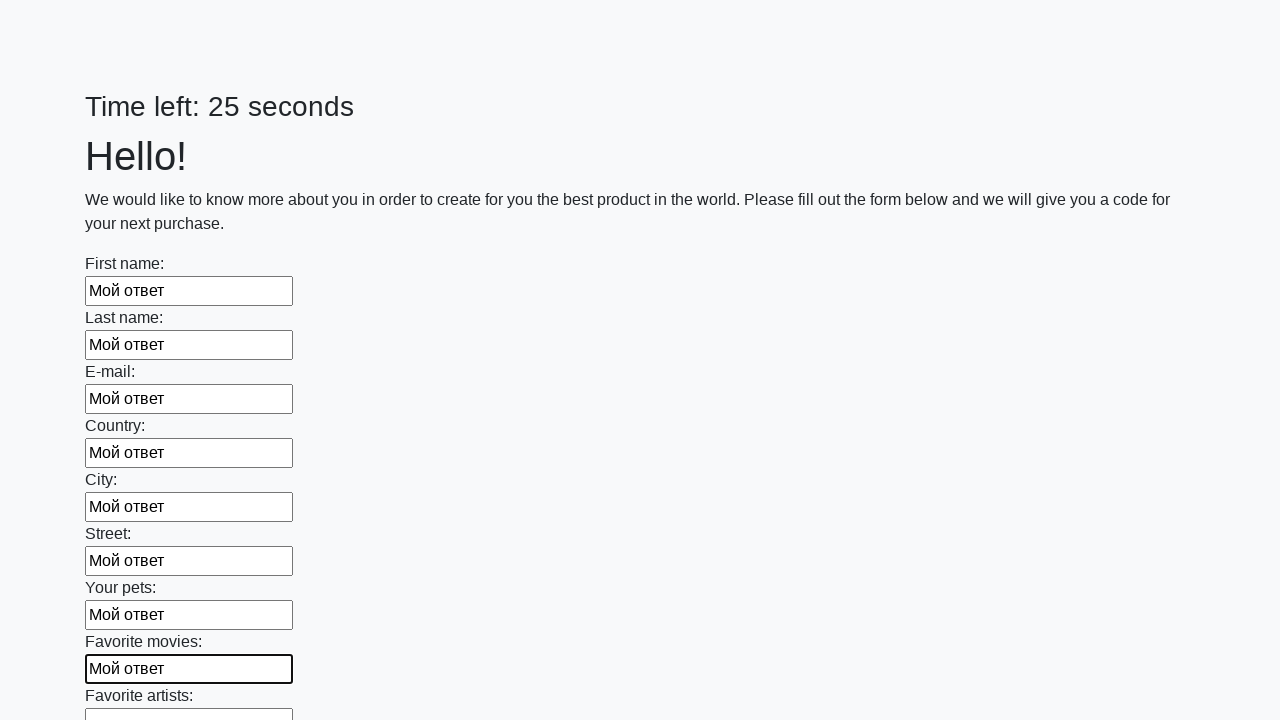

Filled a text input field with response on xpath=//input[@type='text'] >> nth=8
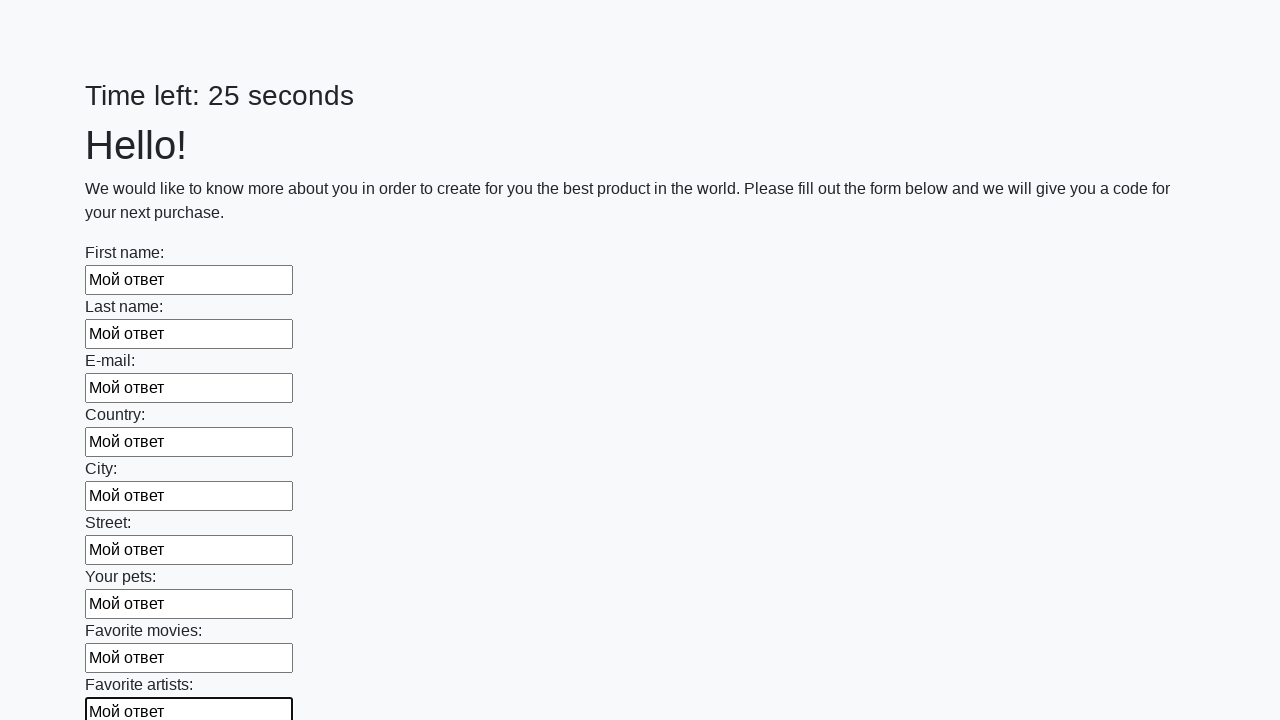

Filled a text input field with response on xpath=//input[@type='text'] >> nth=9
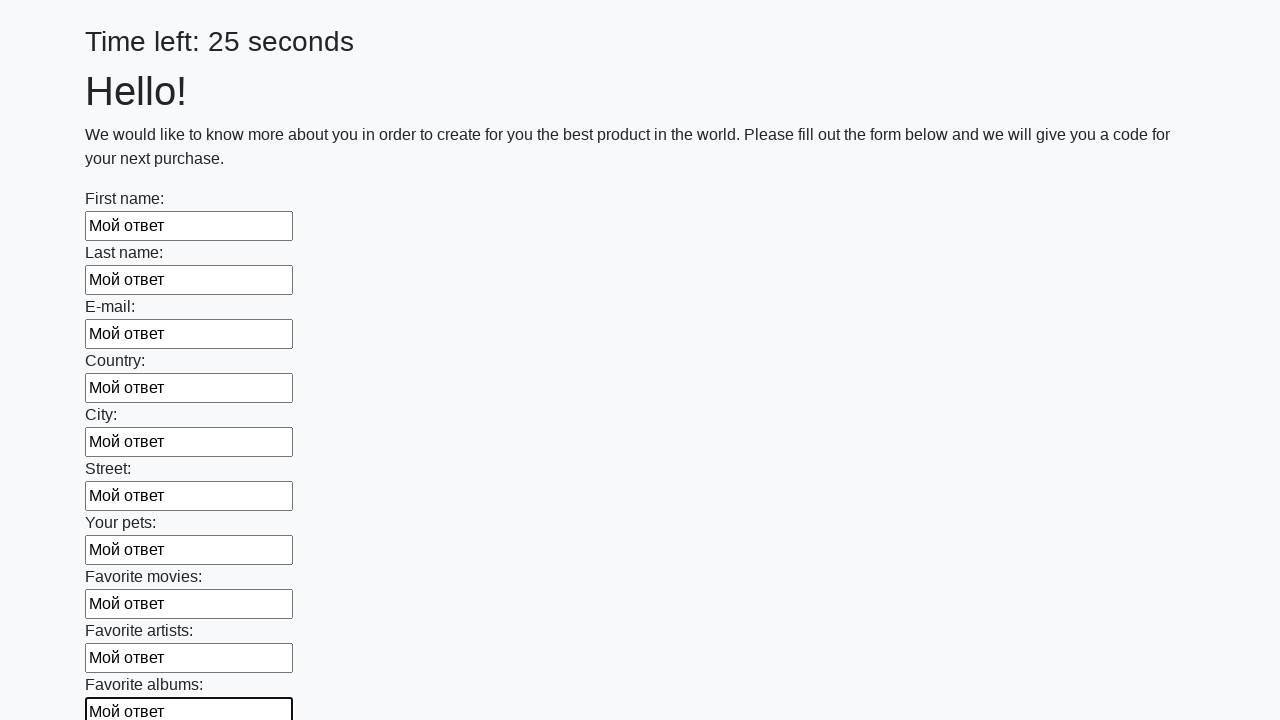

Filled a text input field with response on xpath=//input[@type='text'] >> nth=10
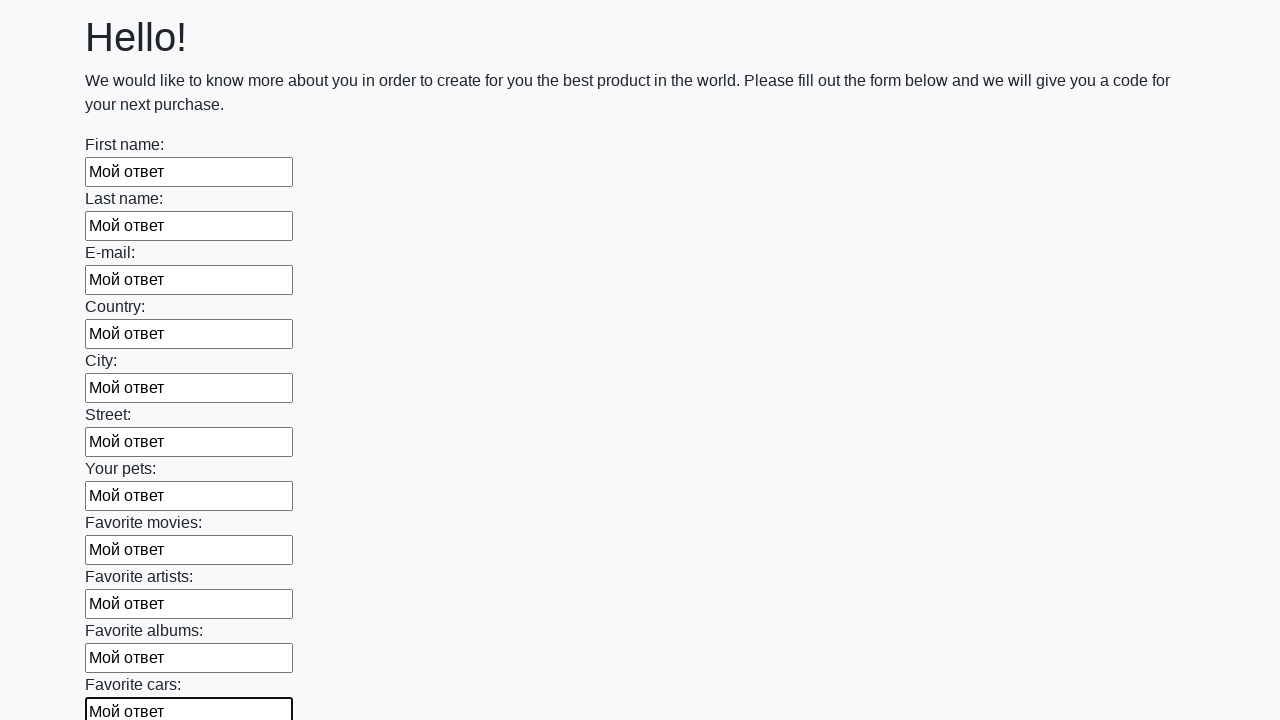

Filled a text input field with response on xpath=//input[@type='text'] >> nth=11
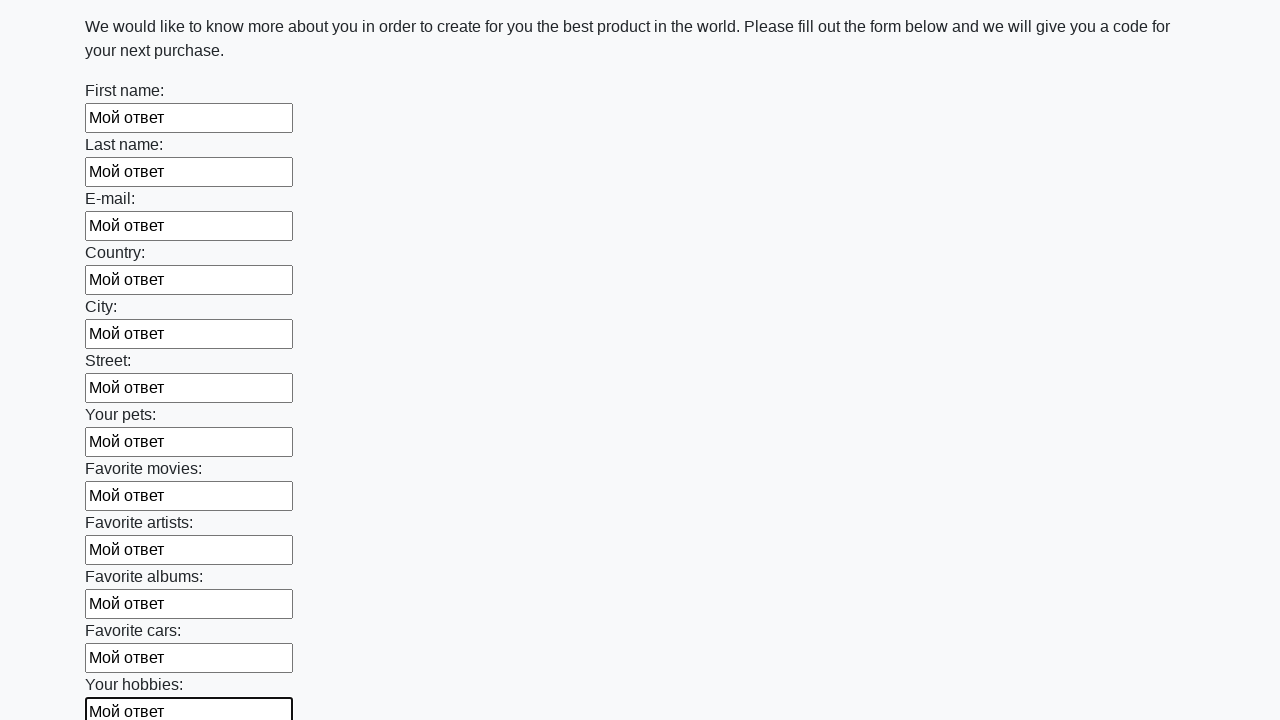

Filled a text input field with response on xpath=//input[@type='text'] >> nth=12
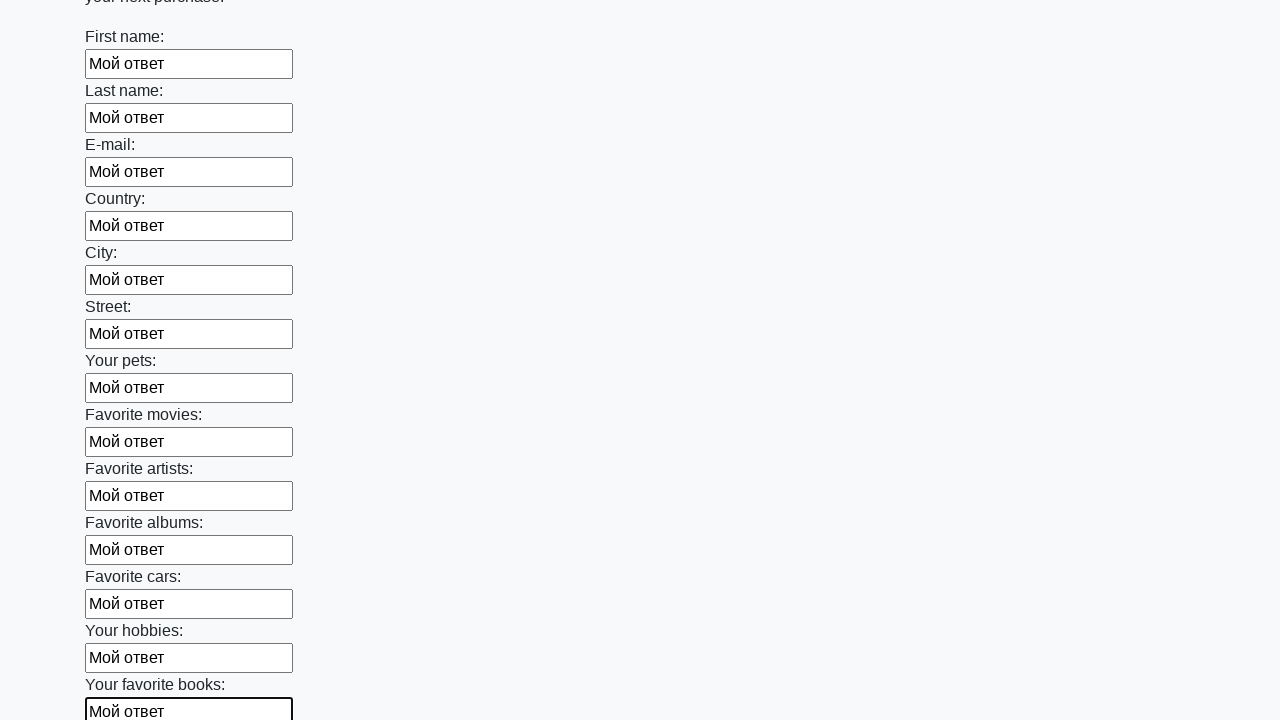

Filled a text input field with response on xpath=//input[@type='text'] >> nth=13
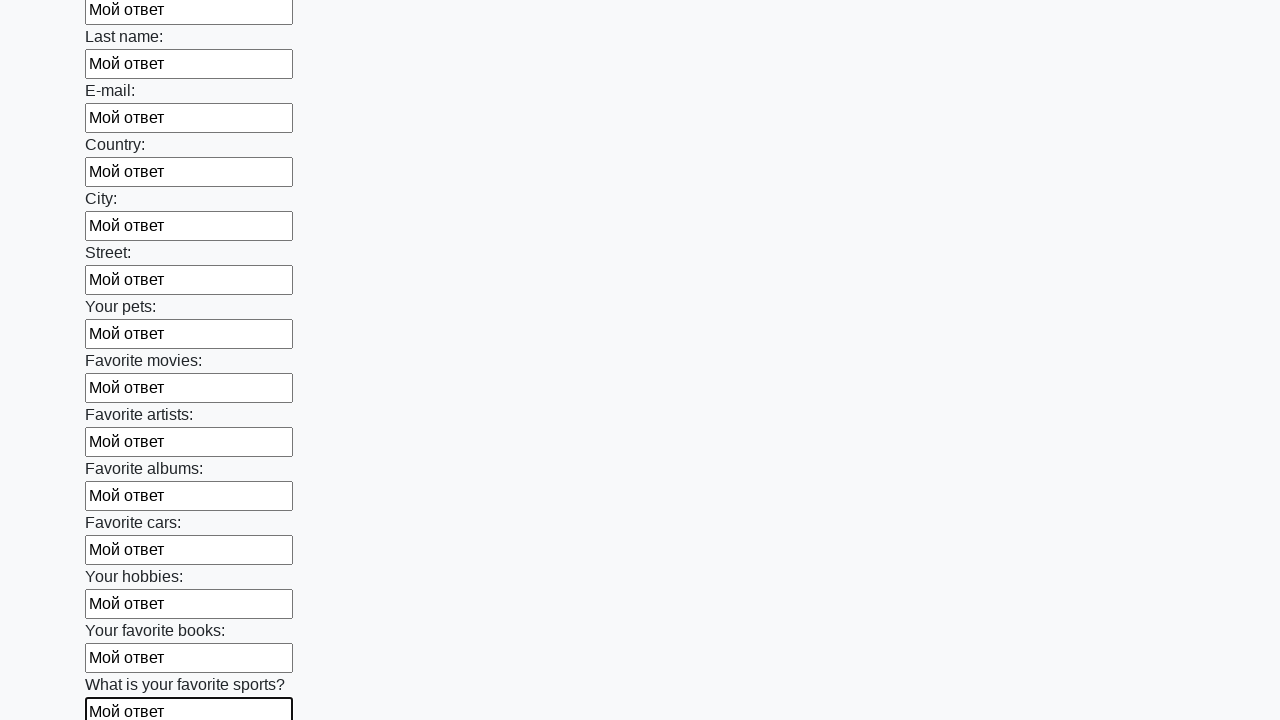

Filled a text input field with response on xpath=//input[@type='text'] >> nth=14
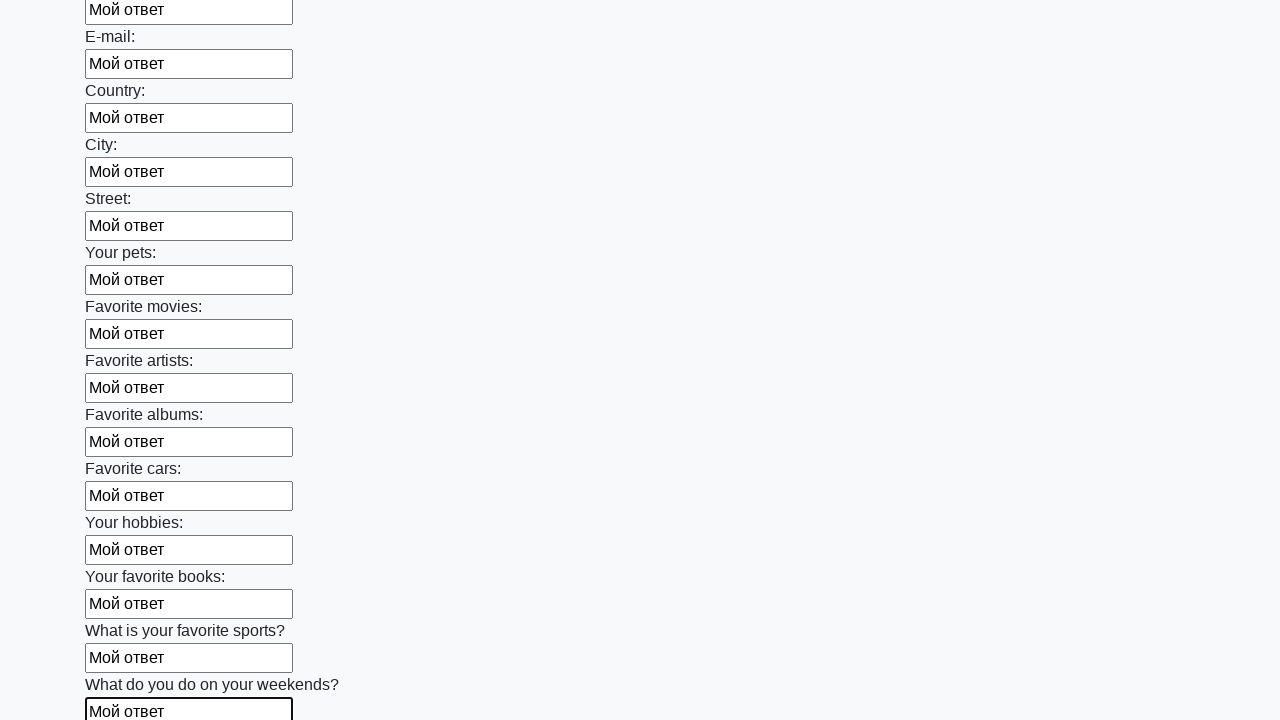

Filled a text input field with response on xpath=//input[@type='text'] >> nth=15
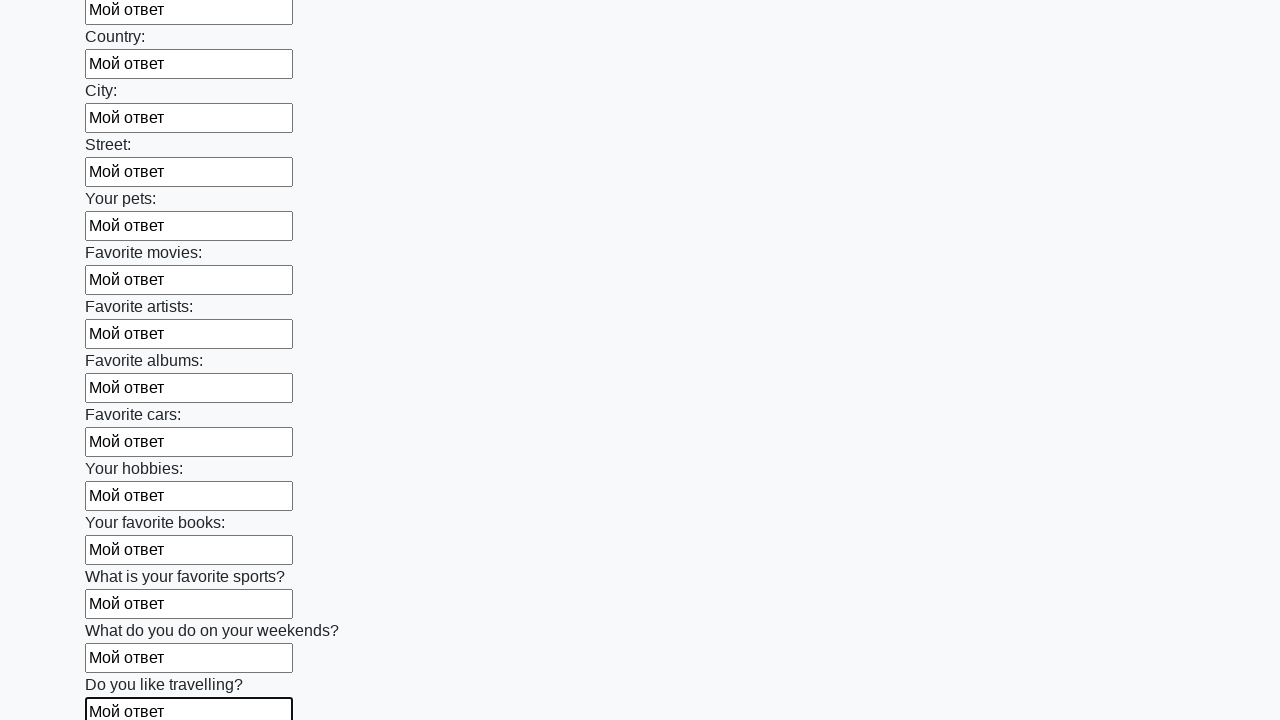

Filled a text input field with response on xpath=//input[@type='text'] >> nth=16
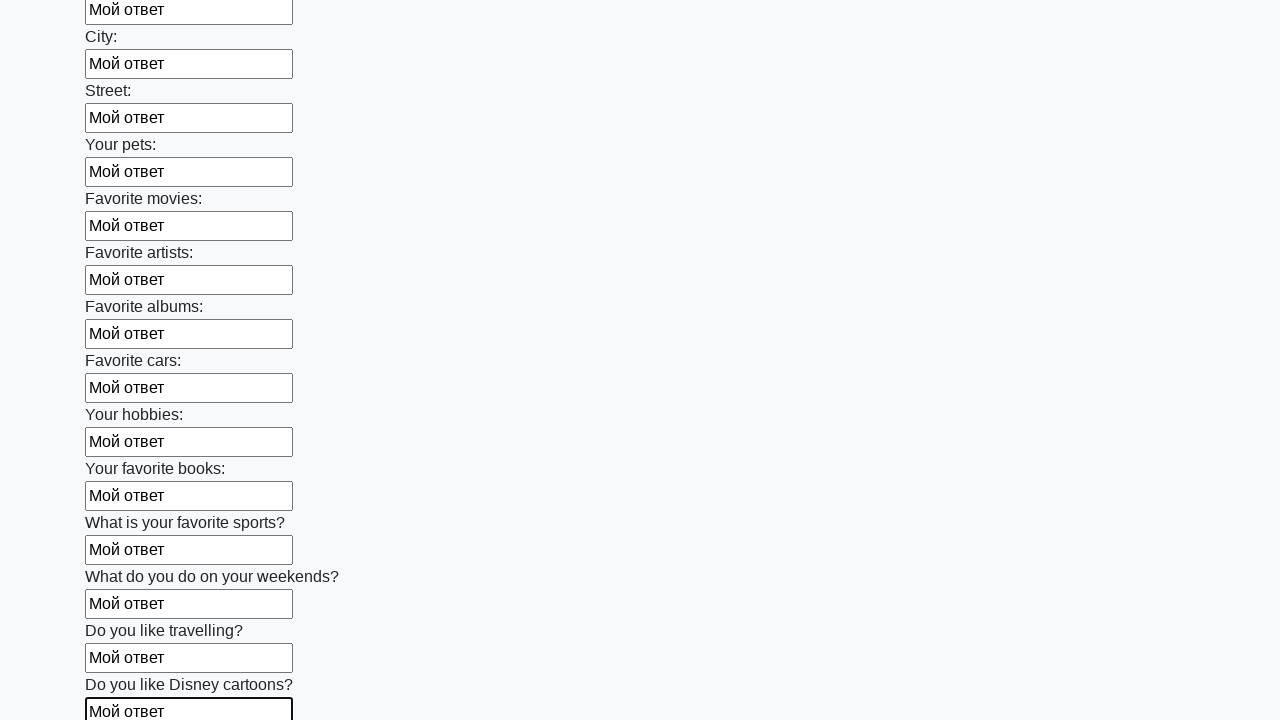

Filled a text input field with response on xpath=//input[@type='text'] >> nth=17
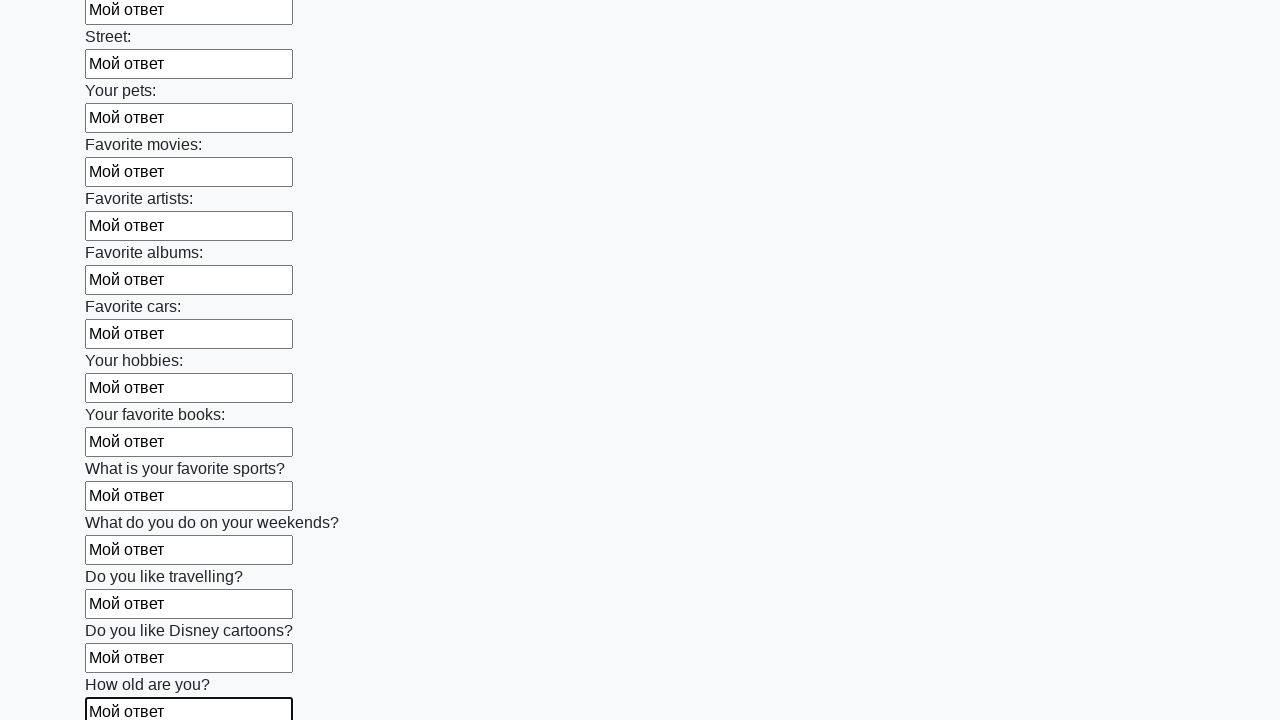

Filled a text input field with response on xpath=//input[@type='text'] >> nth=18
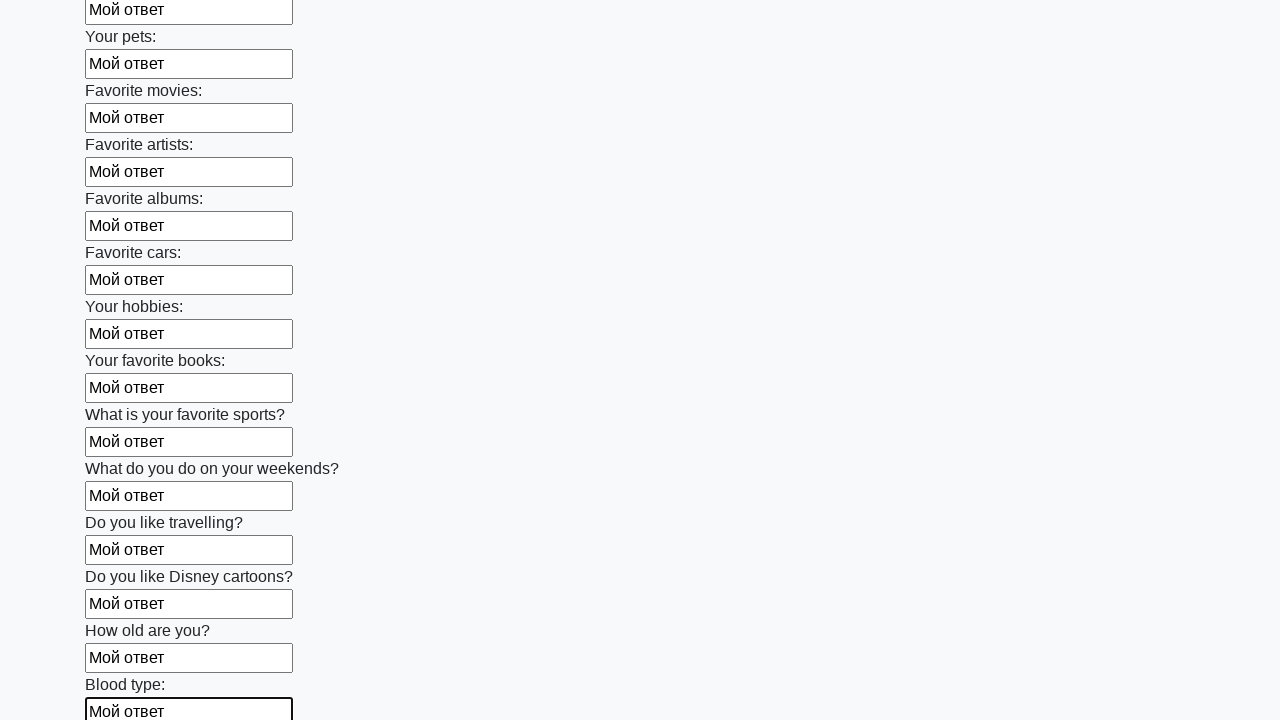

Filled a text input field with response on xpath=//input[@type='text'] >> nth=19
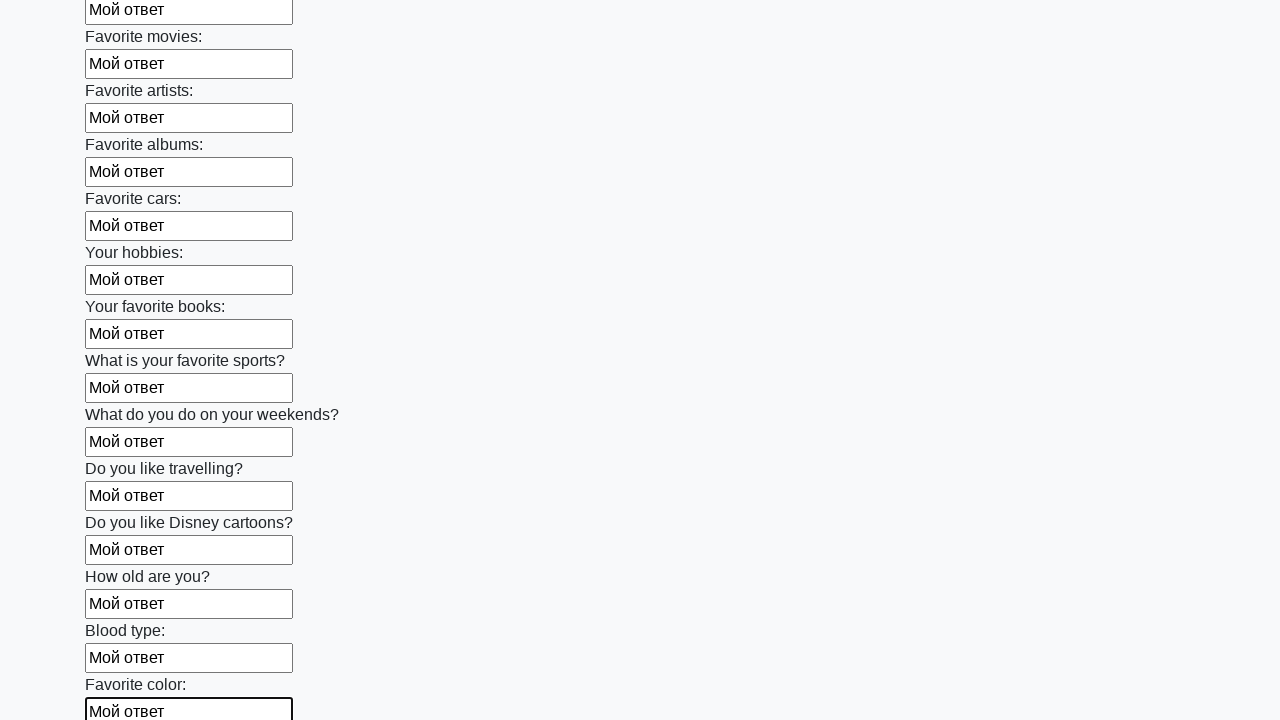

Filled a text input field with response on xpath=//input[@type='text'] >> nth=20
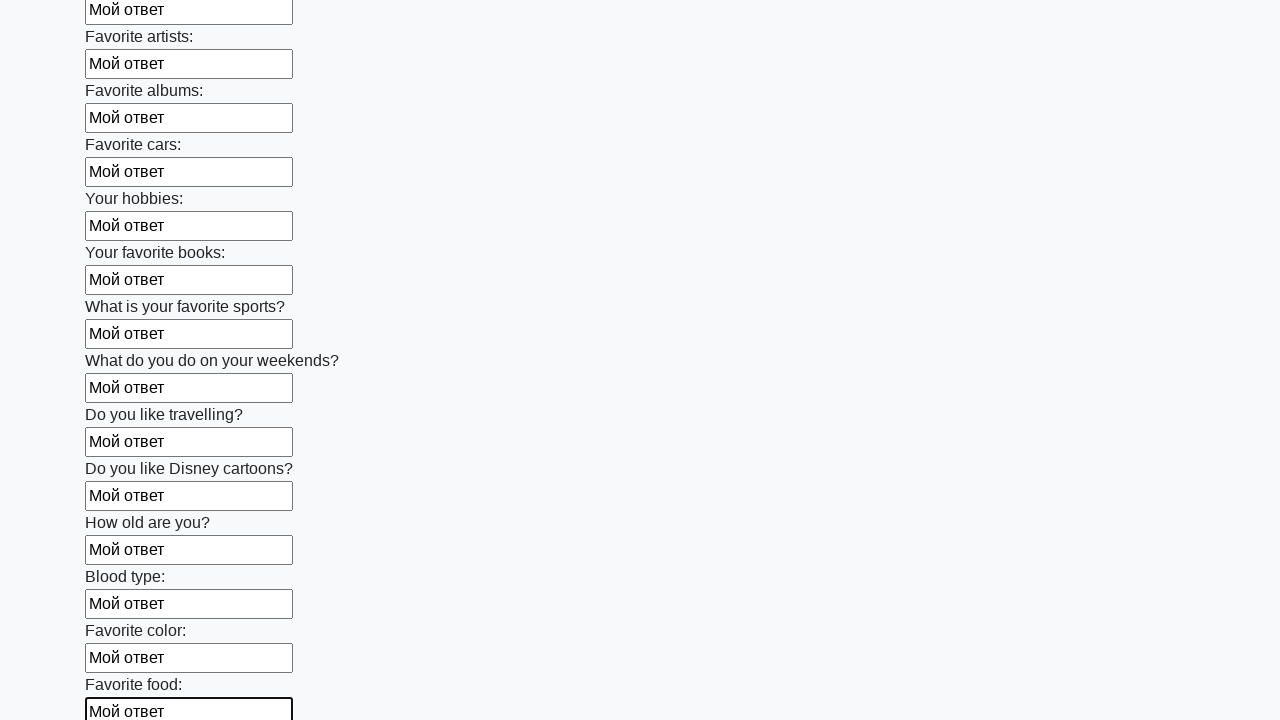

Filled a text input field with response on xpath=//input[@type='text'] >> nth=21
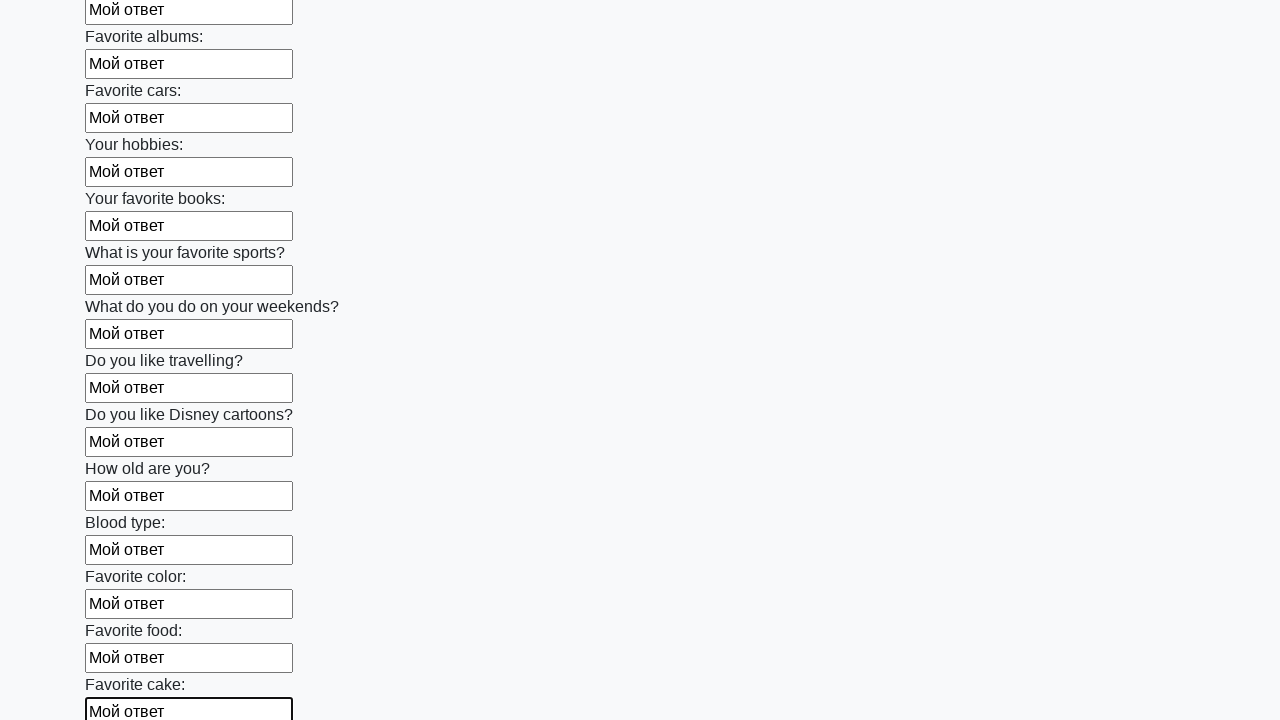

Filled a text input field with response on xpath=//input[@type='text'] >> nth=22
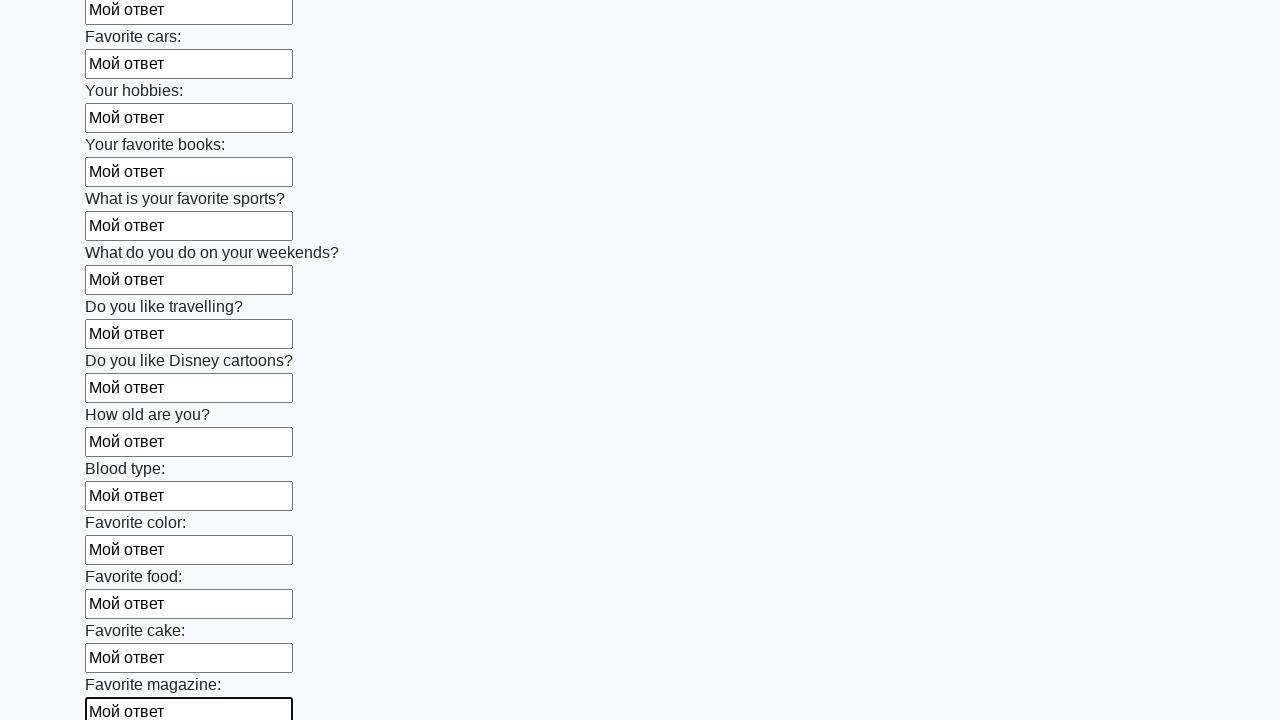

Filled a text input field with response on xpath=//input[@type='text'] >> nth=23
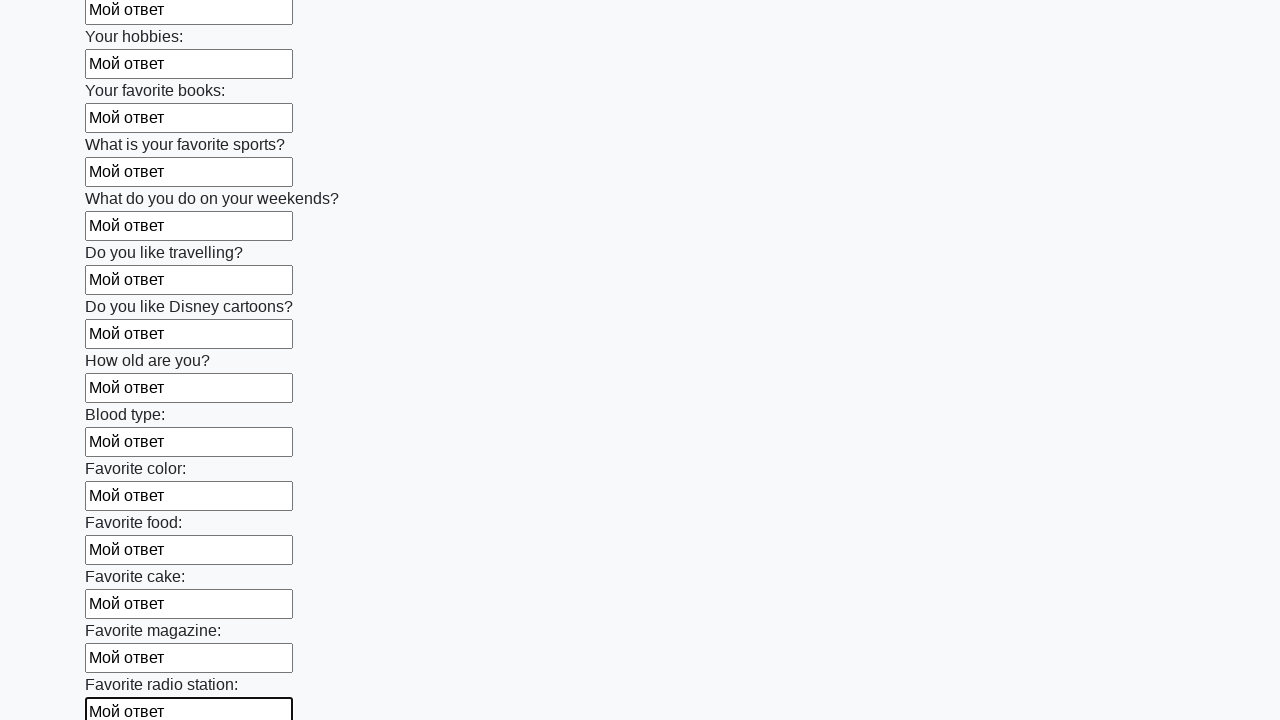

Filled a text input field with response on xpath=//input[@type='text'] >> nth=24
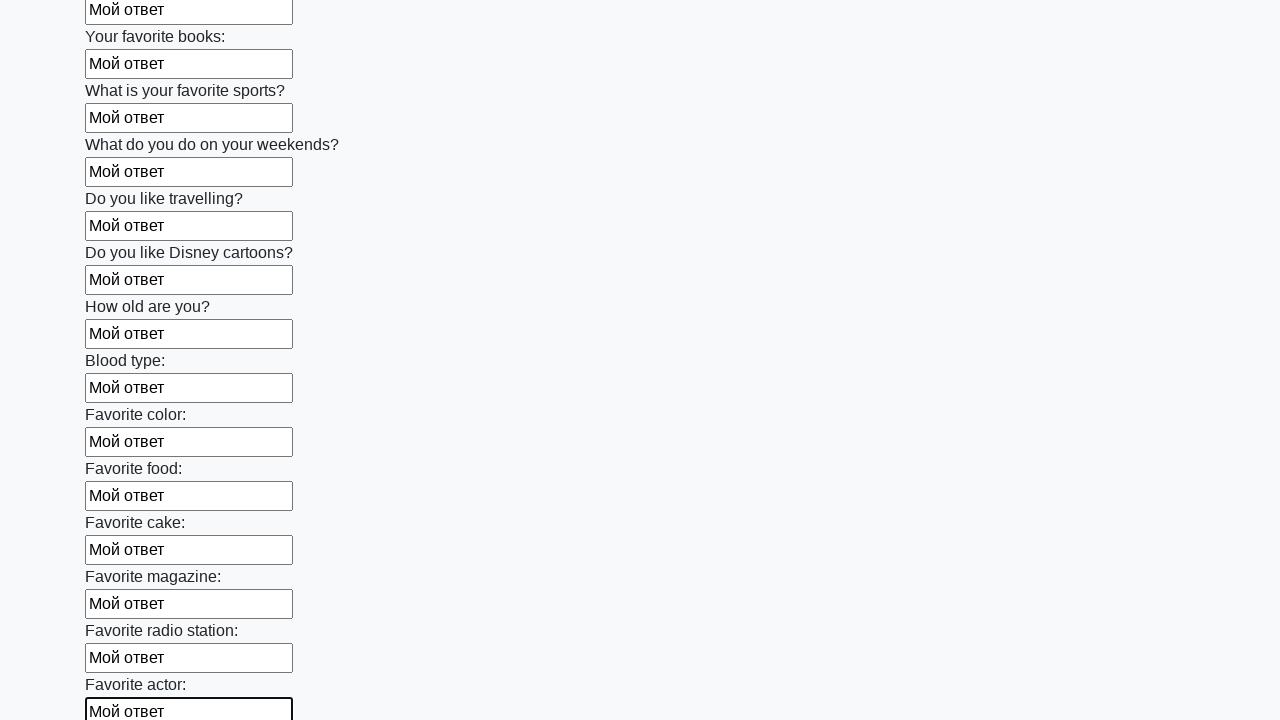

Filled a text input field with response on xpath=//input[@type='text'] >> nth=25
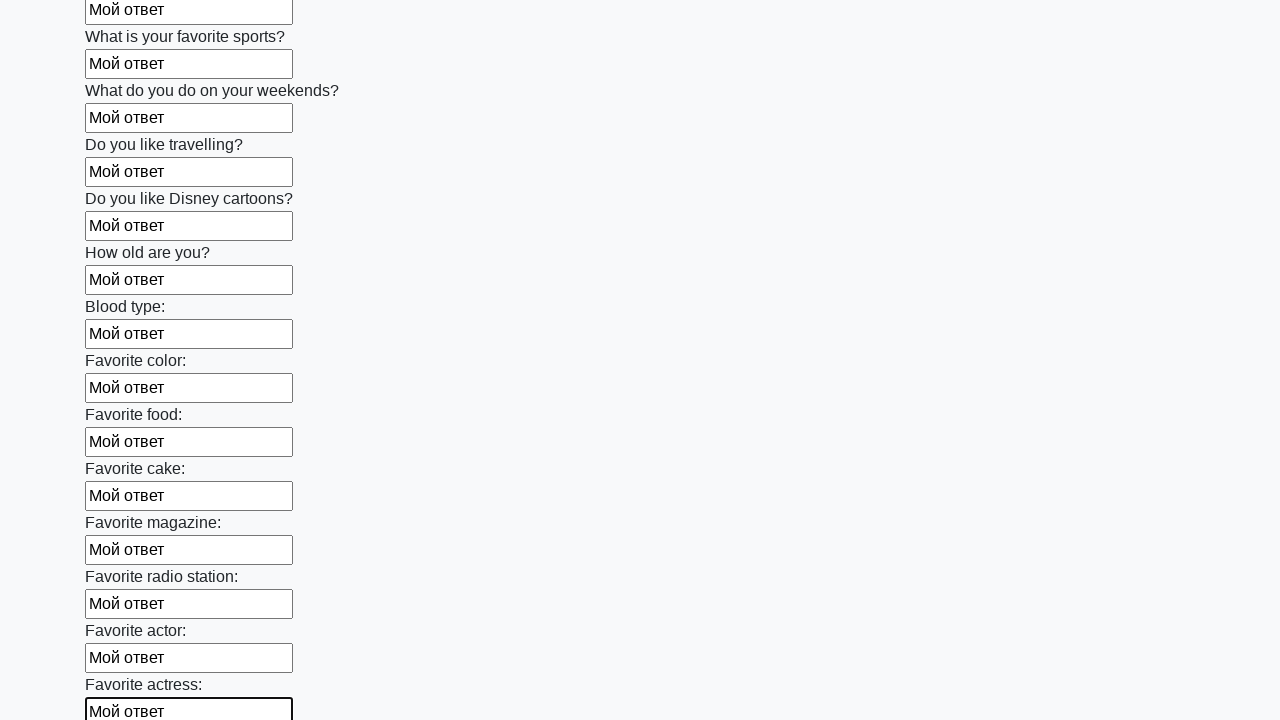

Filled a text input field with response on xpath=//input[@type='text'] >> nth=26
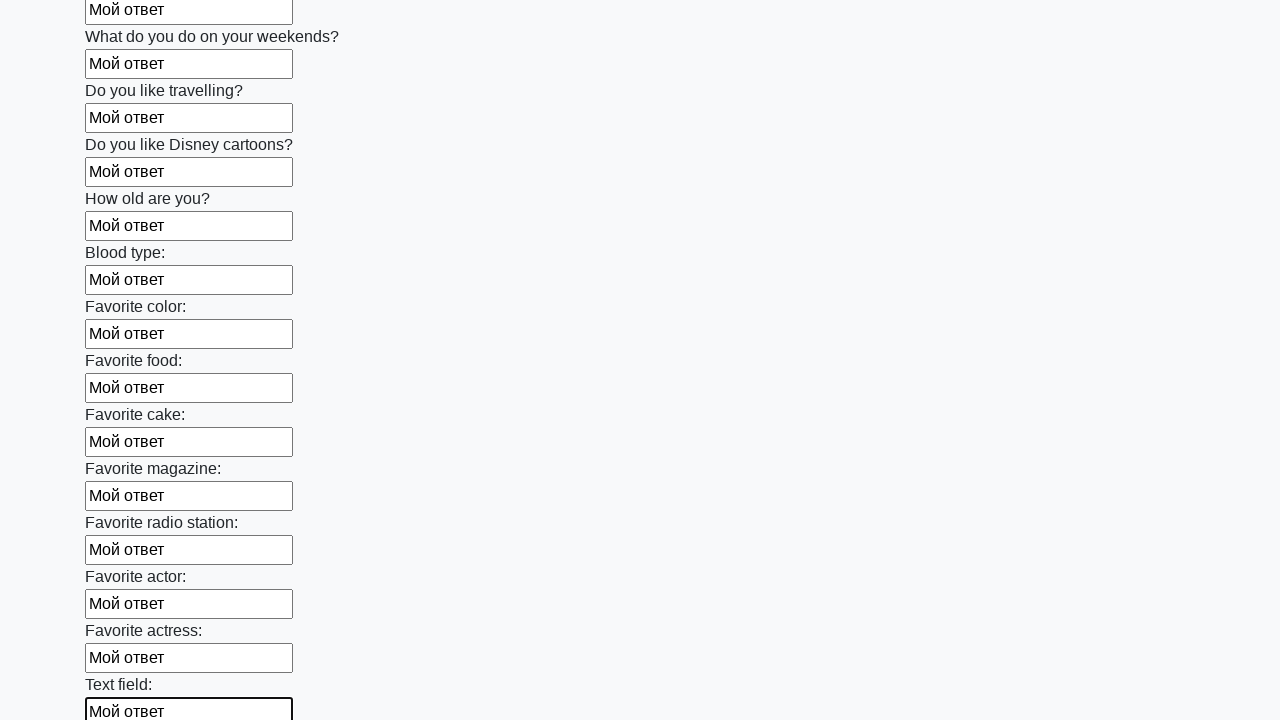

Filled a text input field with response on xpath=//input[@type='text'] >> nth=27
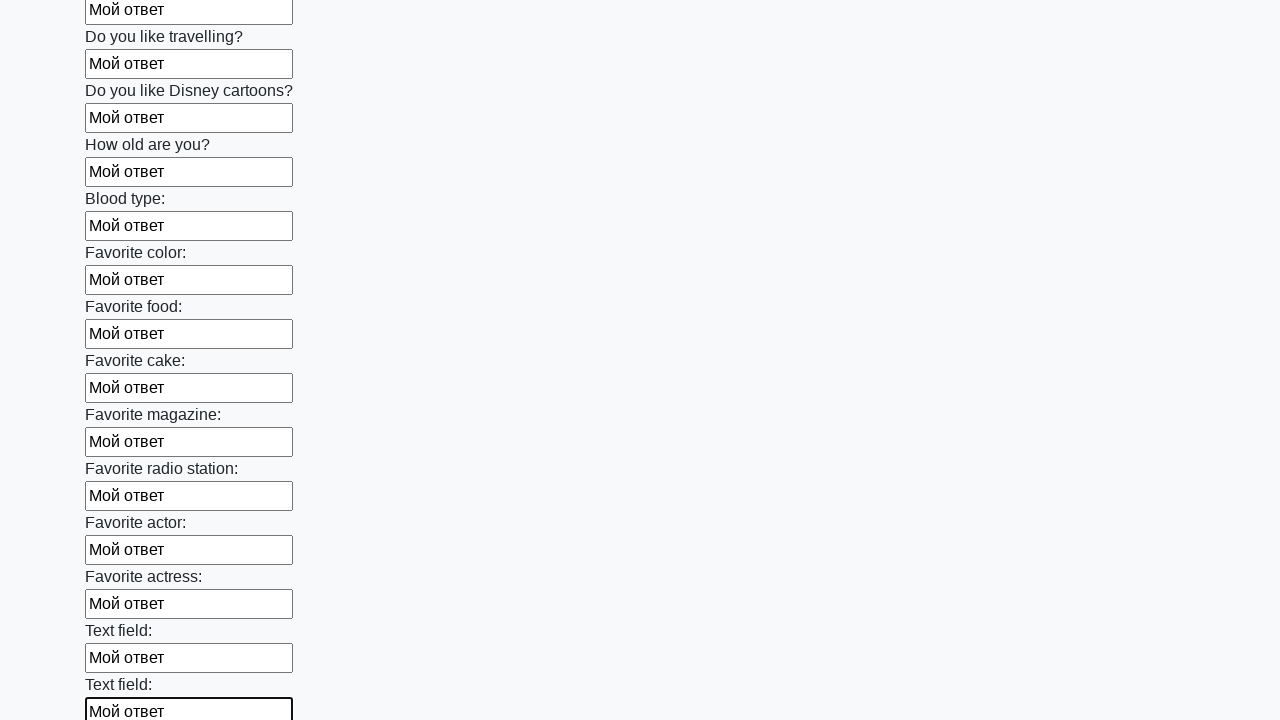

Filled a text input field with response on xpath=//input[@type='text'] >> nth=28
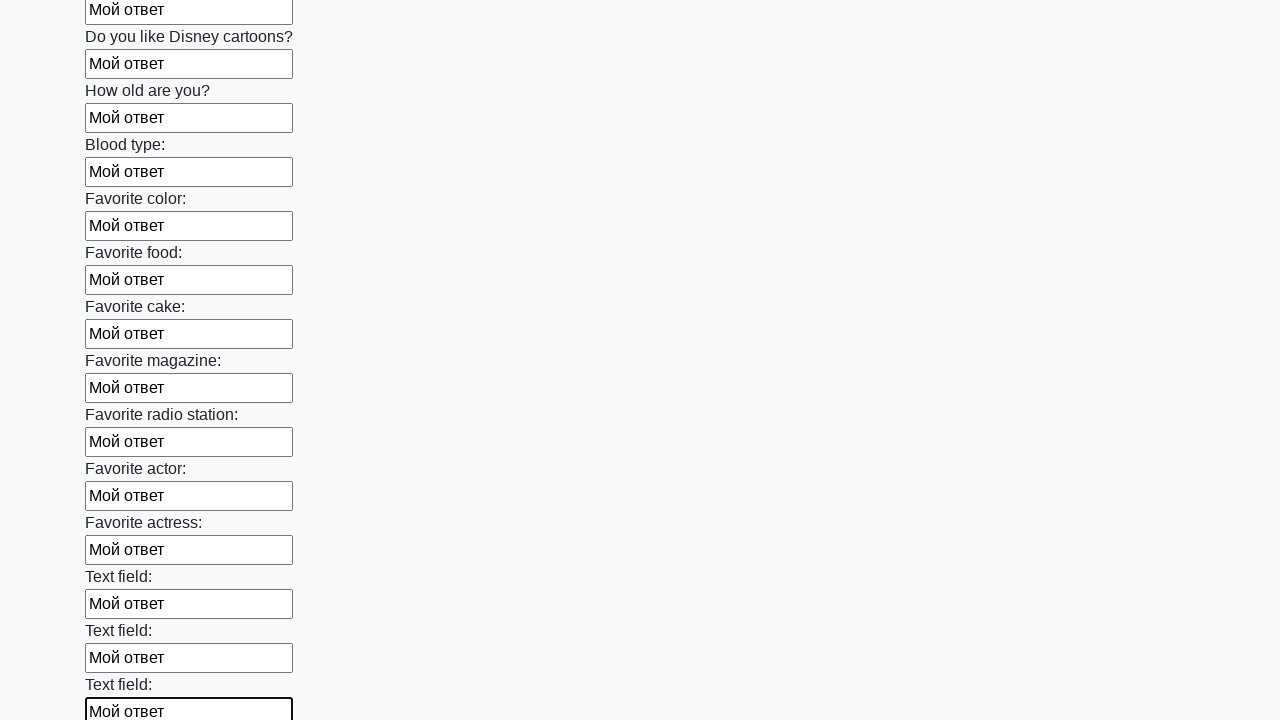

Filled a text input field with response on xpath=//input[@type='text'] >> nth=29
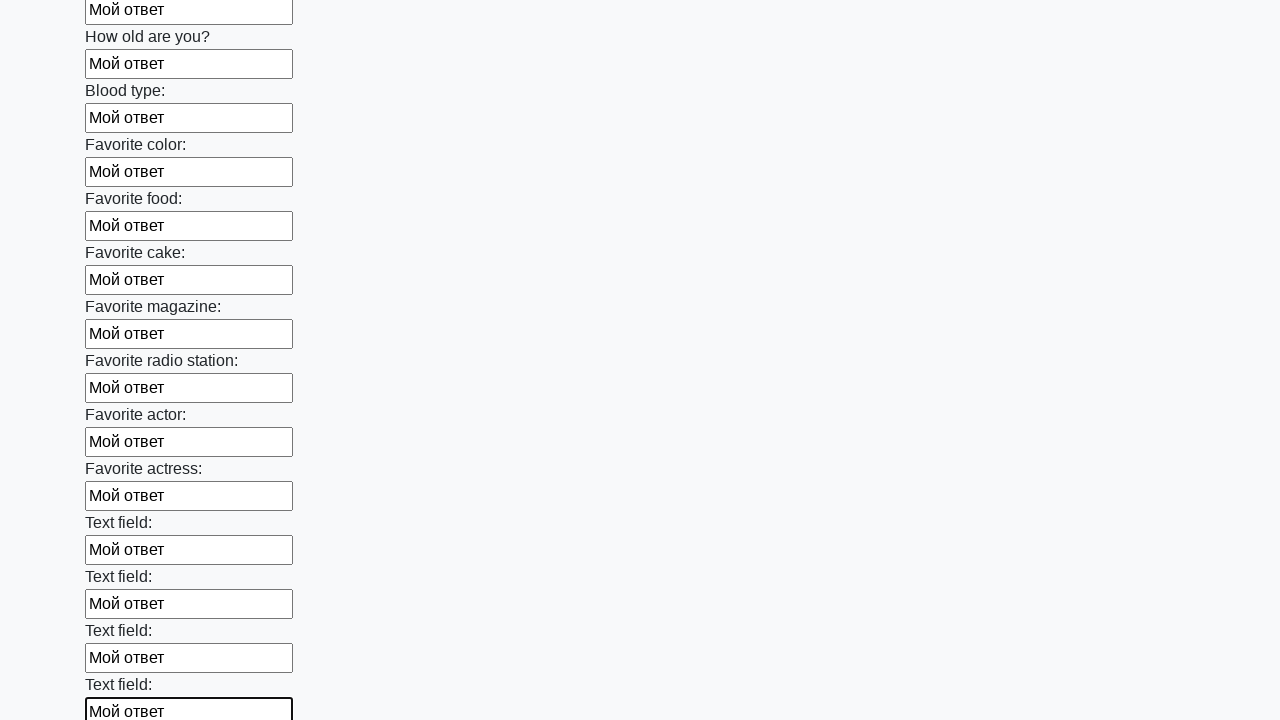

Filled a text input field with response on xpath=//input[@type='text'] >> nth=30
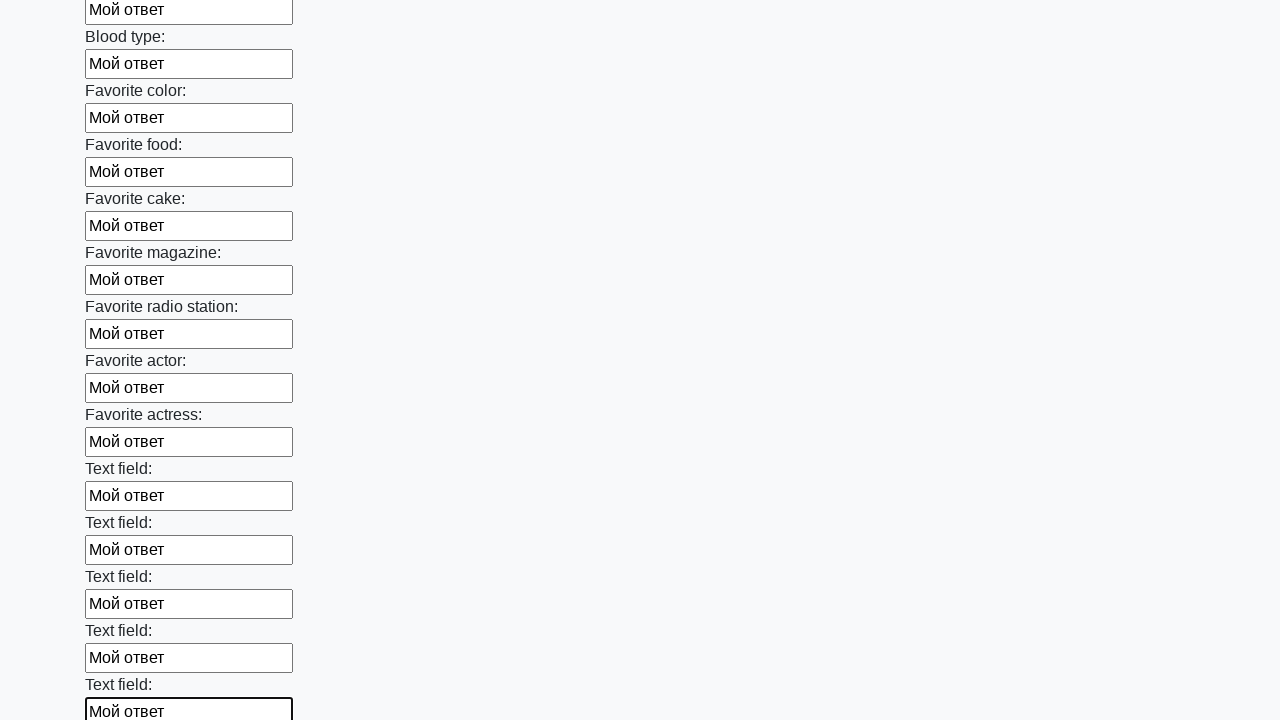

Filled a text input field with response on xpath=//input[@type='text'] >> nth=31
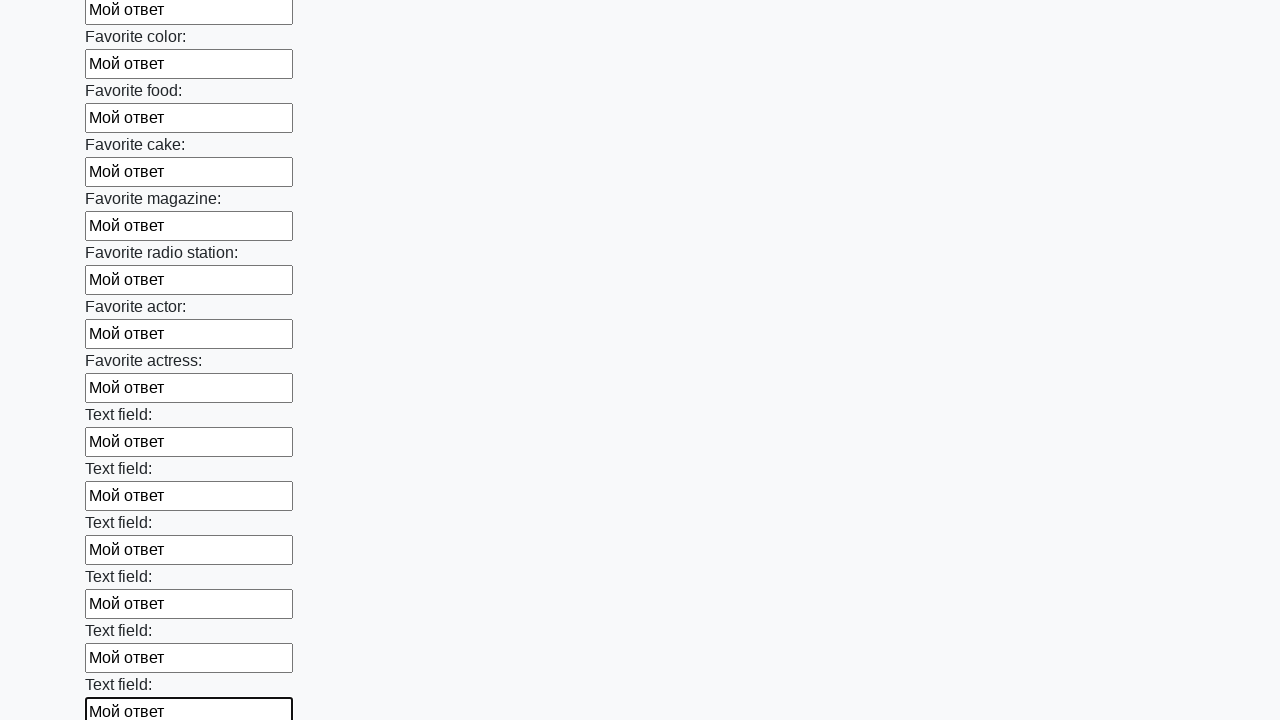

Filled a text input field with response on xpath=//input[@type='text'] >> nth=32
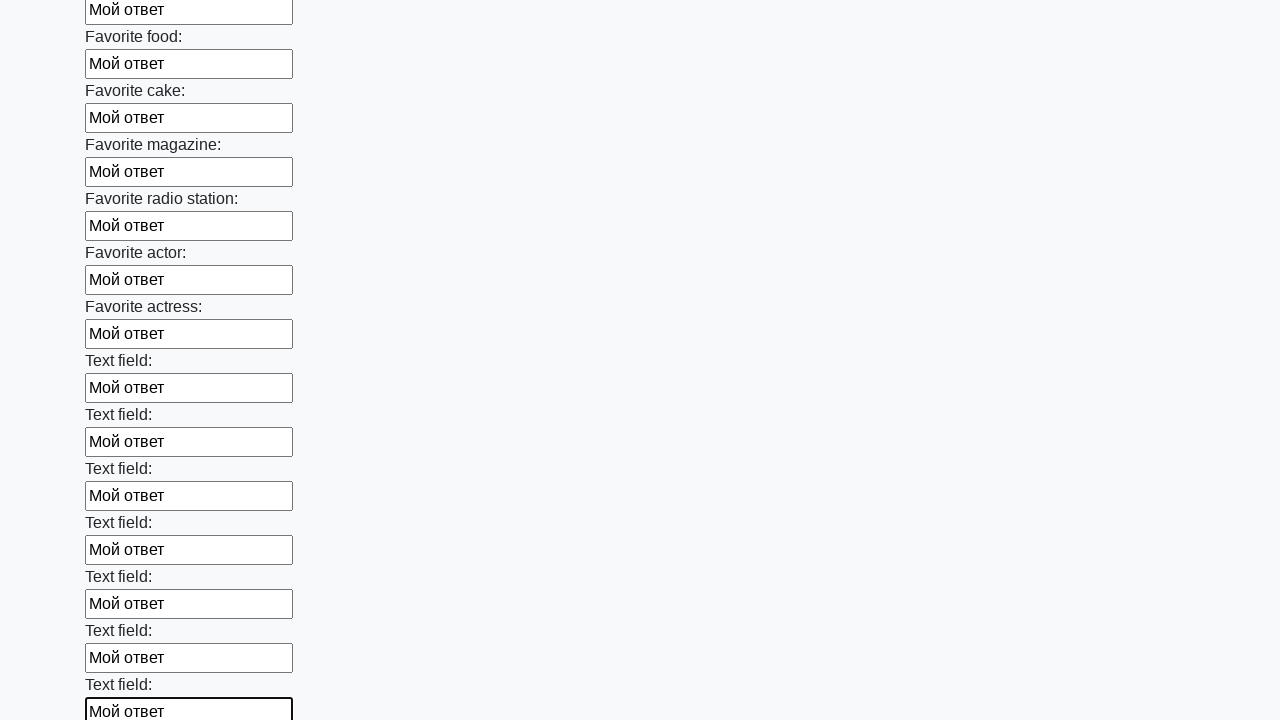

Filled a text input field with response on xpath=//input[@type='text'] >> nth=33
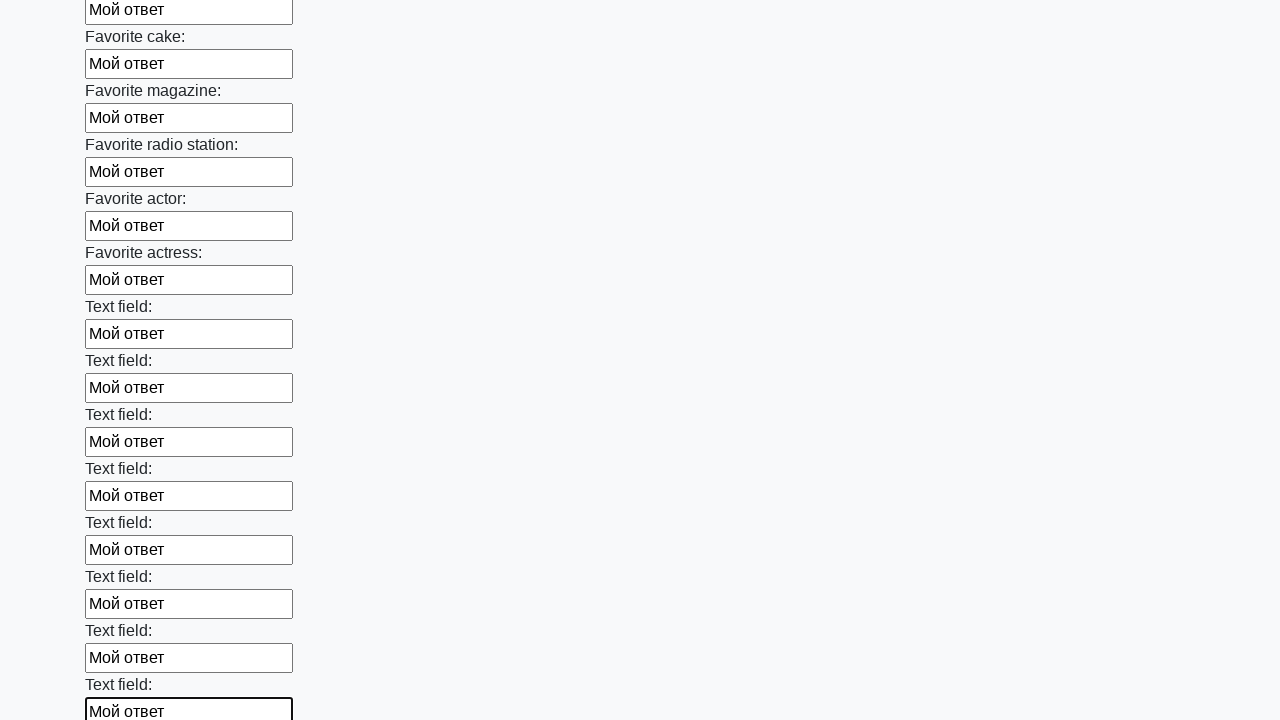

Filled a text input field with response on xpath=//input[@type='text'] >> nth=34
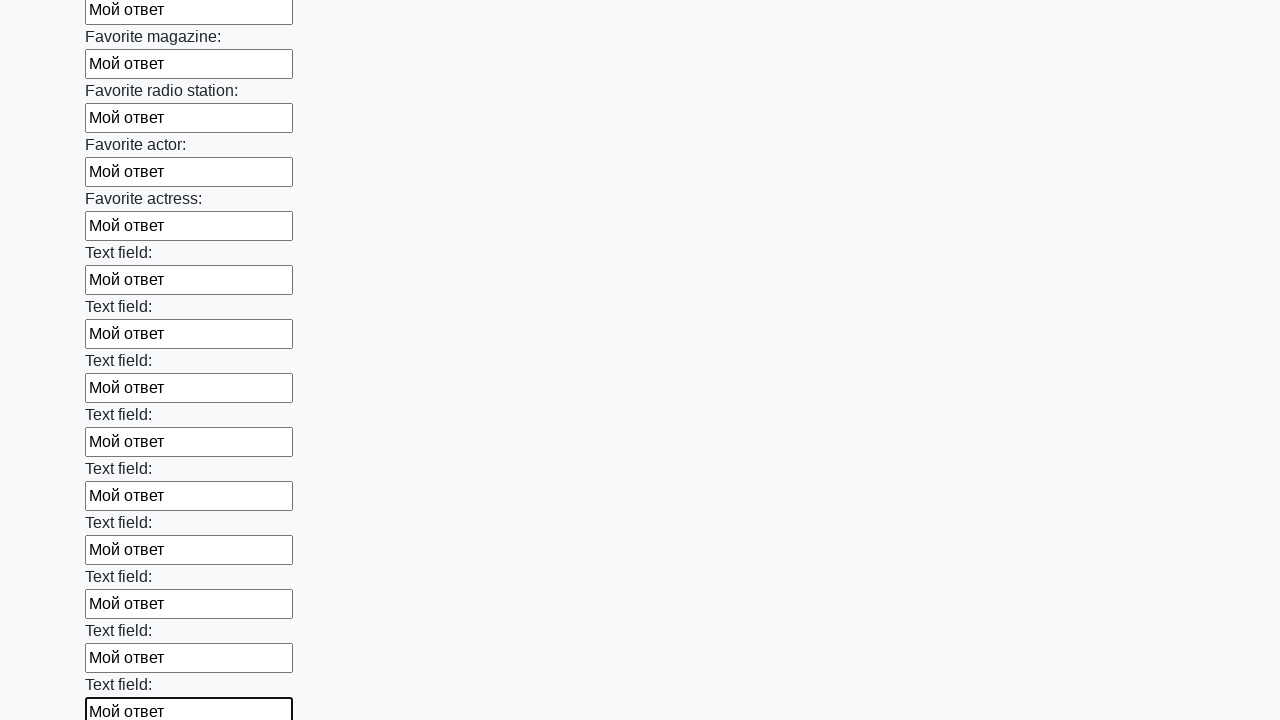

Filled a text input field with response on xpath=//input[@type='text'] >> nth=35
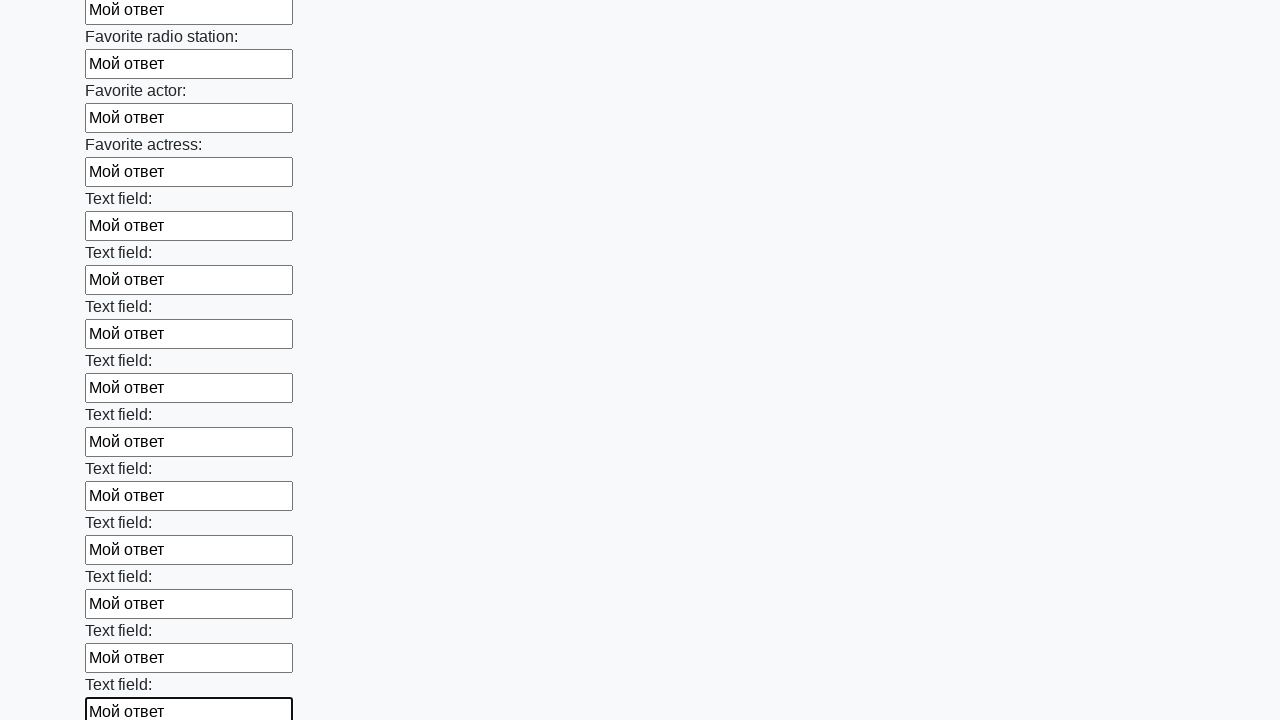

Filled a text input field with response on xpath=//input[@type='text'] >> nth=36
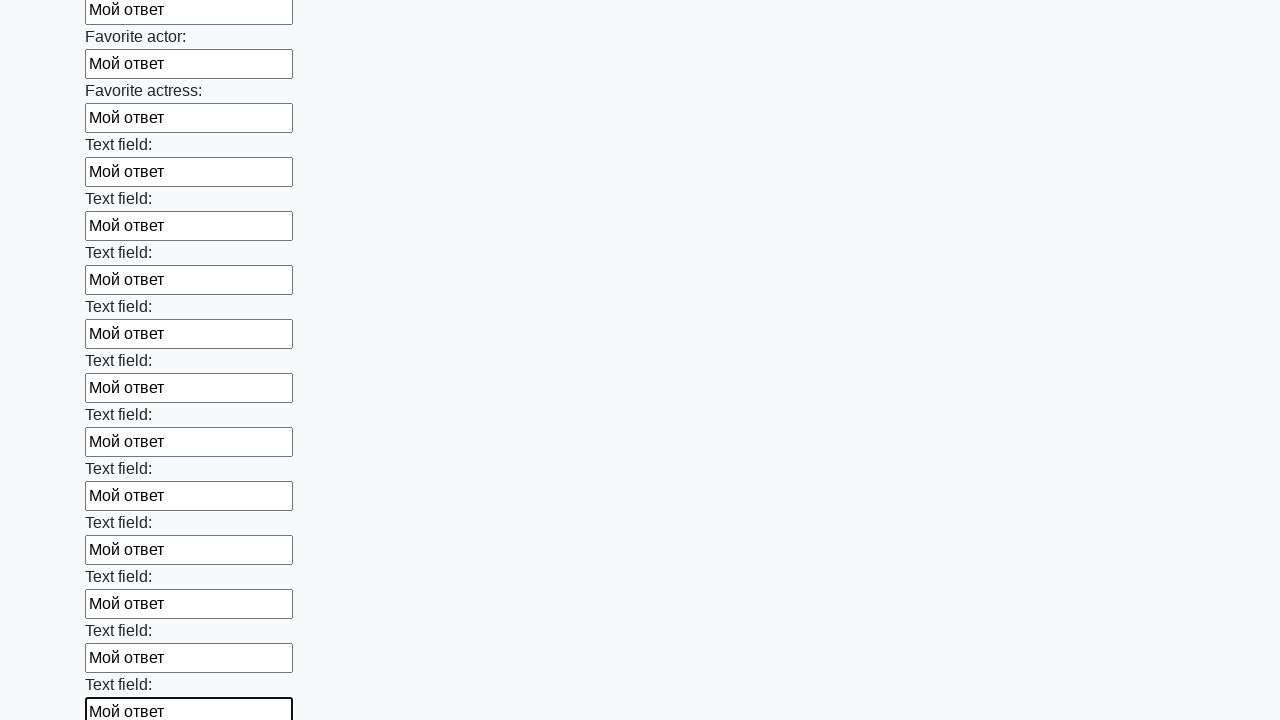

Filled a text input field with response on xpath=//input[@type='text'] >> nth=37
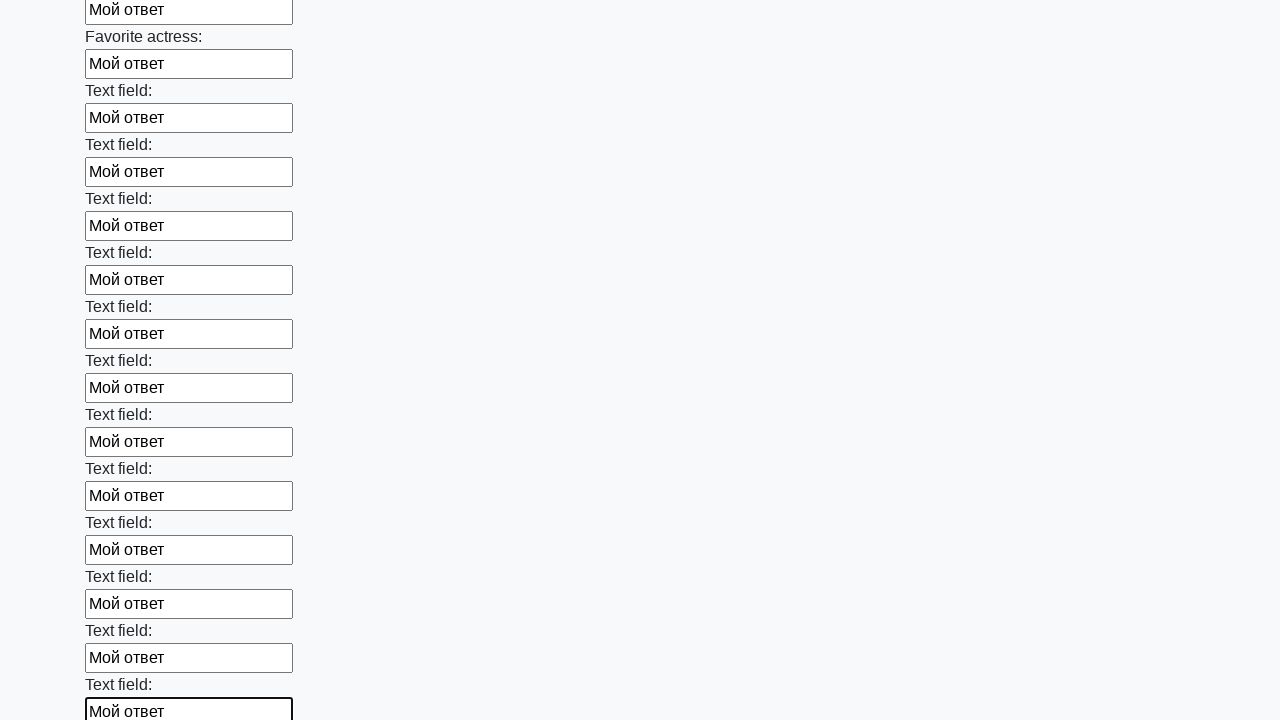

Filled a text input field with response on xpath=//input[@type='text'] >> nth=38
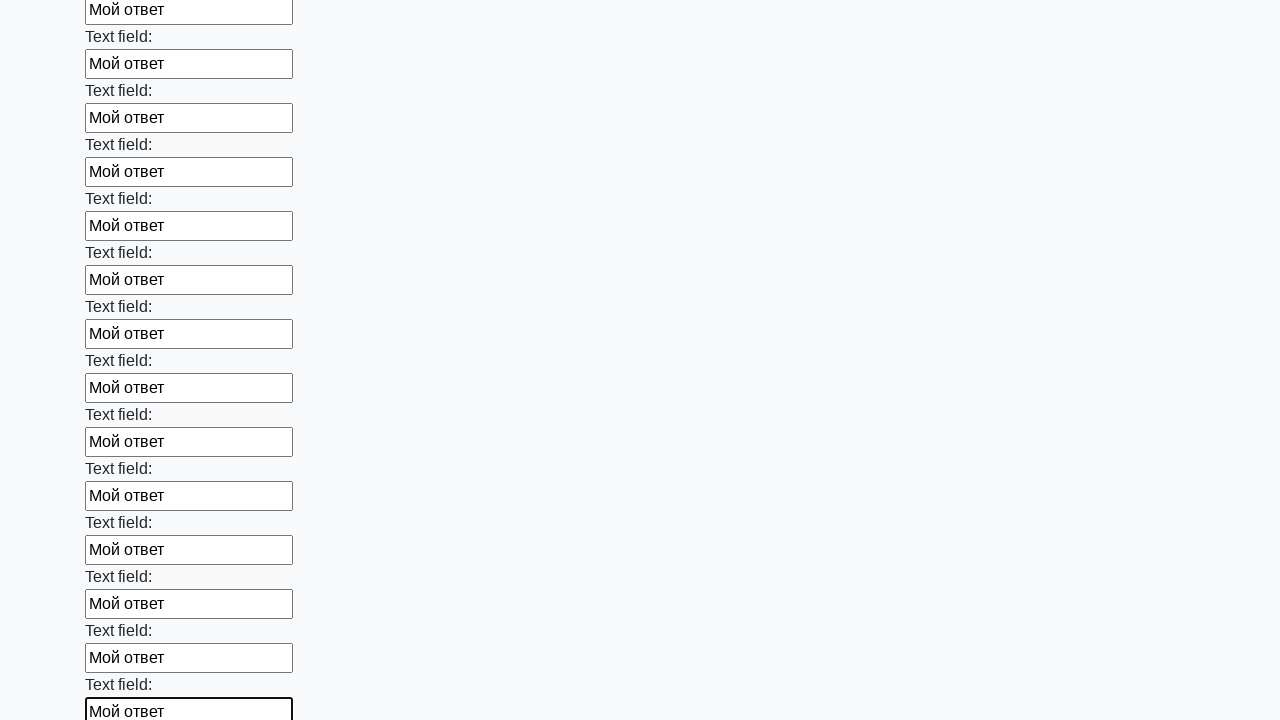

Filled a text input field with response on xpath=//input[@type='text'] >> nth=39
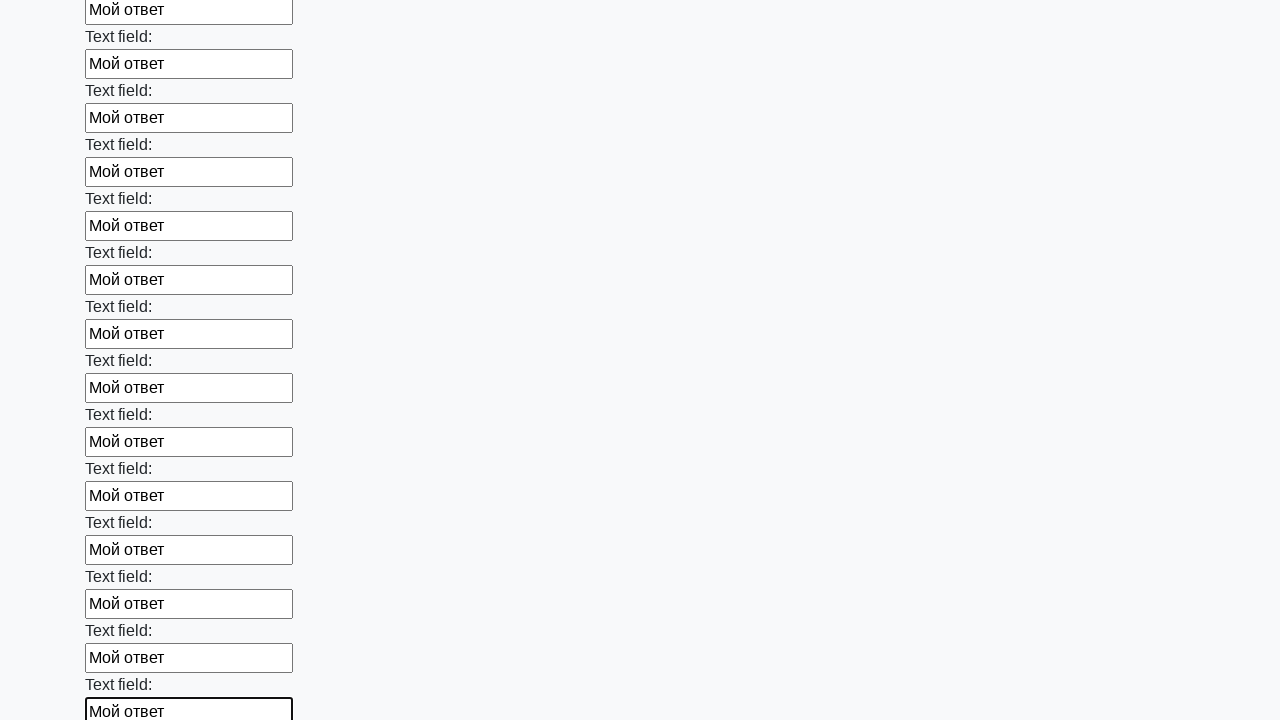

Filled a text input field with response on xpath=//input[@type='text'] >> nth=40
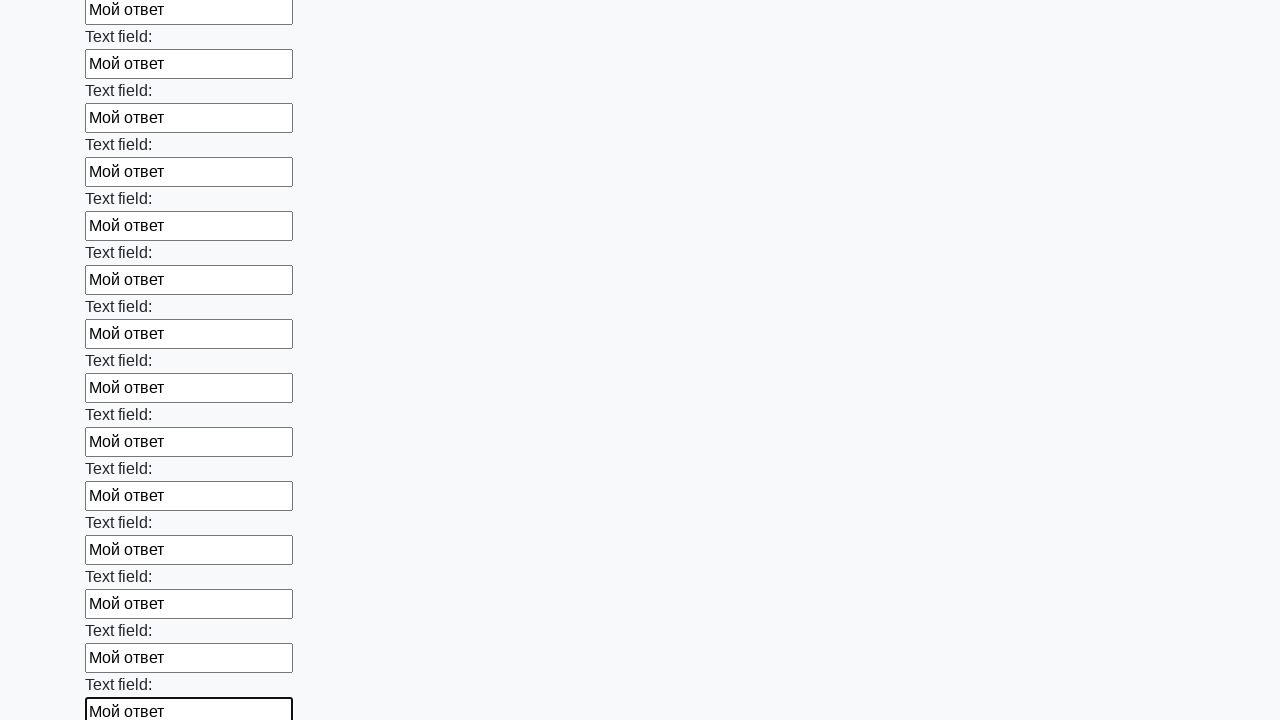

Filled a text input field with response on xpath=//input[@type='text'] >> nth=41
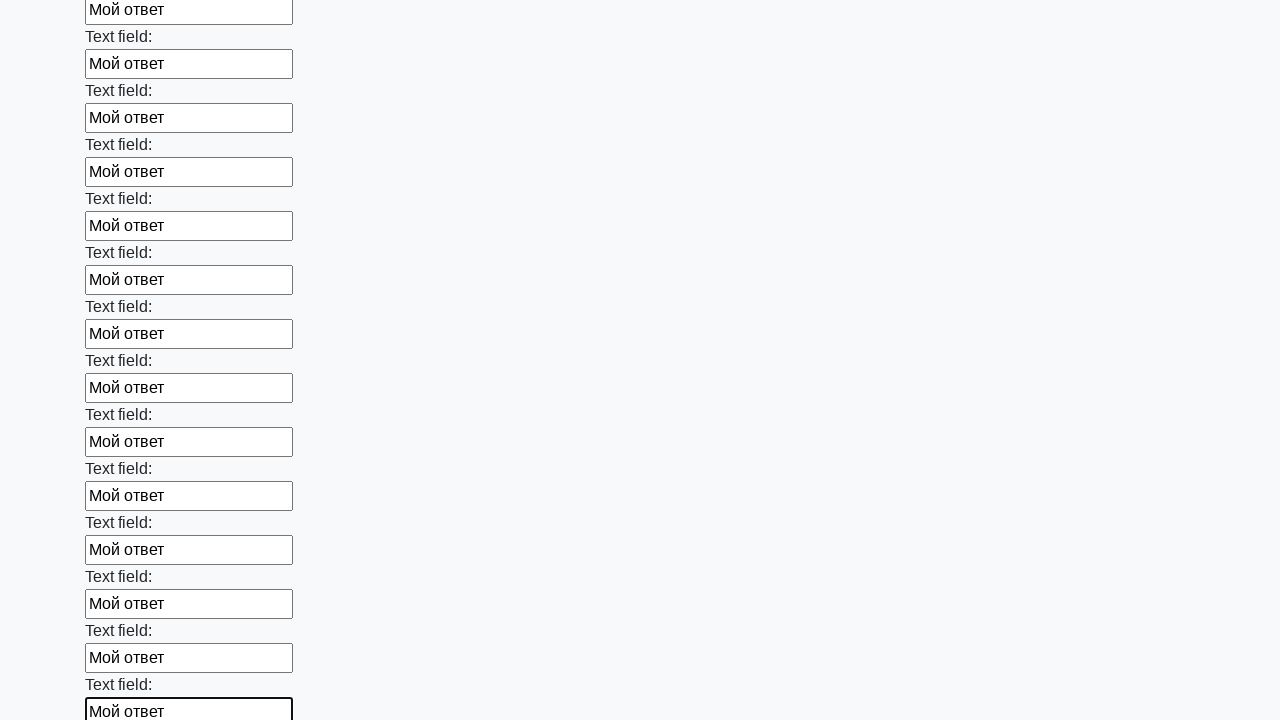

Filled a text input field with response on xpath=//input[@type='text'] >> nth=42
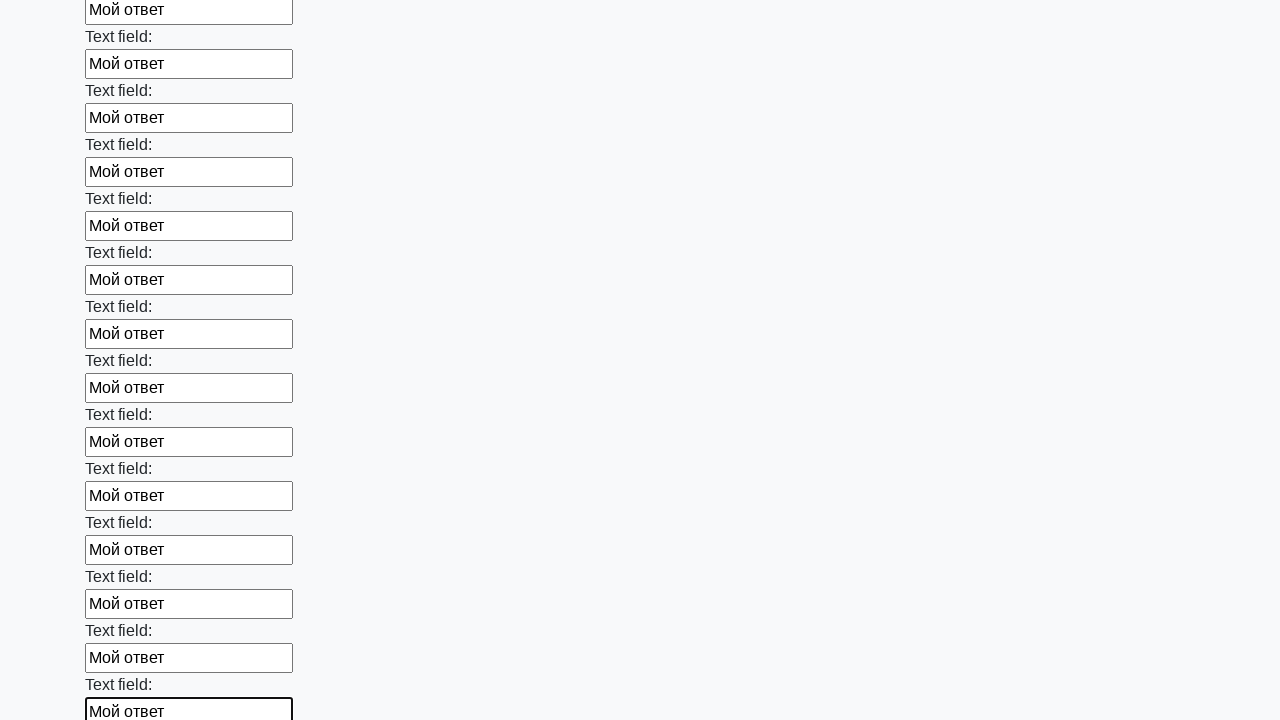

Filled a text input field with response on xpath=//input[@type='text'] >> nth=43
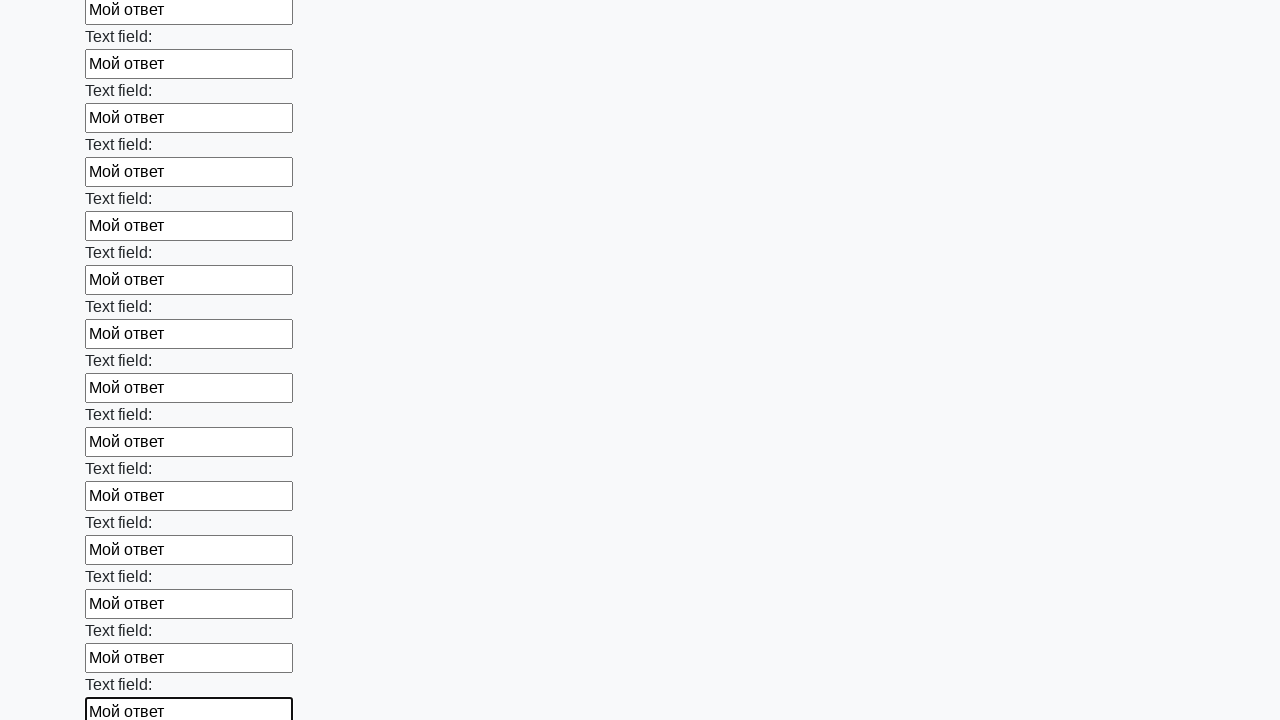

Filled a text input field with response on xpath=//input[@type='text'] >> nth=44
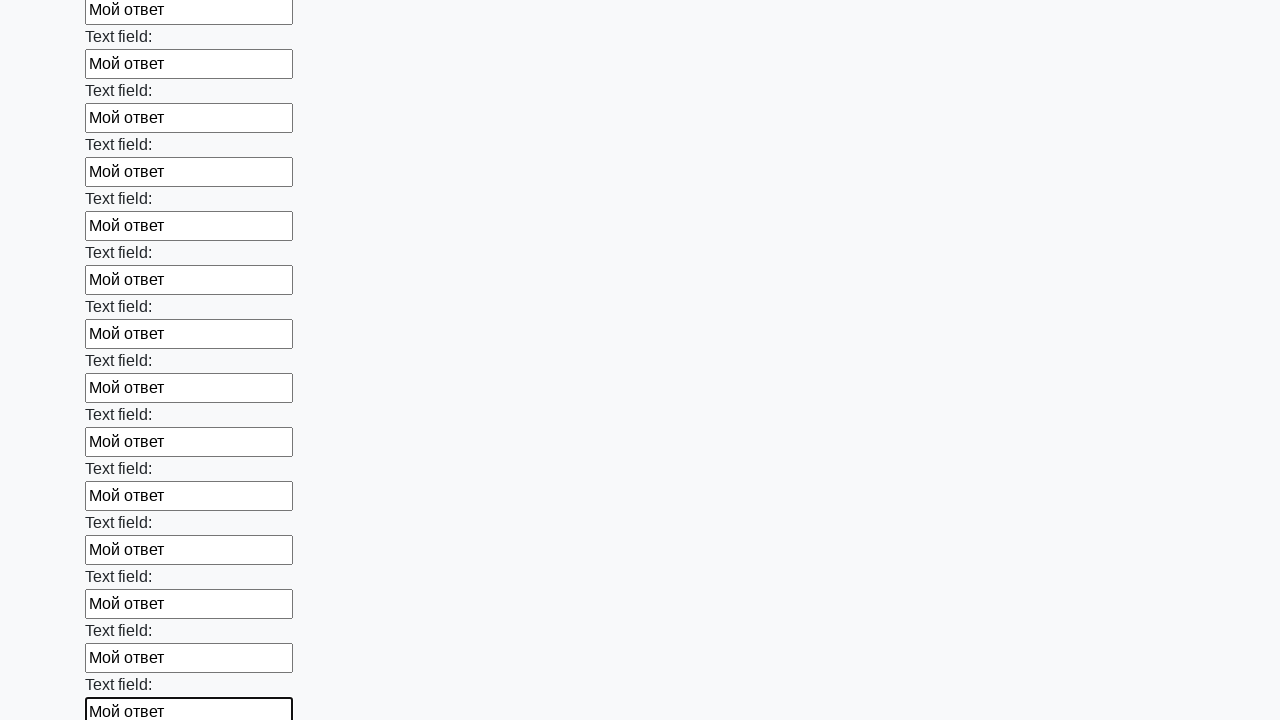

Filled a text input field with response on xpath=//input[@type='text'] >> nth=45
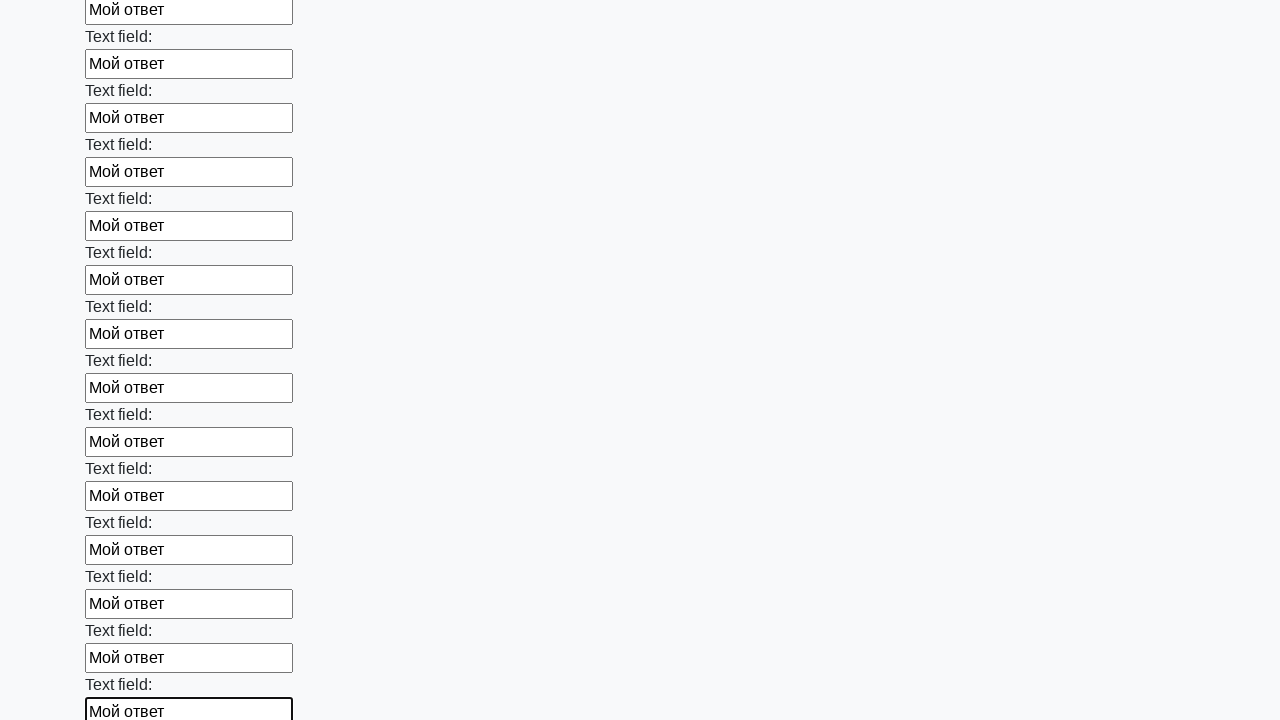

Filled a text input field with response on xpath=//input[@type='text'] >> nth=46
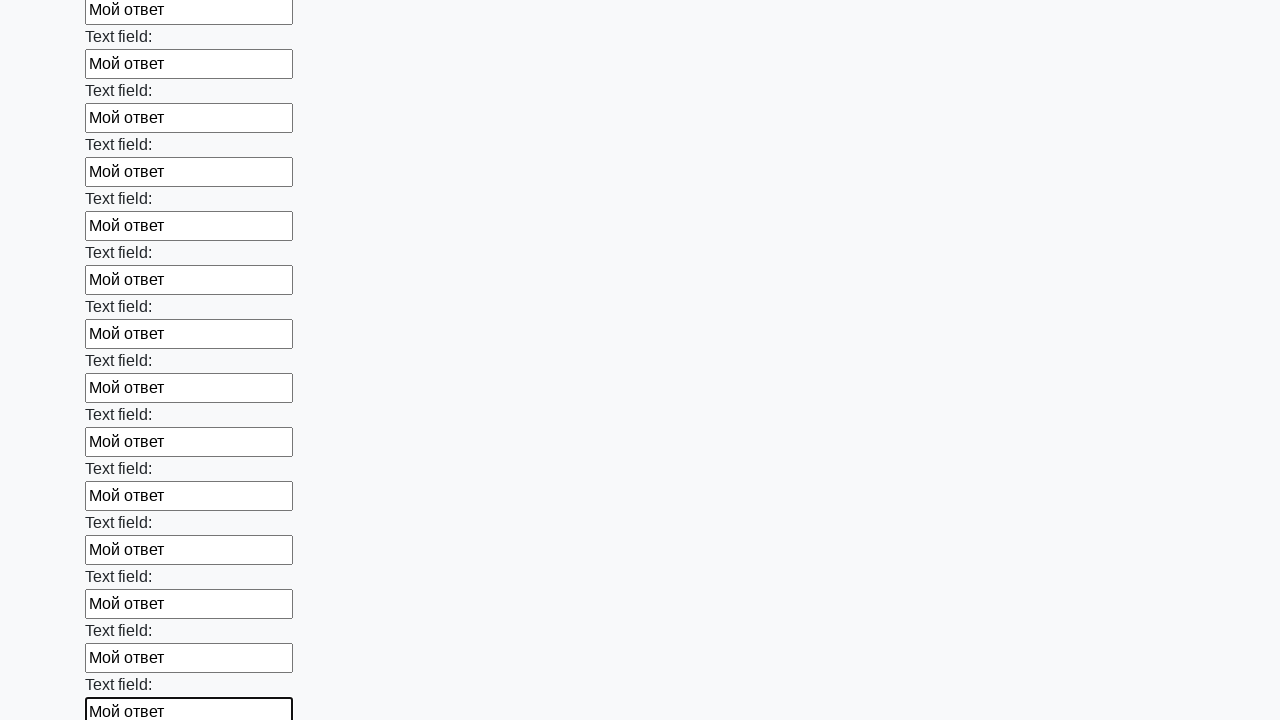

Filled a text input field with response on xpath=//input[@type='text'] >> nth=47
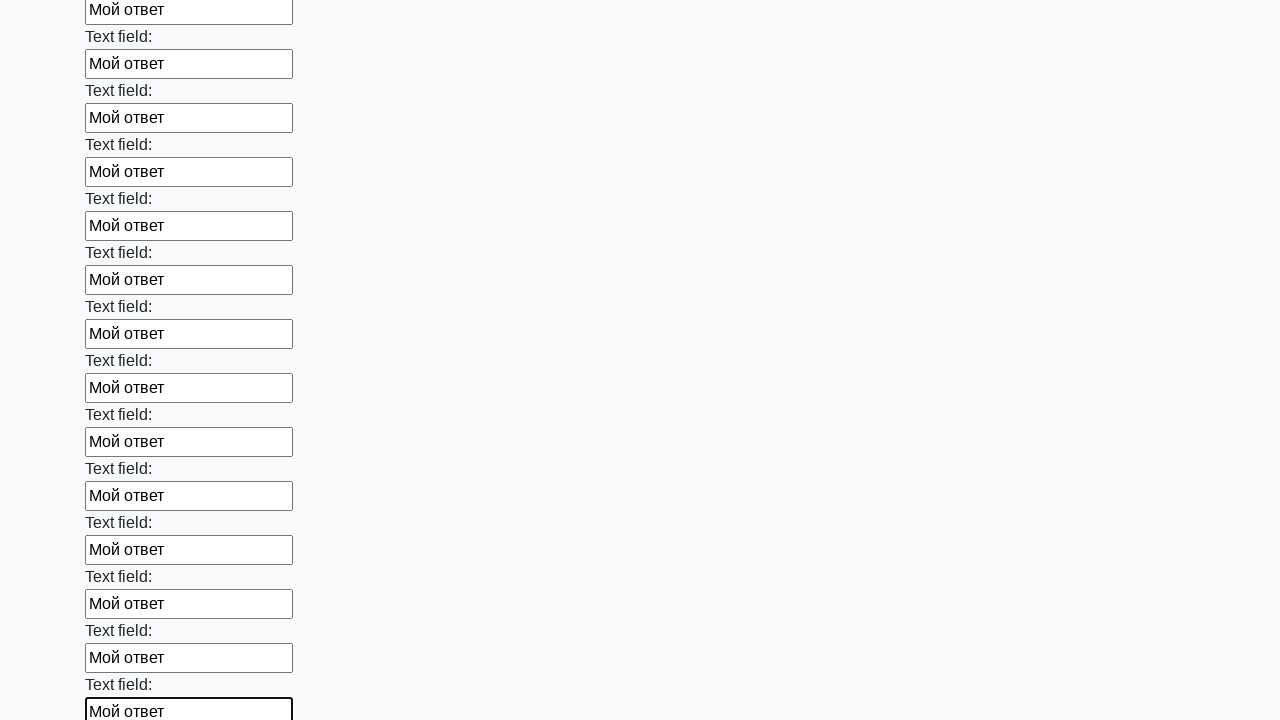

Filled a text input field with response on xpath=//input[@type='text'] >> nth=48
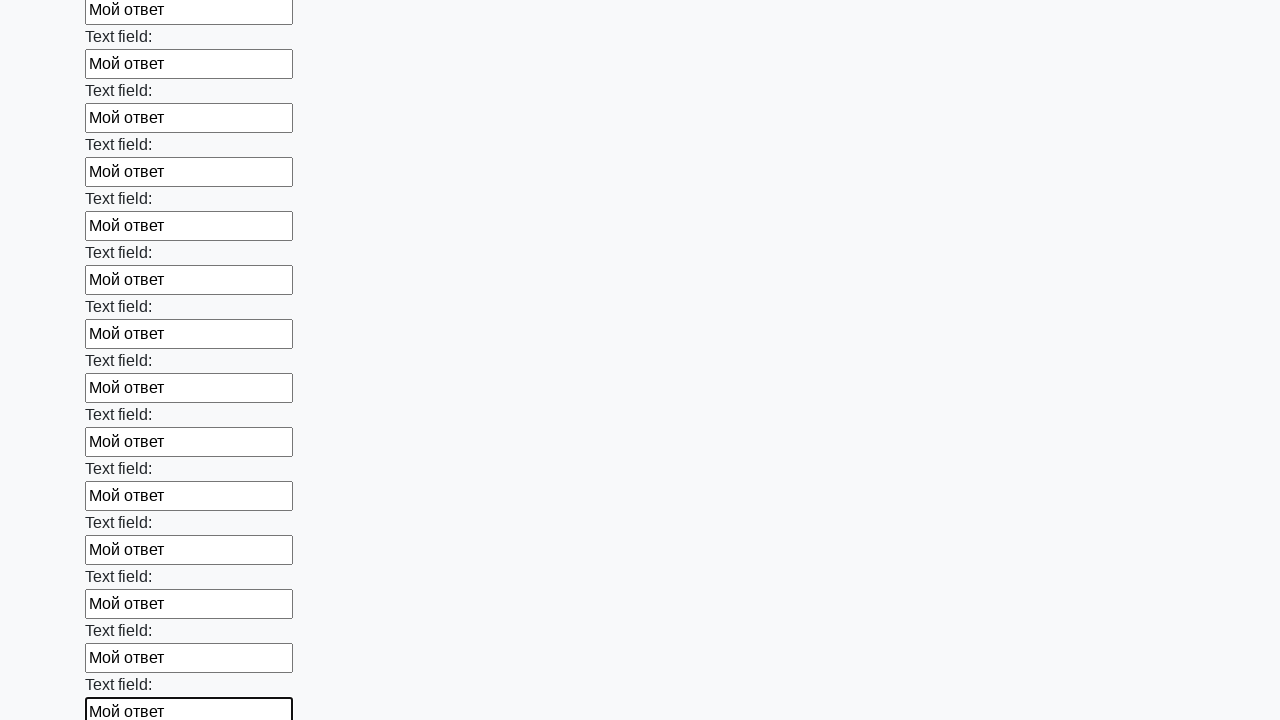

Filled a text input field with response on xpath=//input[@type='text'] >> nth=49
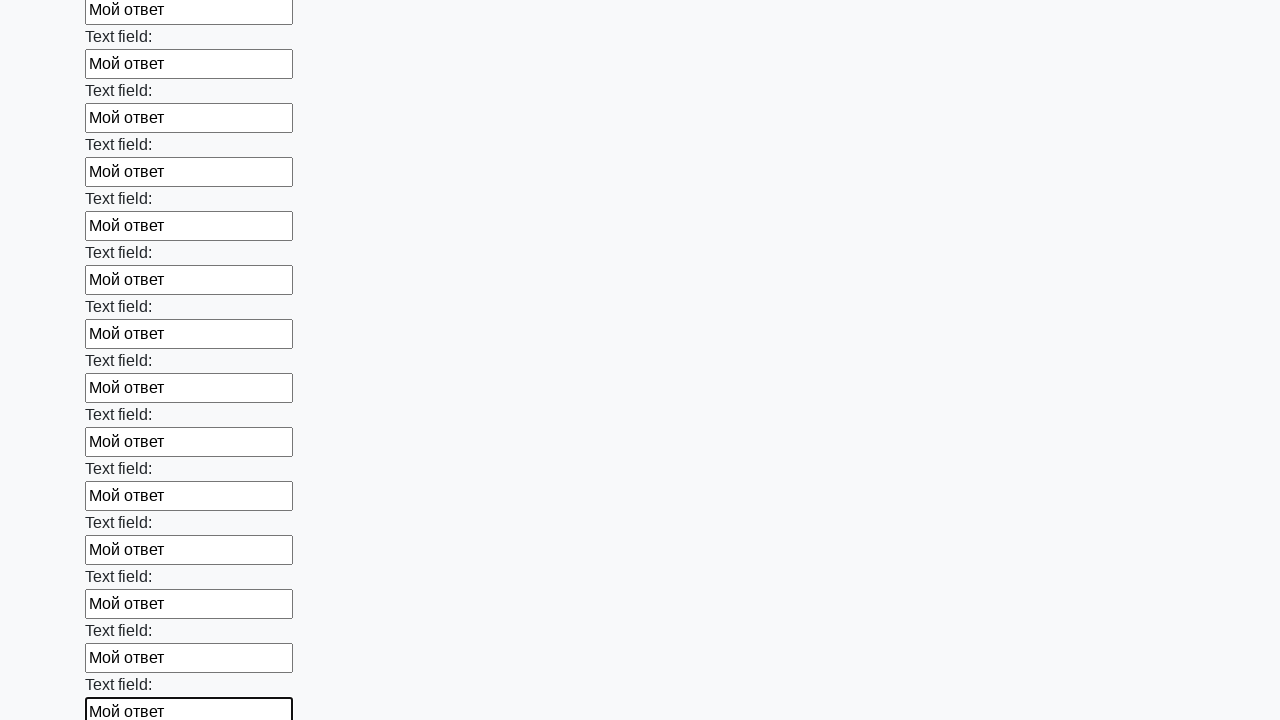

Filled a text input field with response on xpath=//input[@type='text'] >> nth=50
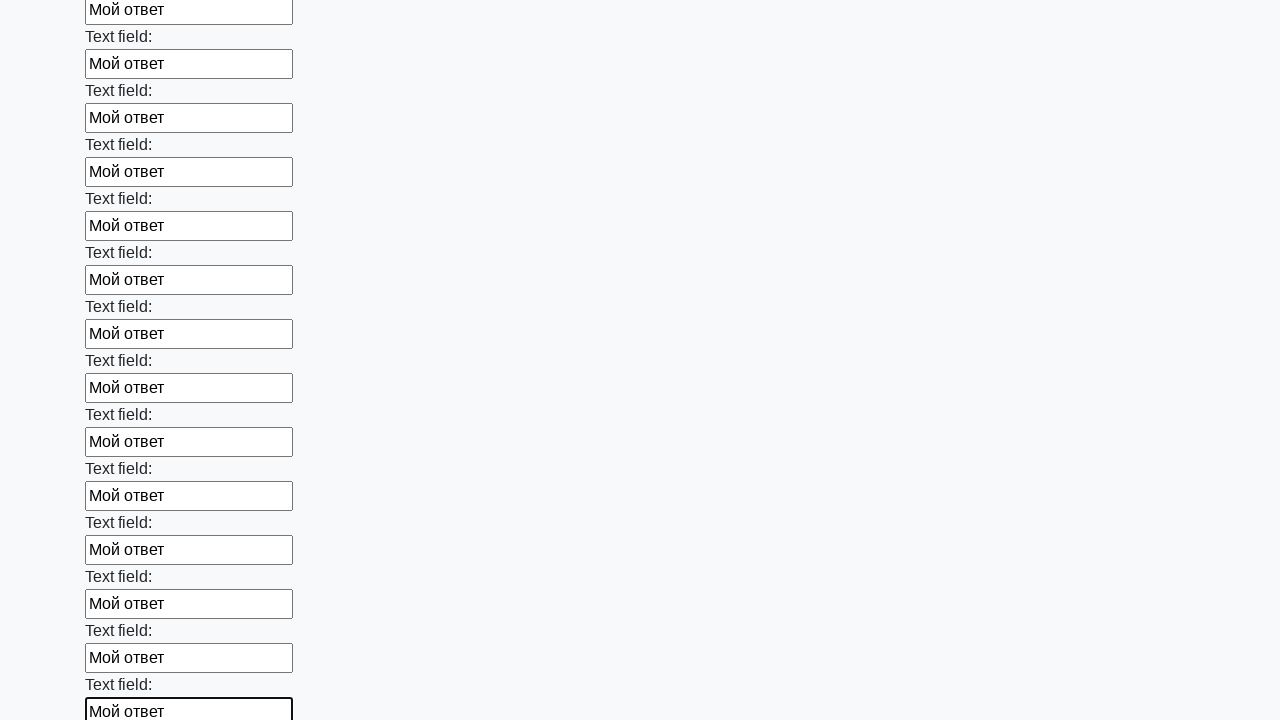

Filled a text input field with response on xpath=//input[@type='text'] >> nth=51
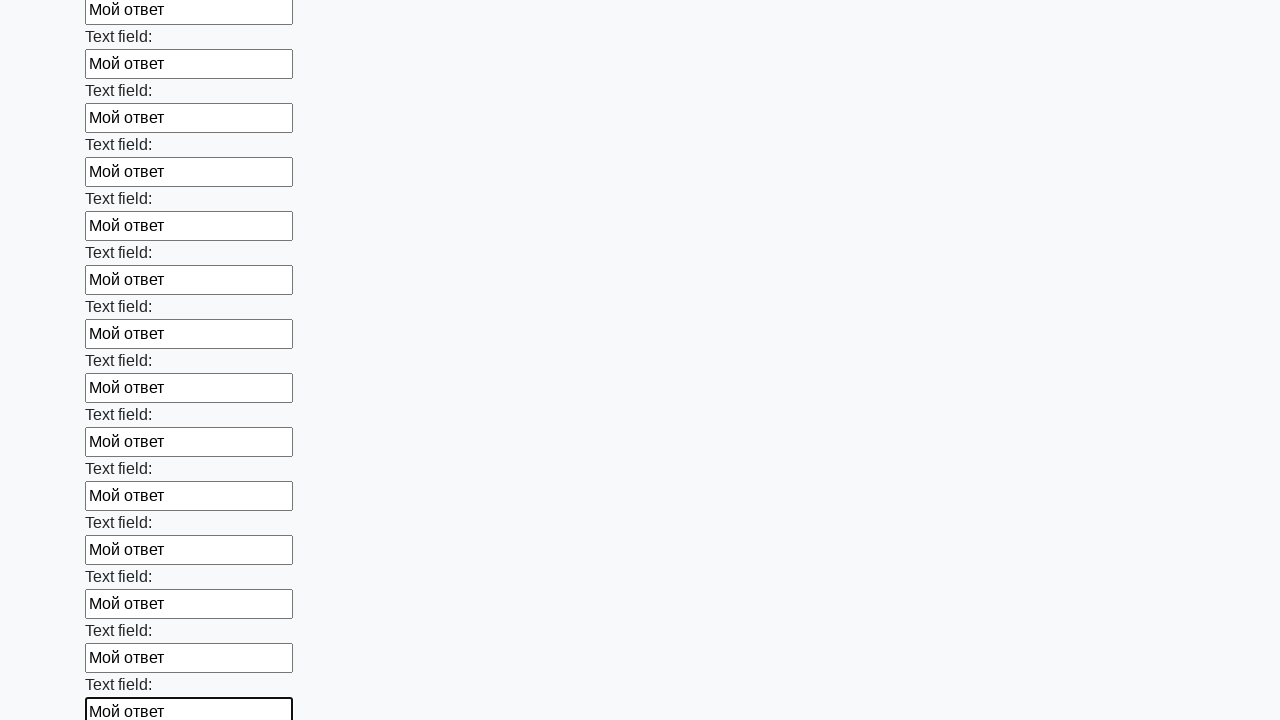

Filled a text input field with response on xpath=//input[@type='text'] >> nth=52
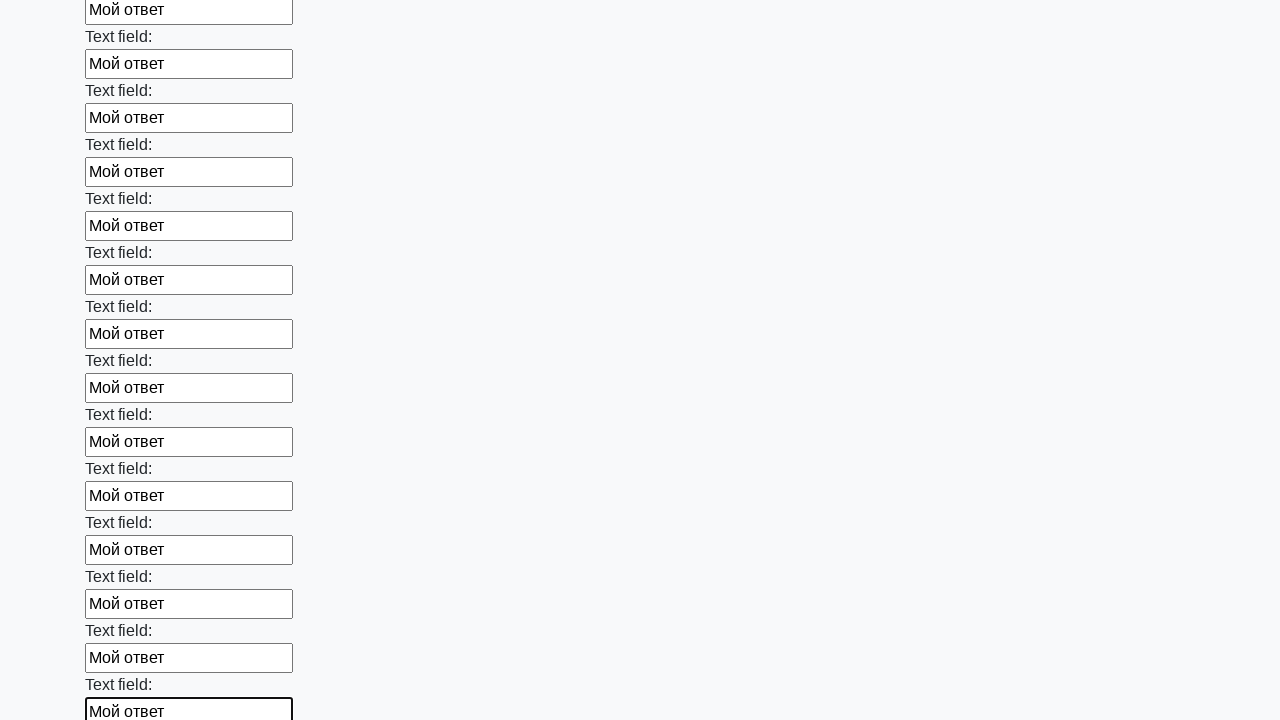

Filled a text input field with response on xpath=//input[@type='text'] >> nth=53
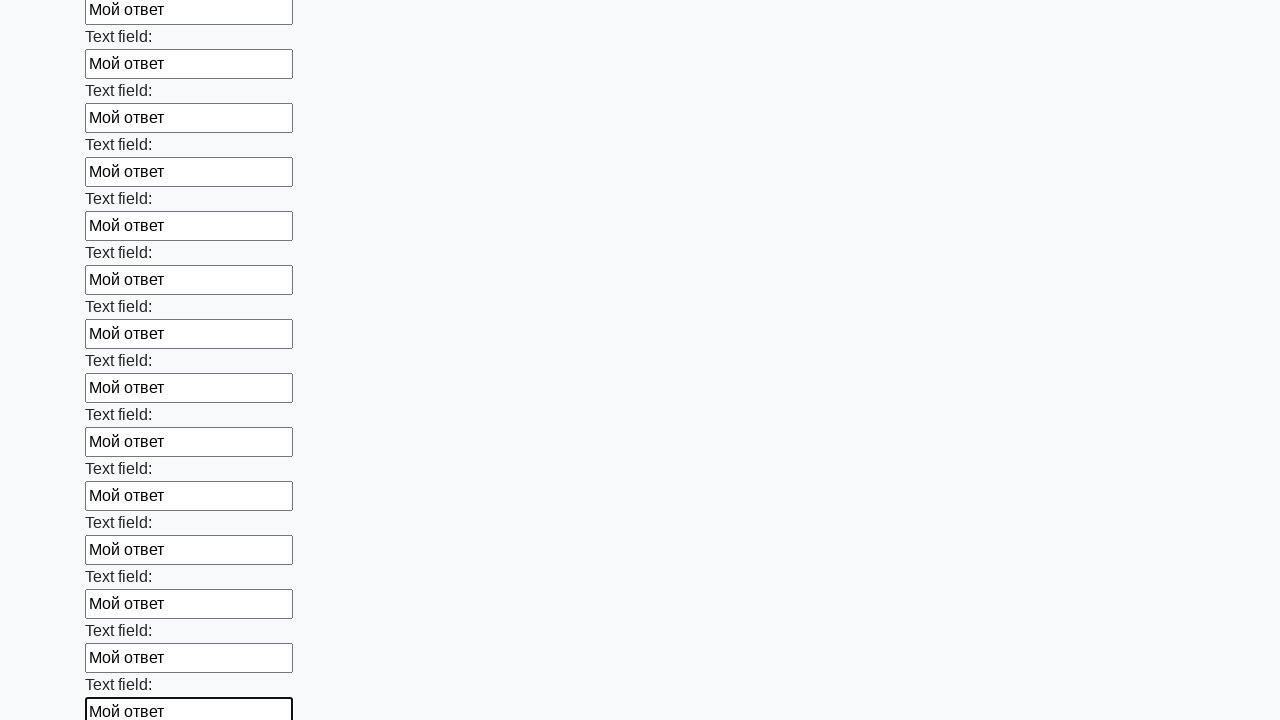

Filled a text input field with response on xpath=//input[@type='text'] >> nth=54
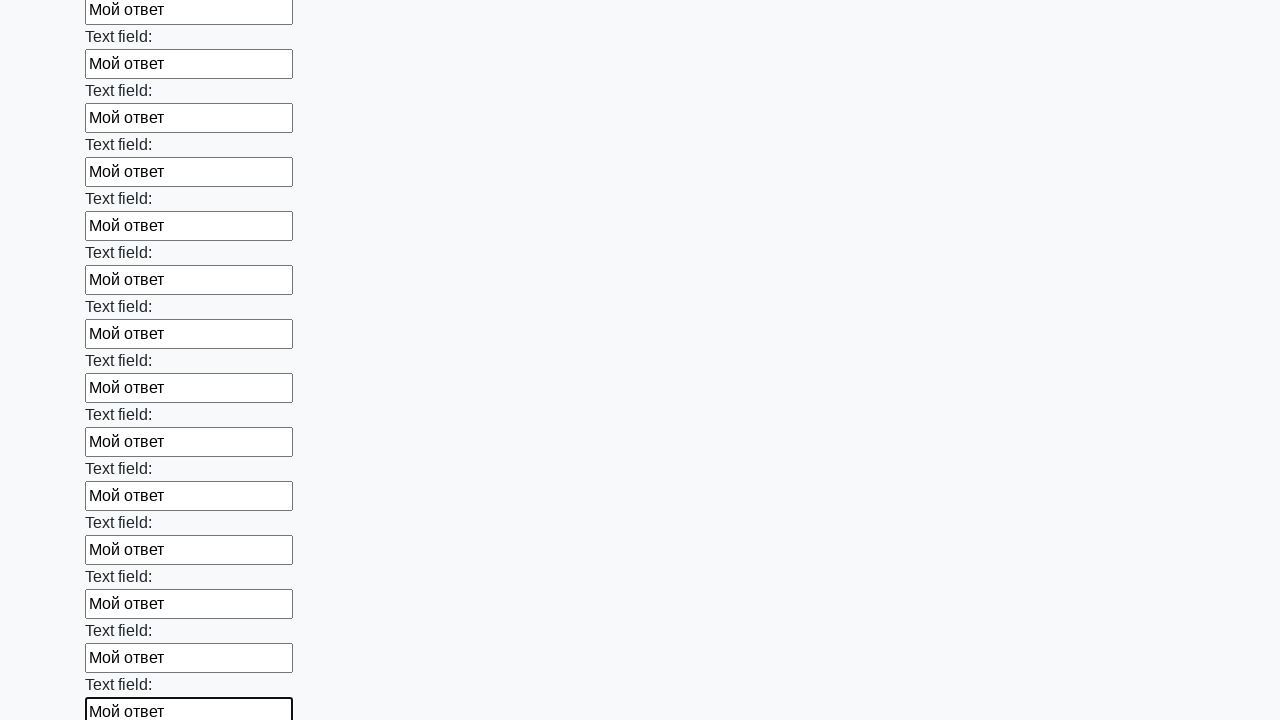

Filled a text input field with response on xpath=//input[@type='text'] >> nth=55
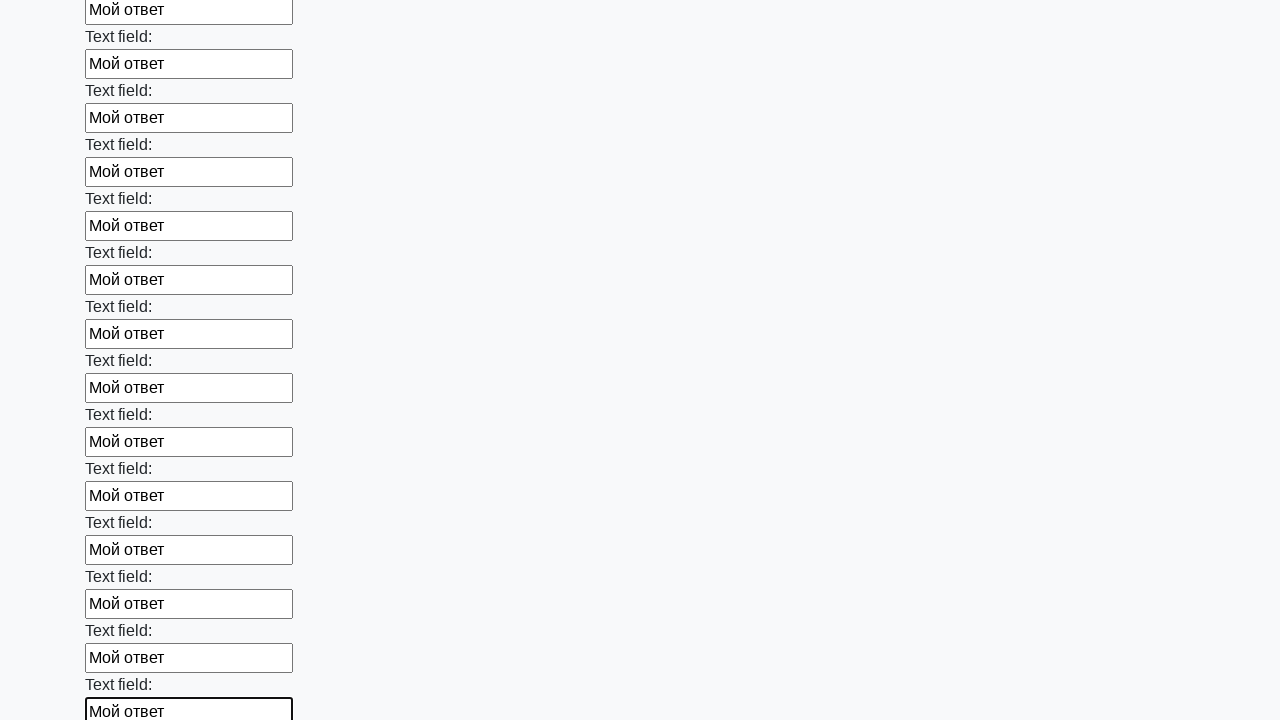

Filled a text input field with response on xpath=//input[@type='text'] >> nth=56
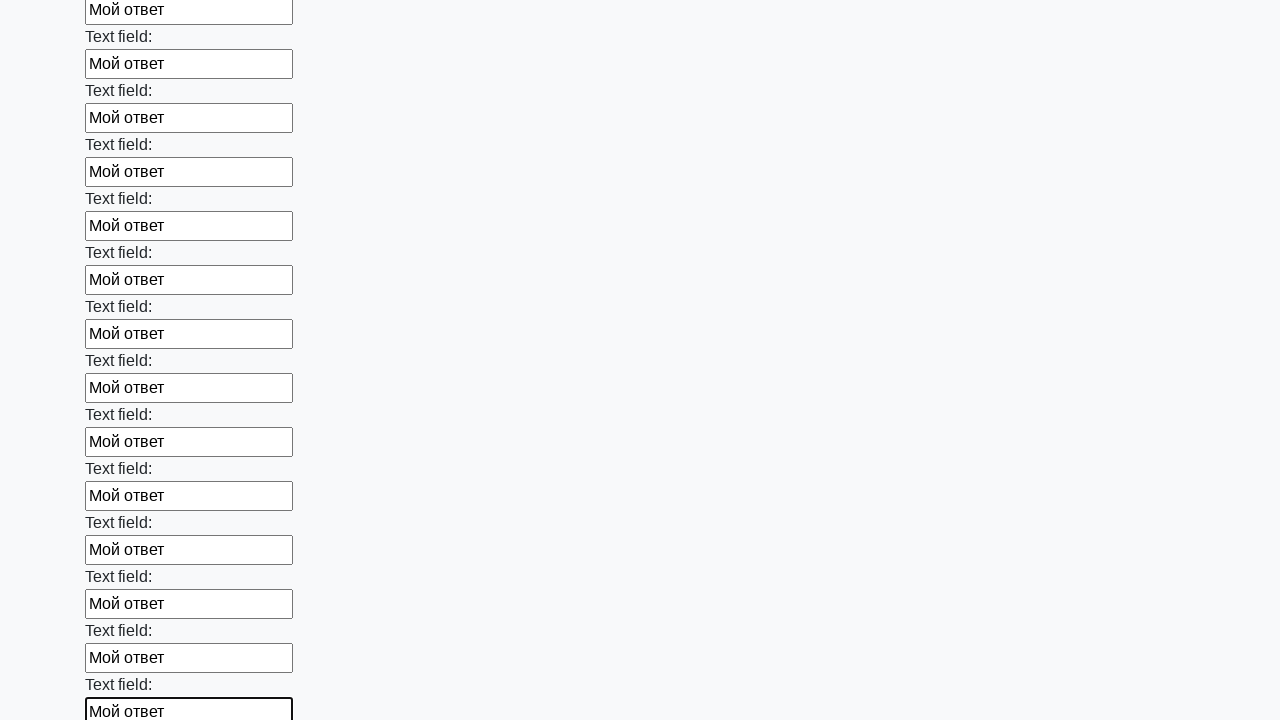

Filled a text input field with response on xpath=//input[@type='text'] >> nth=57
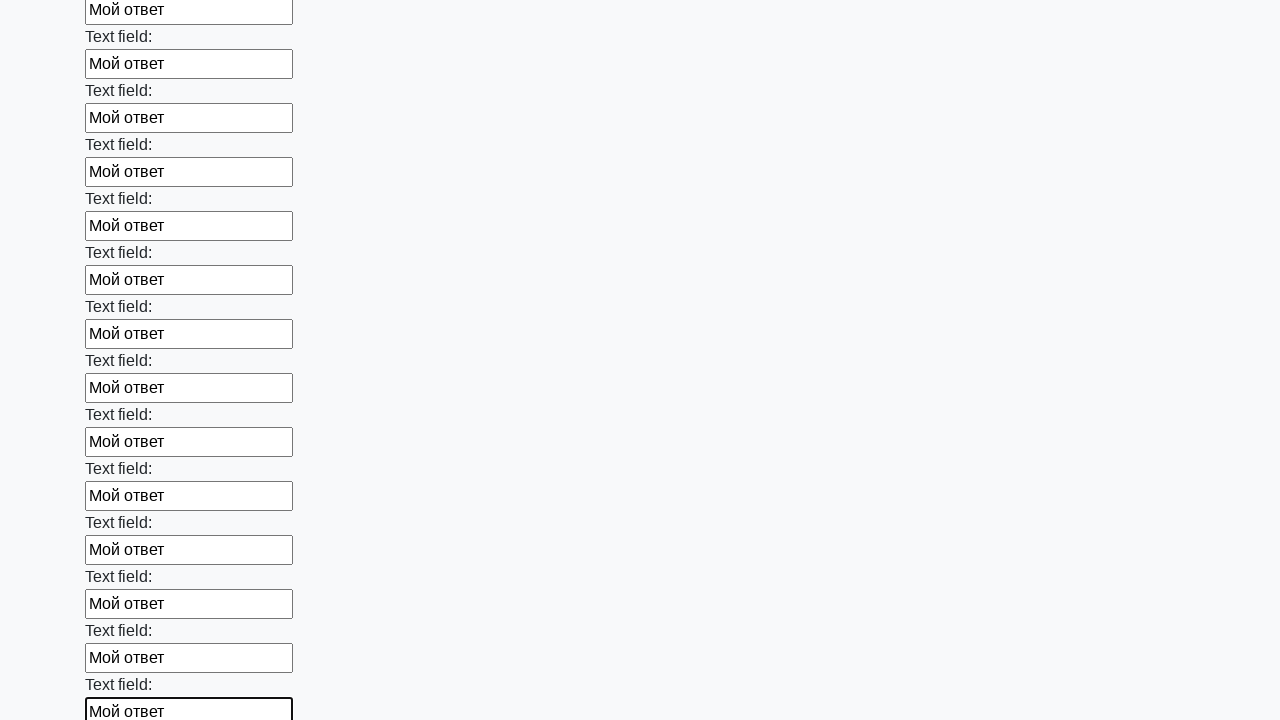

Filled a text input field with response on xpath=//input[@type='text'] >> nth=58
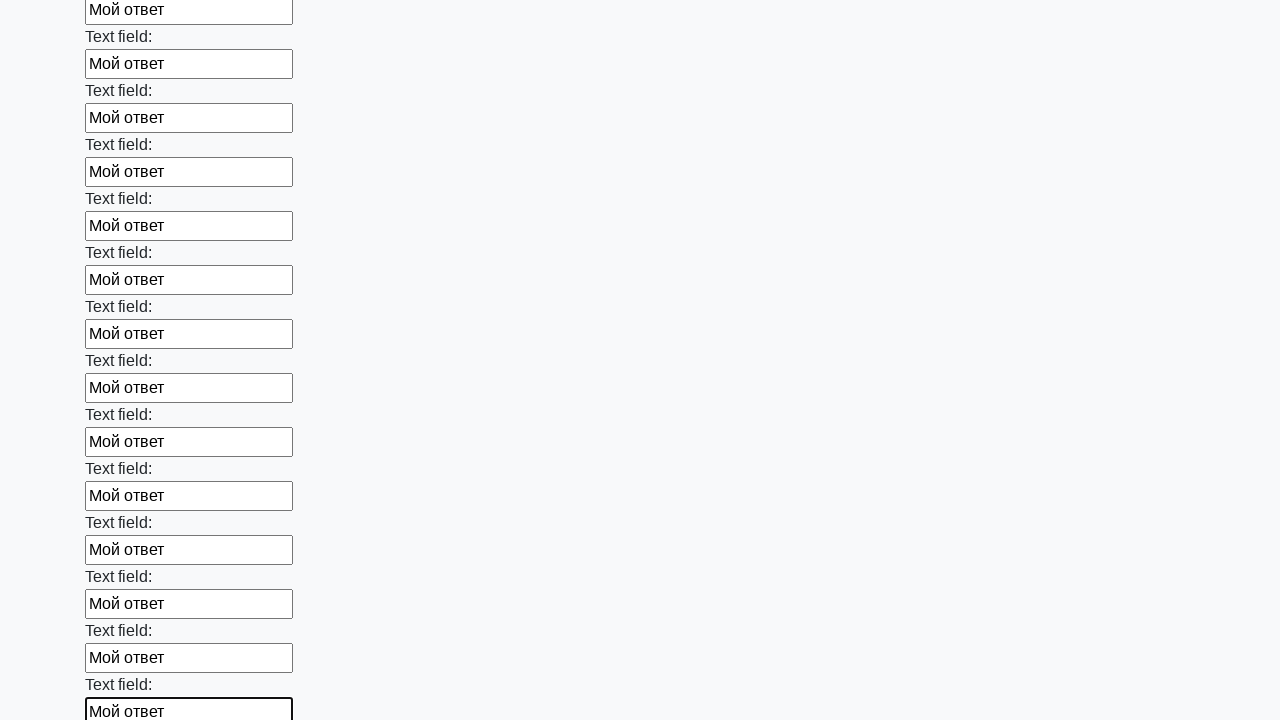

Filled a text input field with response on xpath=//input[@type='text'] >> nth=59
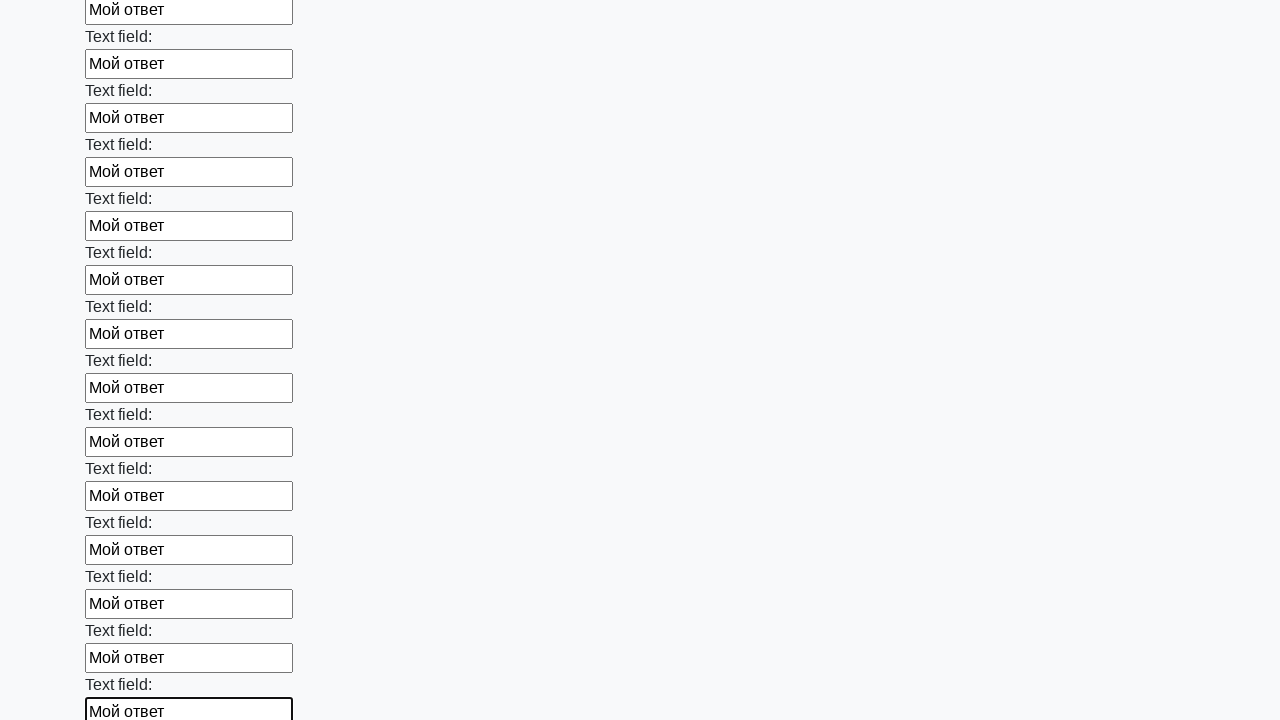

Filled a text input field with response on xpath=//input[@type='text'] >> nth=60
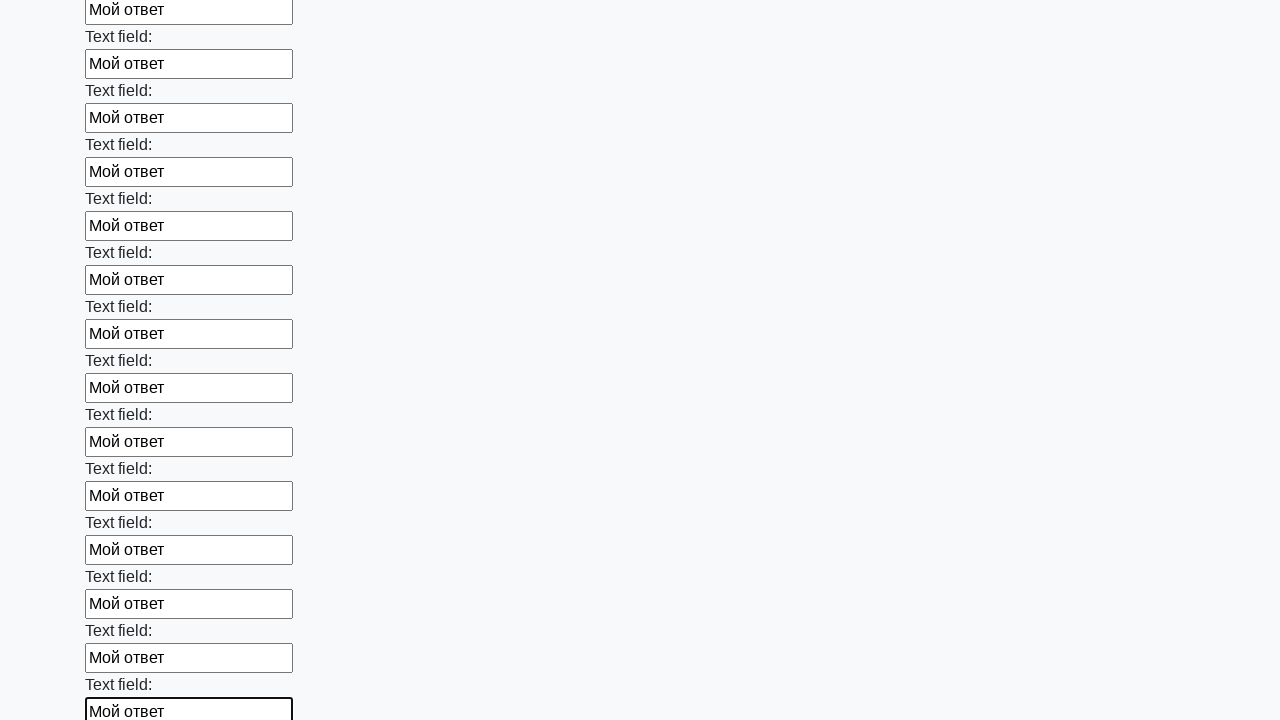

Filled a text input field with response on xpath=//input[@type='text'] >> nth=61
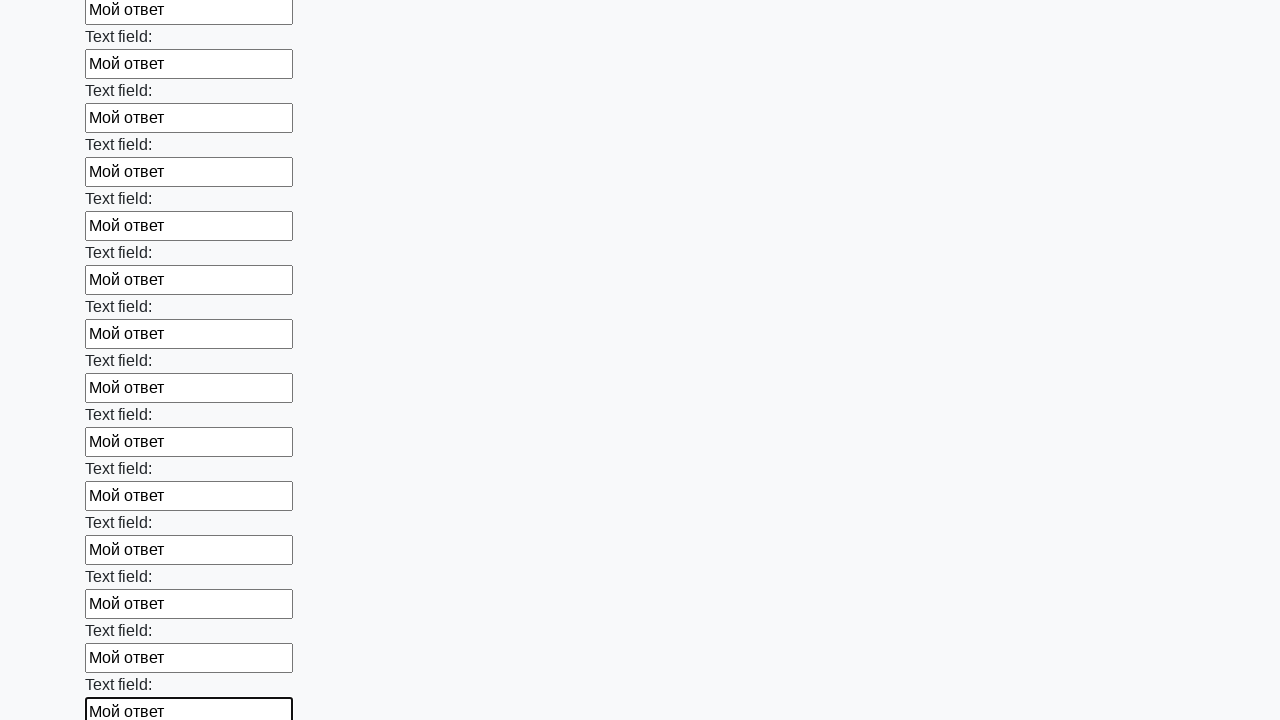

Filled a text input field with response on xpath=//input[@type='text'] >> nth=62
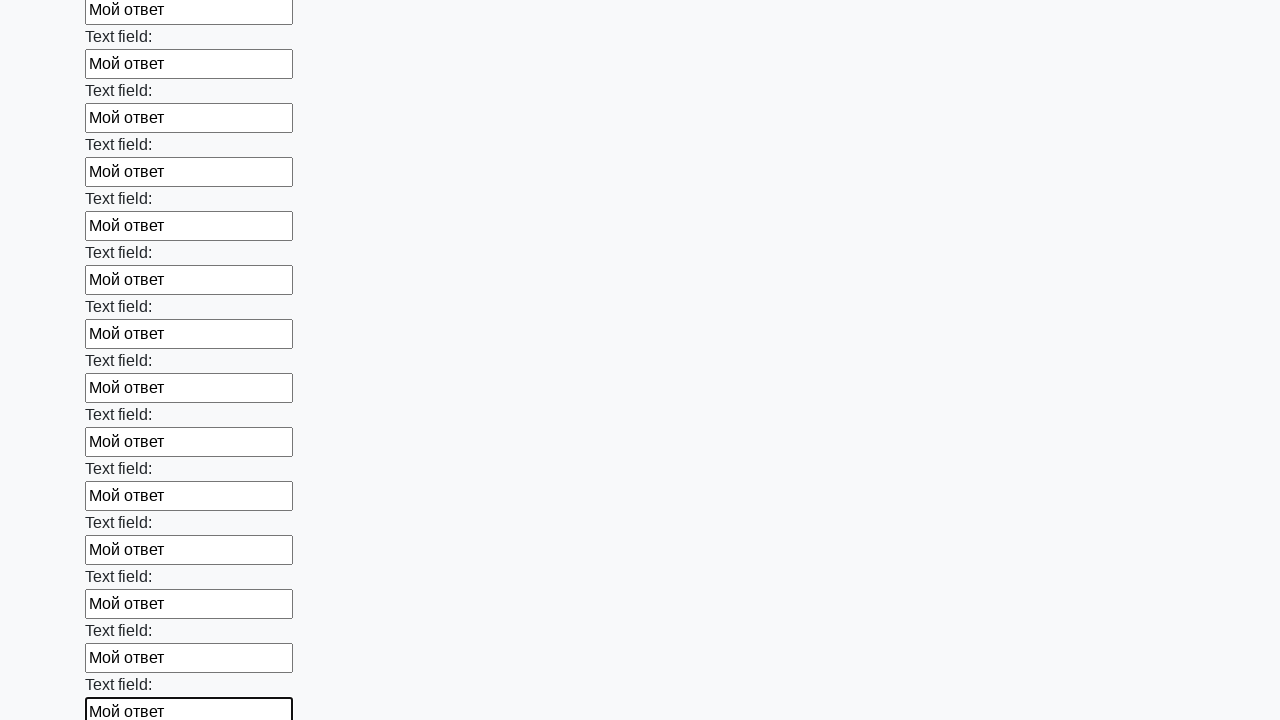

Filled a text input field with response on xpath=//input[@type='text'] >> nth=63
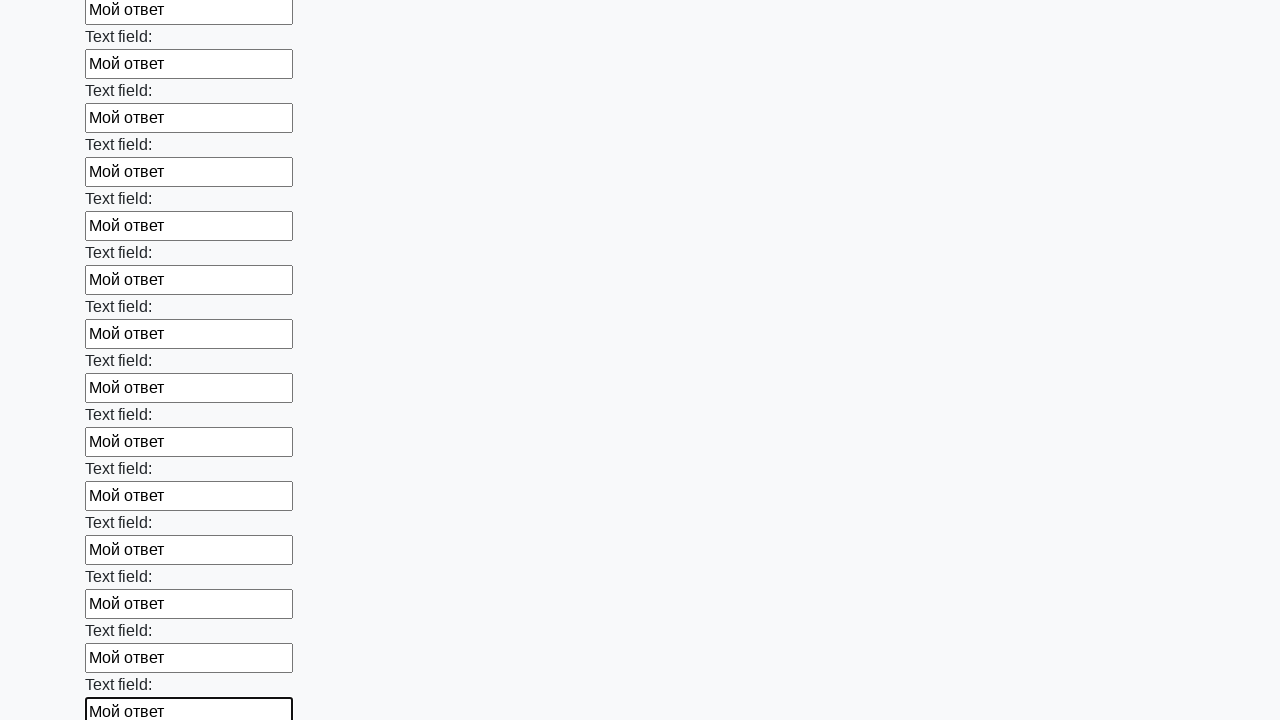

Filled a text input field with response on xpath=//input[@type='text'] >> nth=64
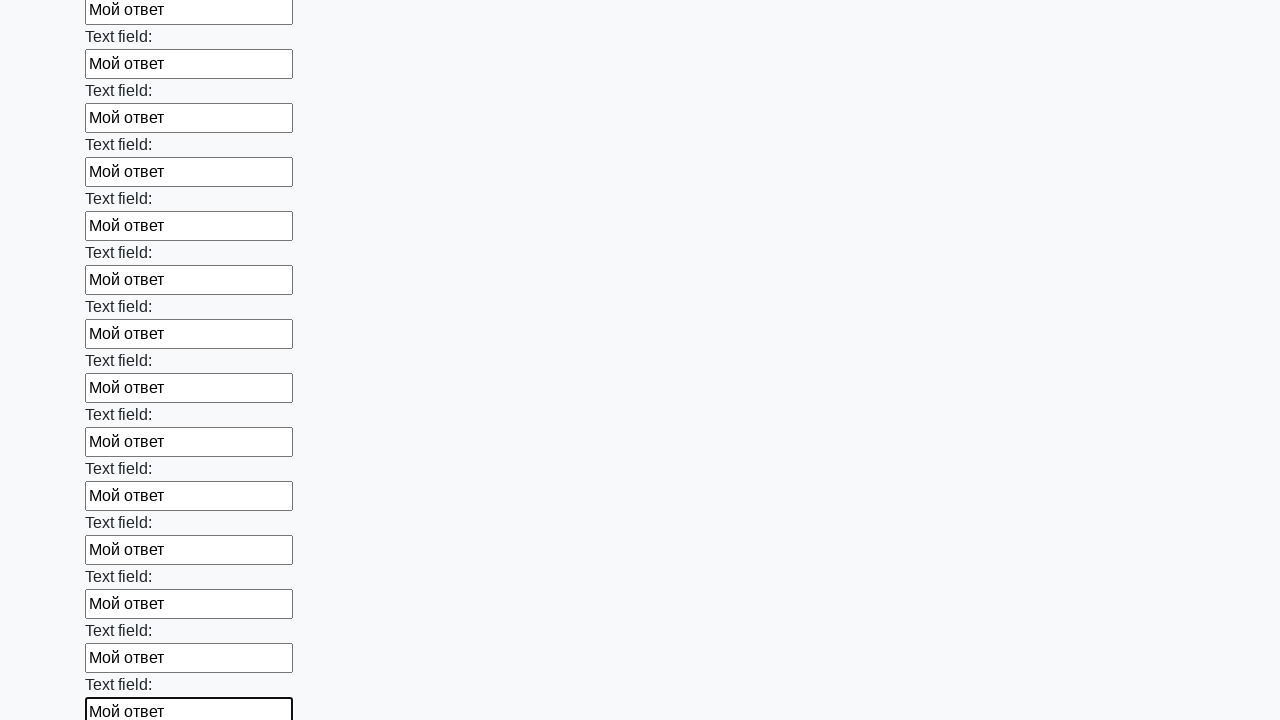

Filled a text input field with response on xpath=//input[@type='text'] >> nth=65
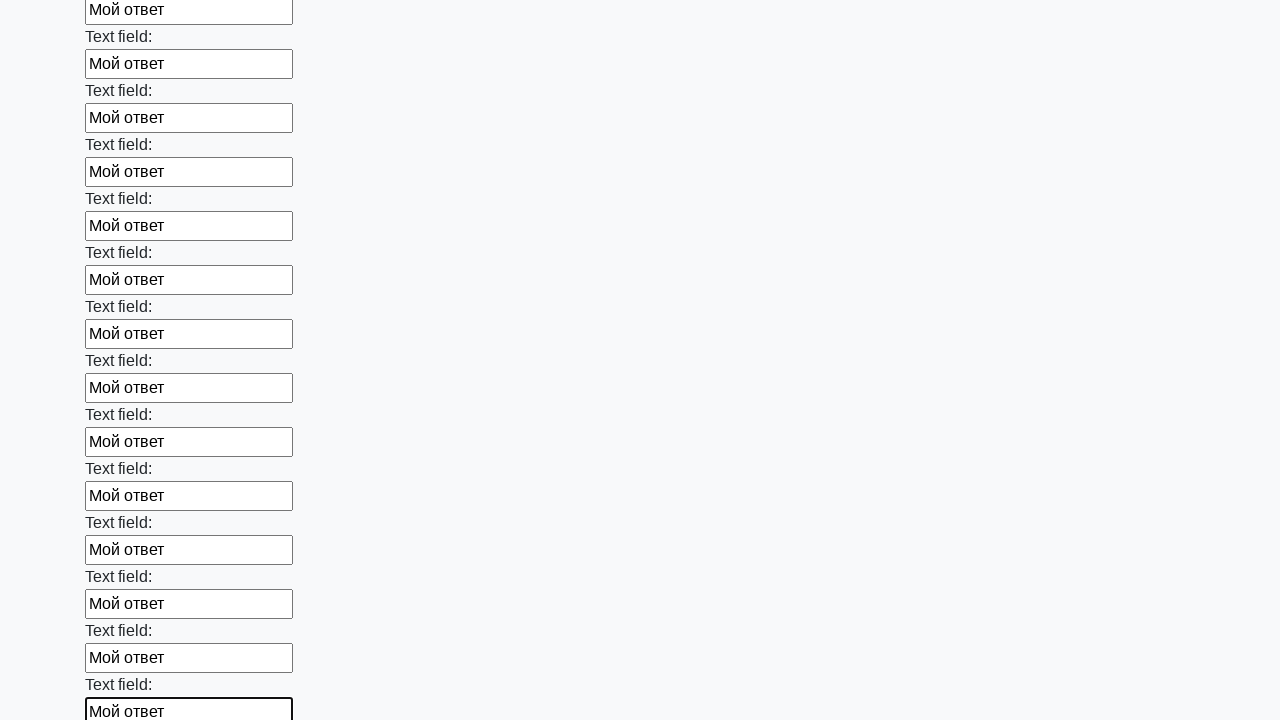

Filled a text input field with response on xpath=//input[@type='text'] >> nth=66
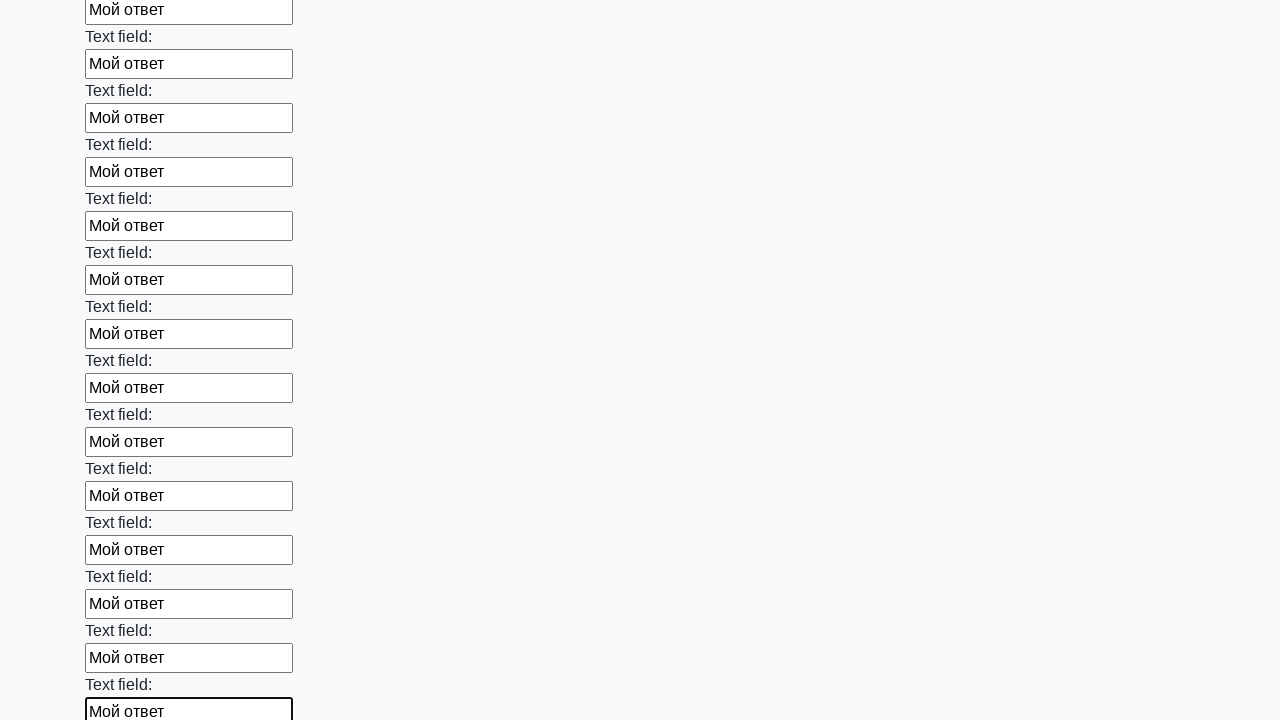

Filled a text input field with response on xpath=//input[@type='text'] >> nth=67
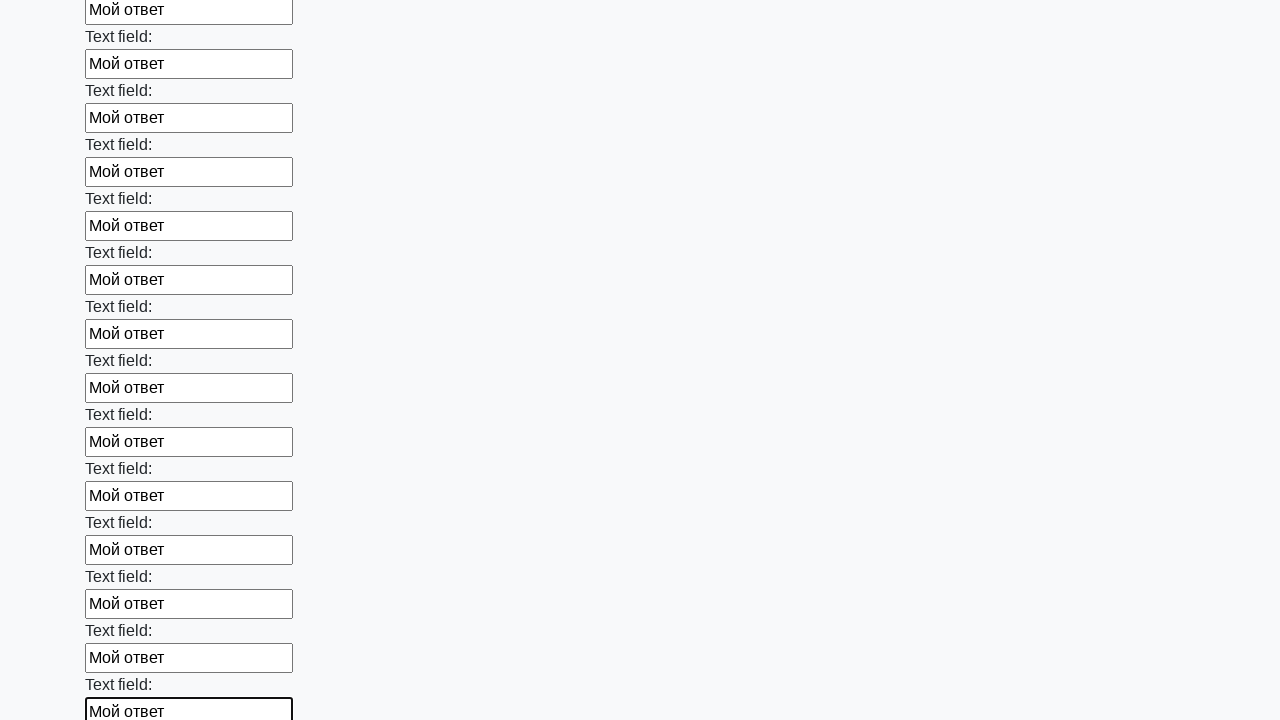

Filled a text input field with response on xpath=//input[@type='text'] >> nth=68
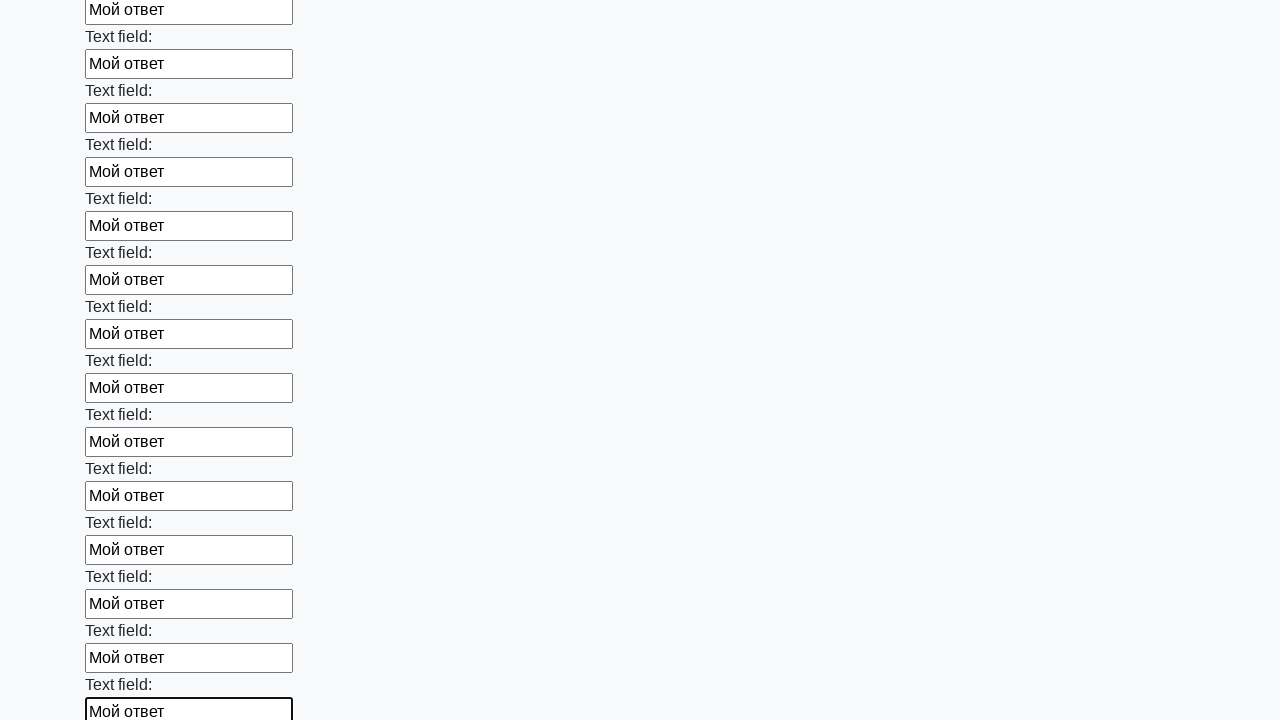

Filled a text input field with response on xpath=//input[@type='text'] >> nth=69
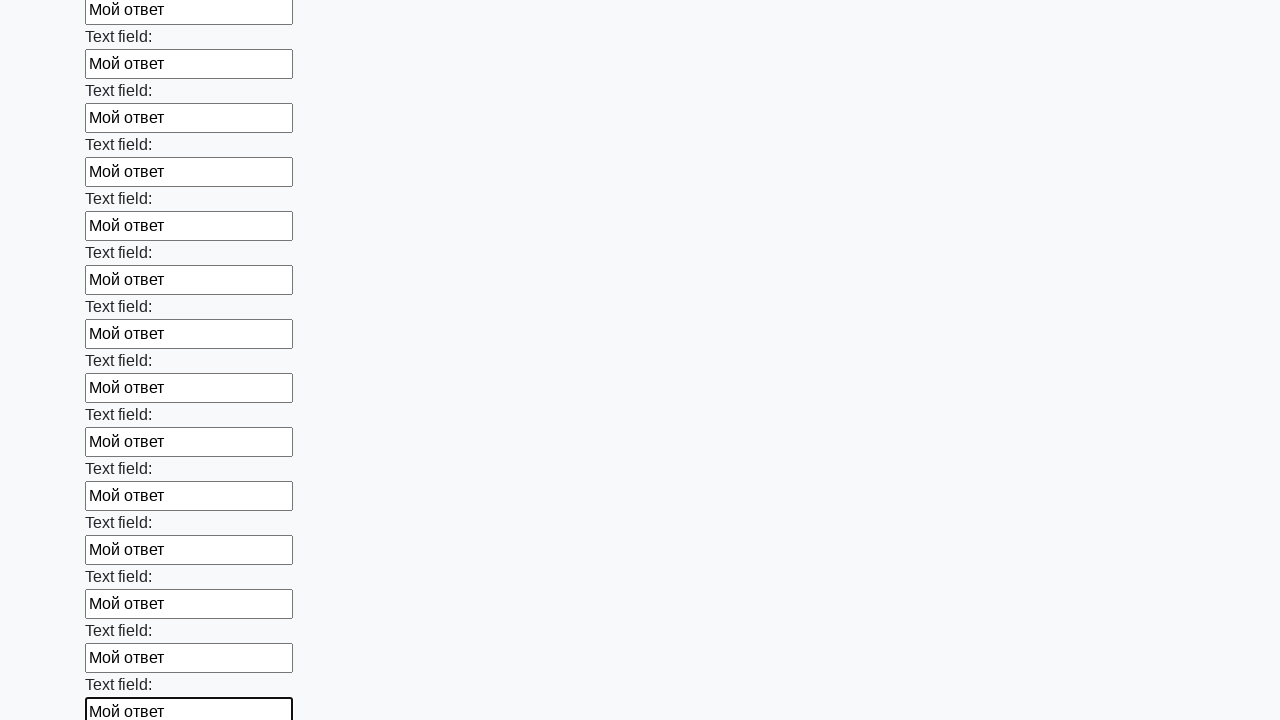

Filled a text input field with response on xpath=//input[@type='text'] >> nth=70
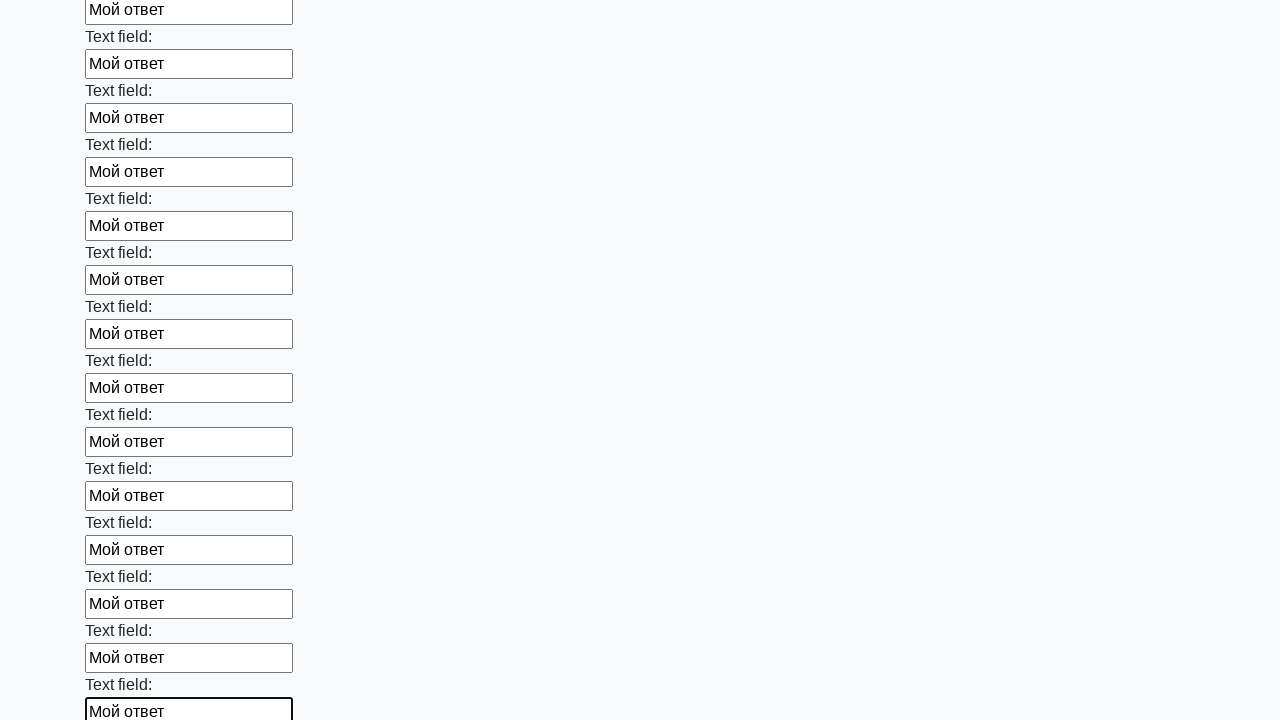

Filled a text input field with response on xpath=//input[@type='text'] >> nth=71
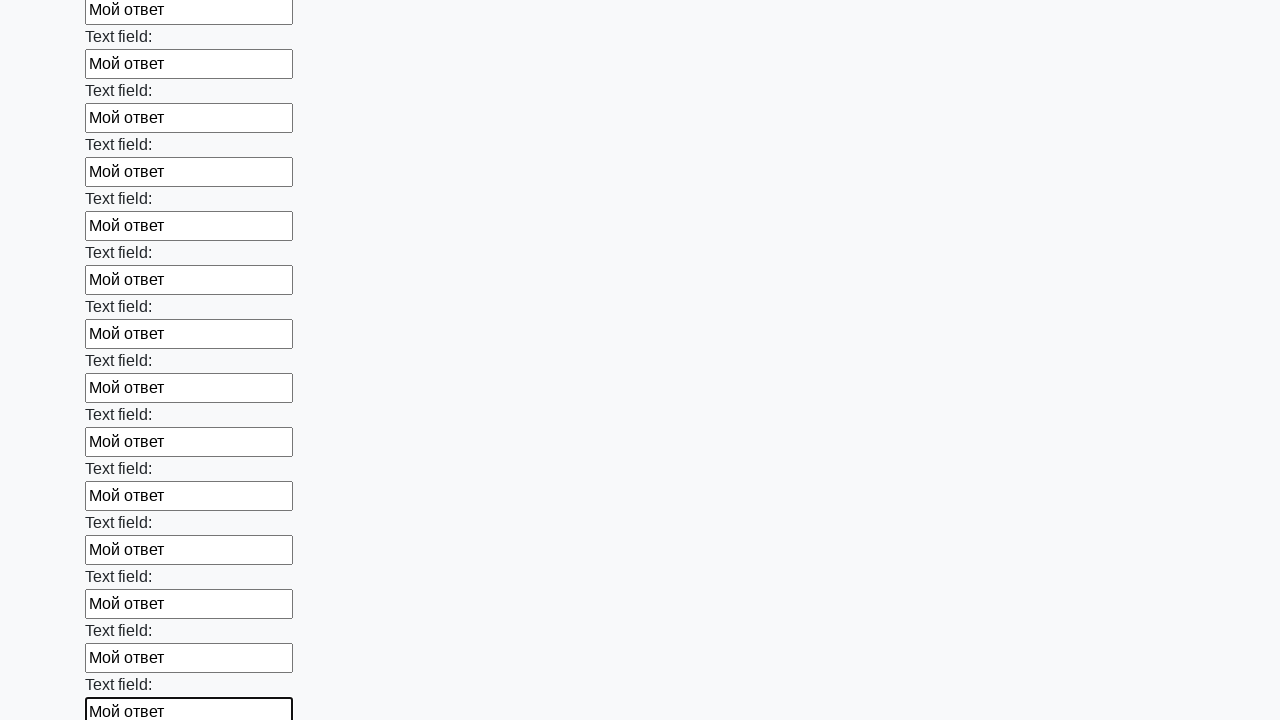

Filled a text input field with response on xpath=//input[@type='text'] >> nth=72
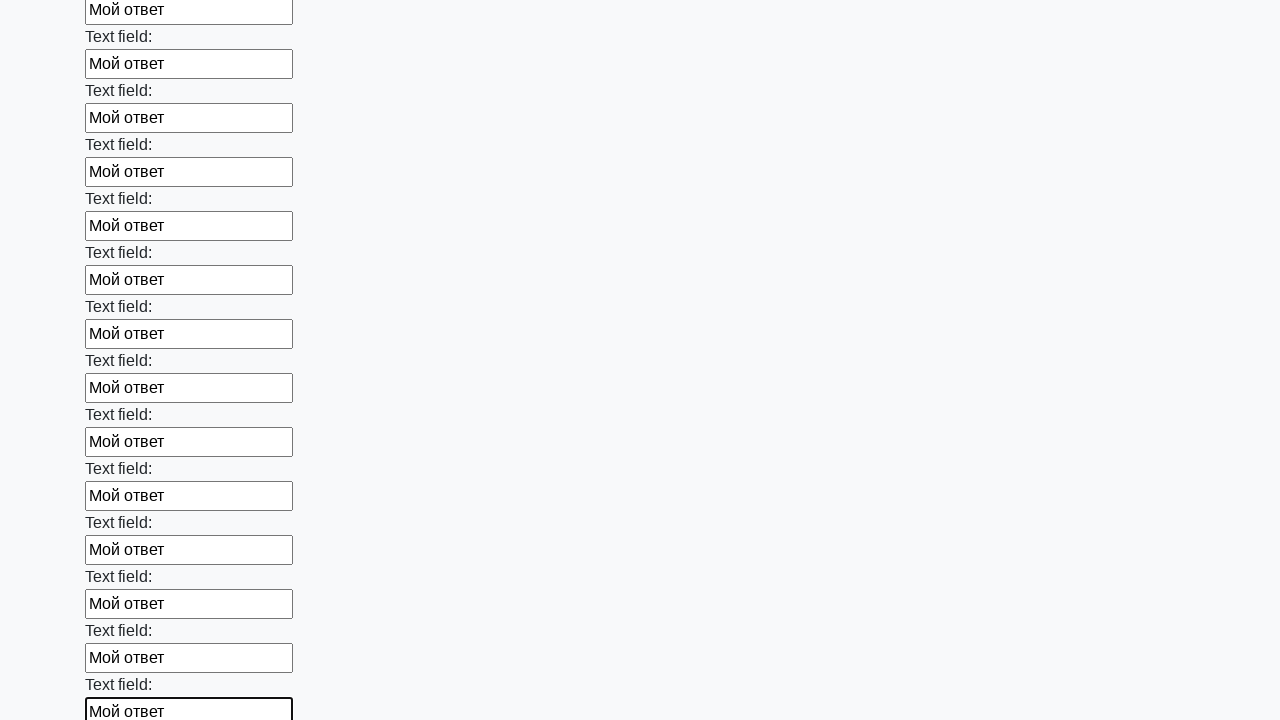

Filled a text input field with response on xpath=//input[@type='text'] >> nth=73
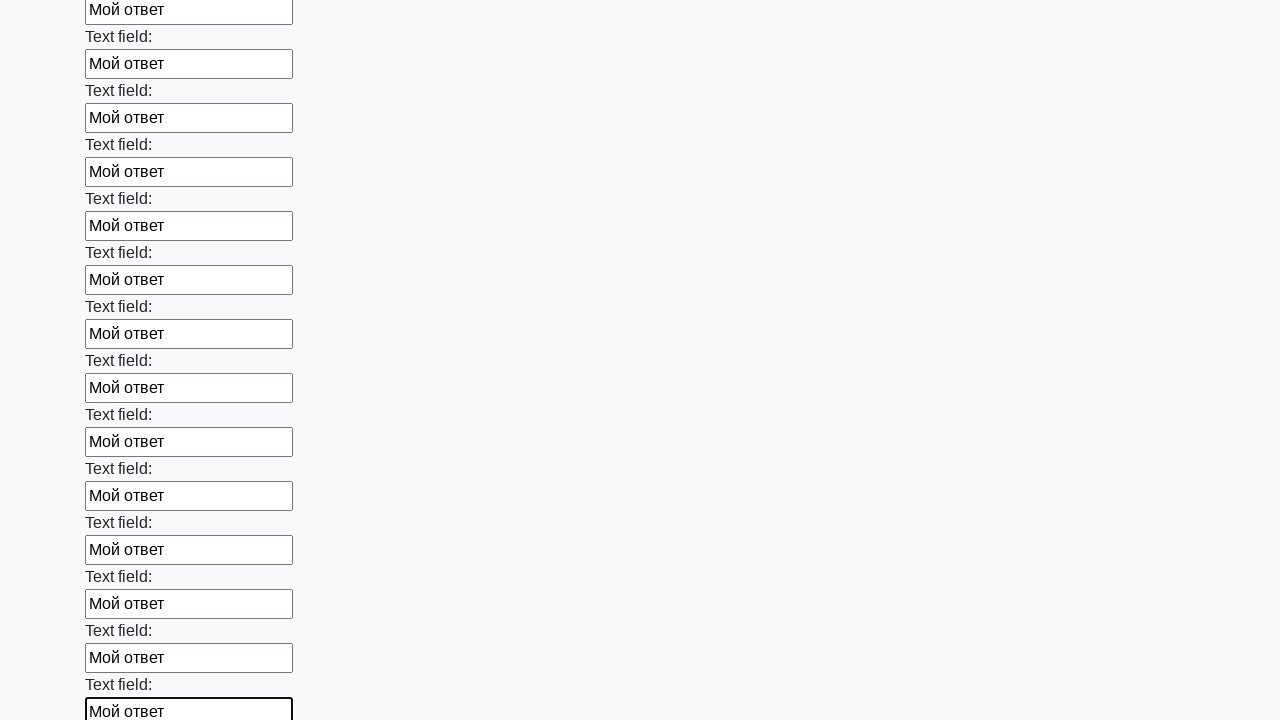

Filled a text input field with response on xpath=//input[@type='text'] >> nth=74
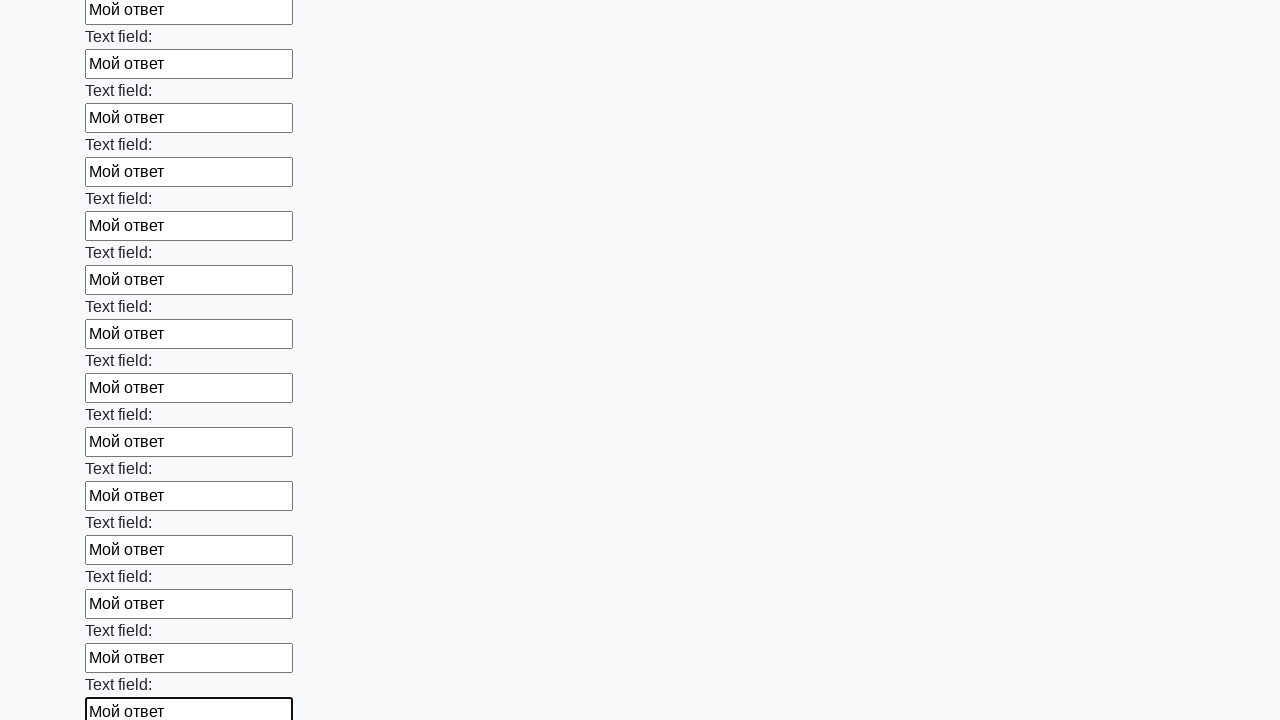

Filled a text input field with response on xpath=//input[@type='text'] >> nth=75
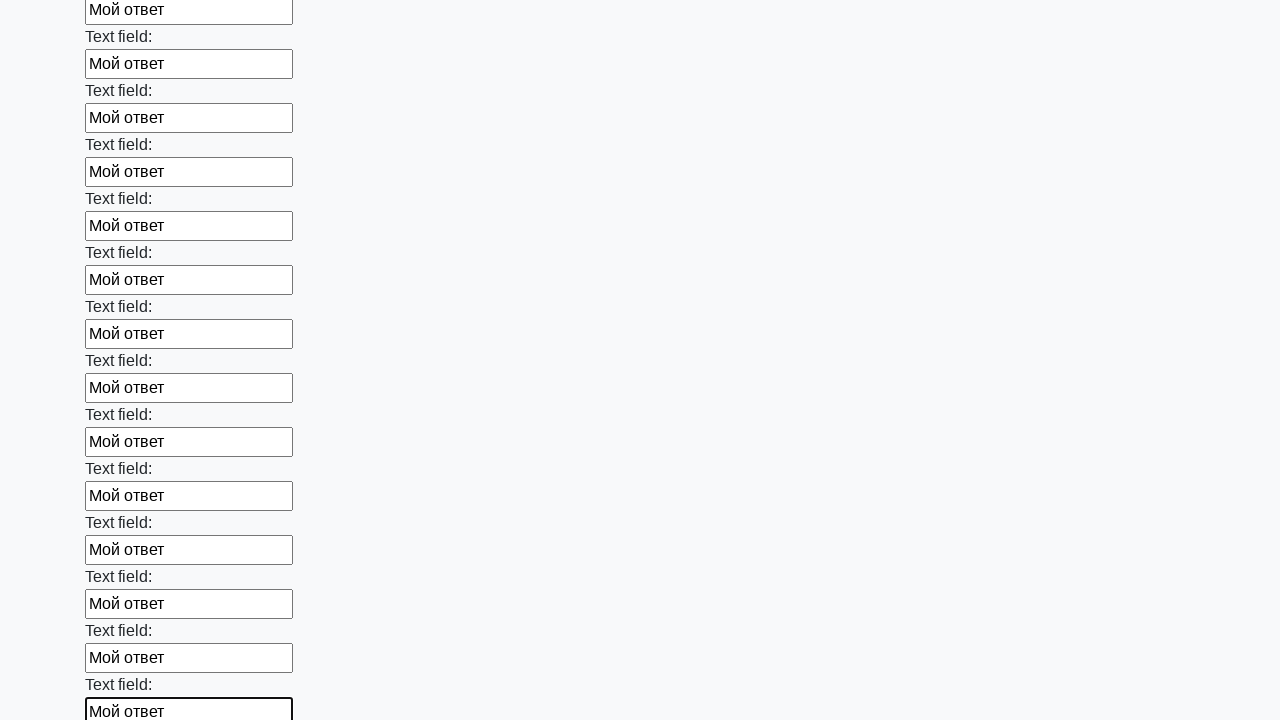

Filled a text input field with response on xpath=//input[@type='text'] >> nth=76
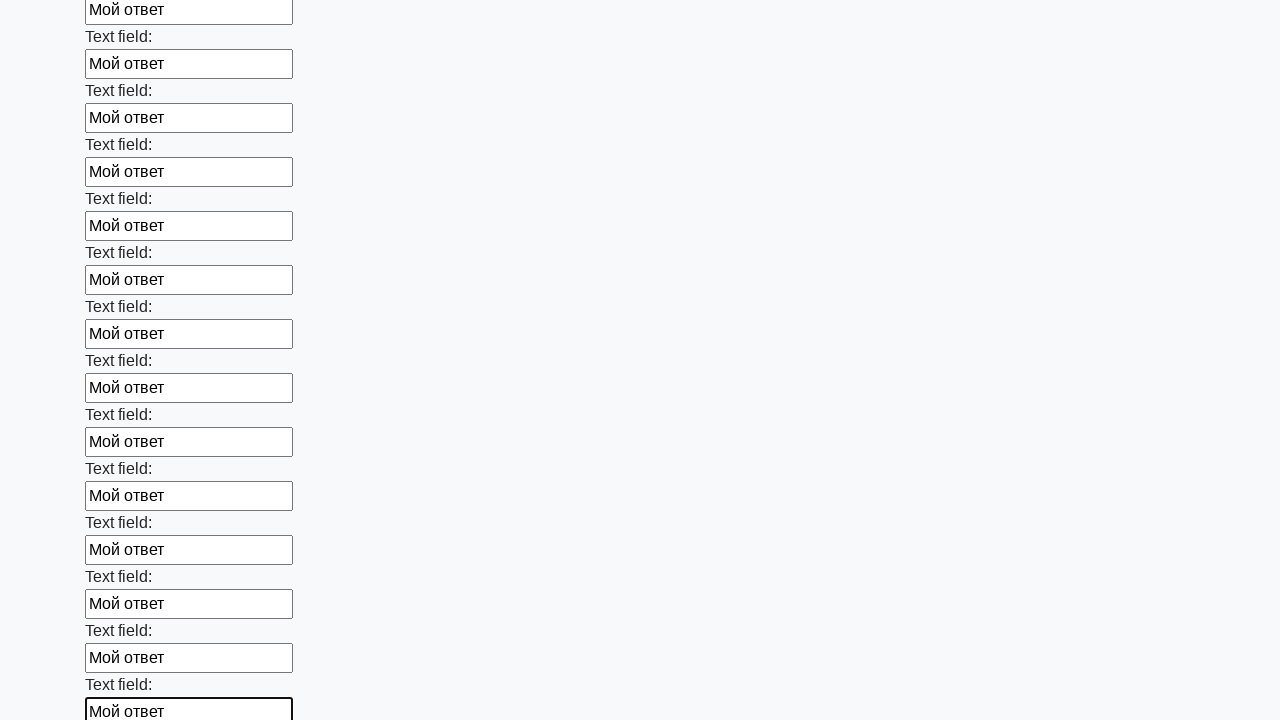

Filled a text input field with response on xpath=//input[@type='text'] >> nth=77
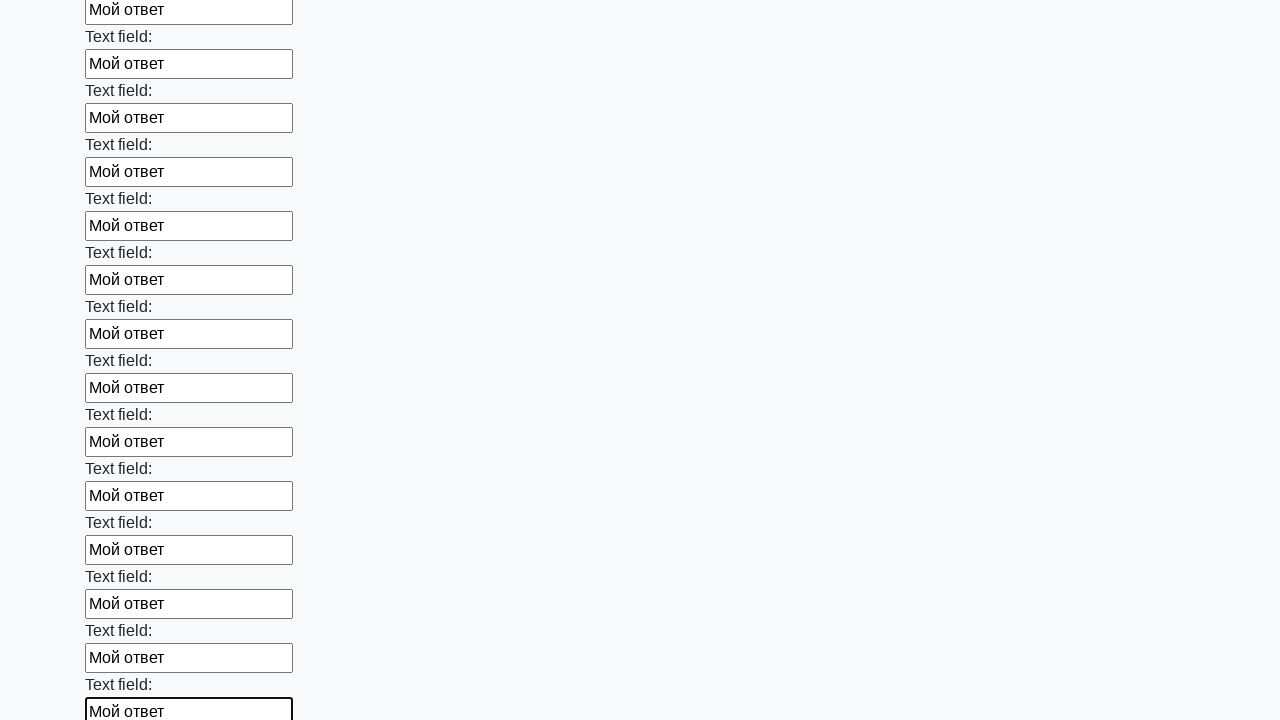

Filled a text input field with response on xpath=//input[@type='text'] >> nth=78
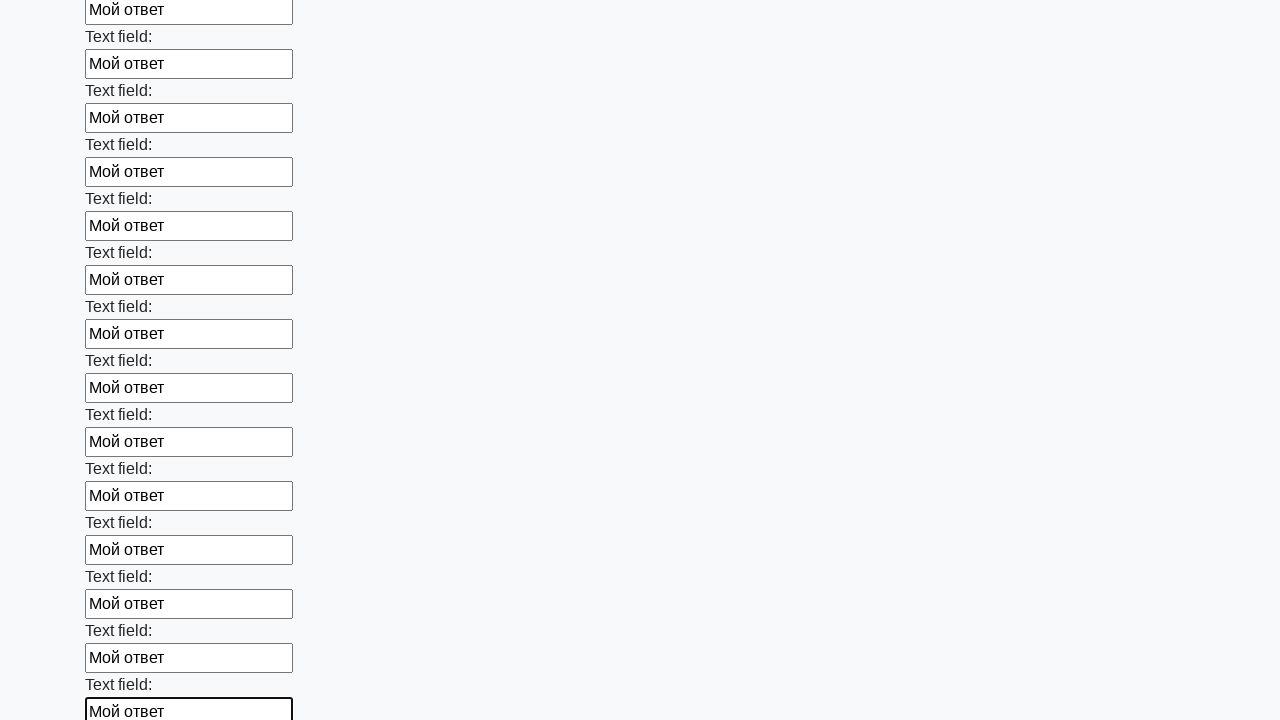

Filled a text input field with response on xpath=//input[@type='text'] >> nth=79
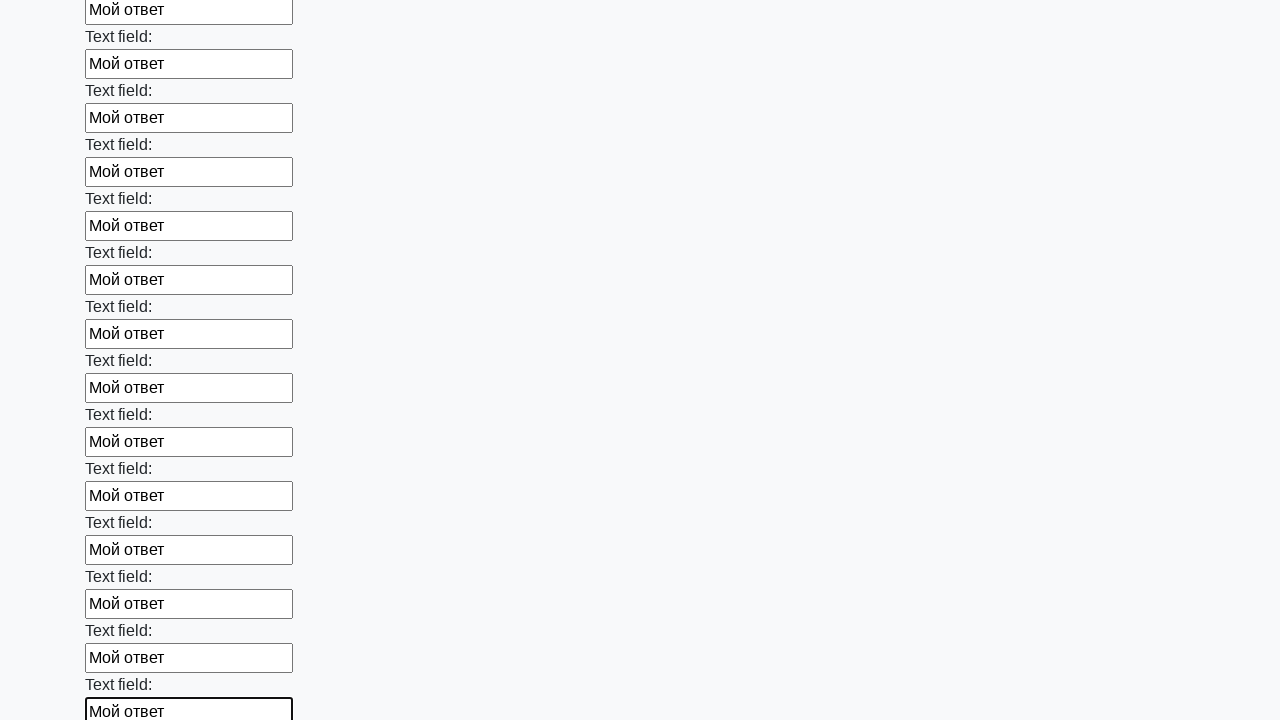

Filled a text input field with response on xpath=//input[@type='text'] >> nth=80
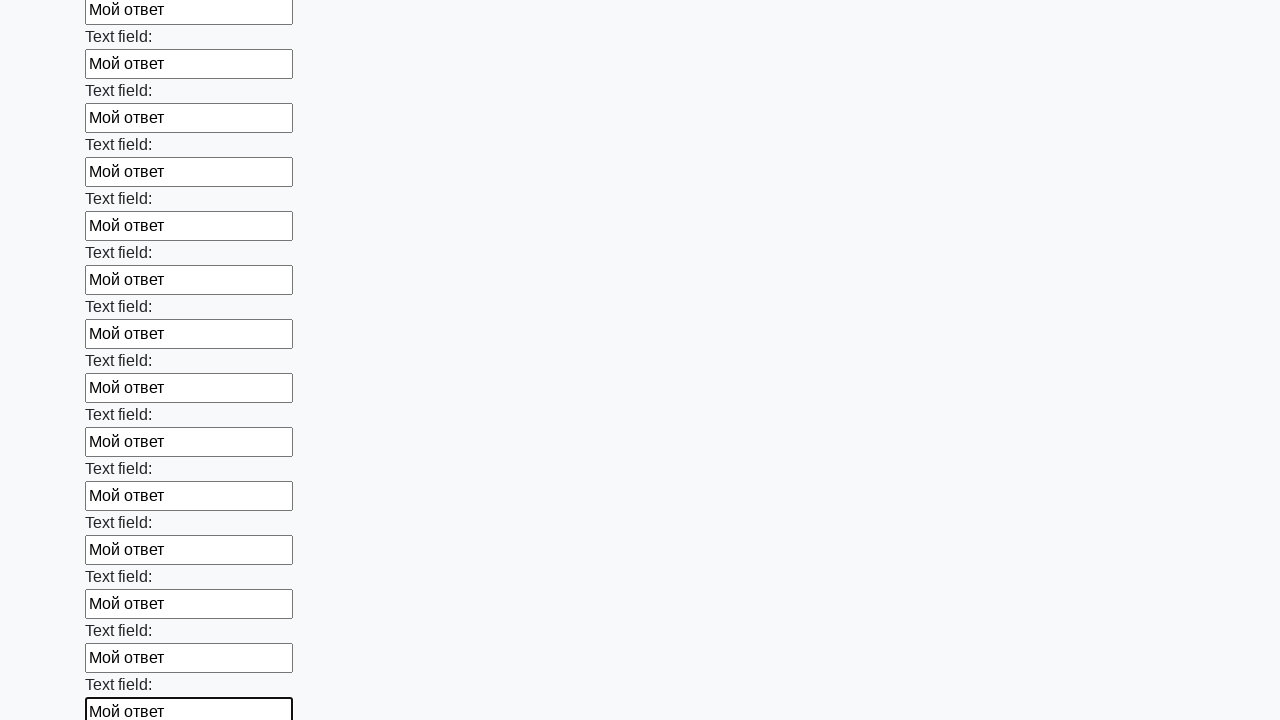

Filled a text input field with response on xpath=//input[@type='text'] >> nth=81
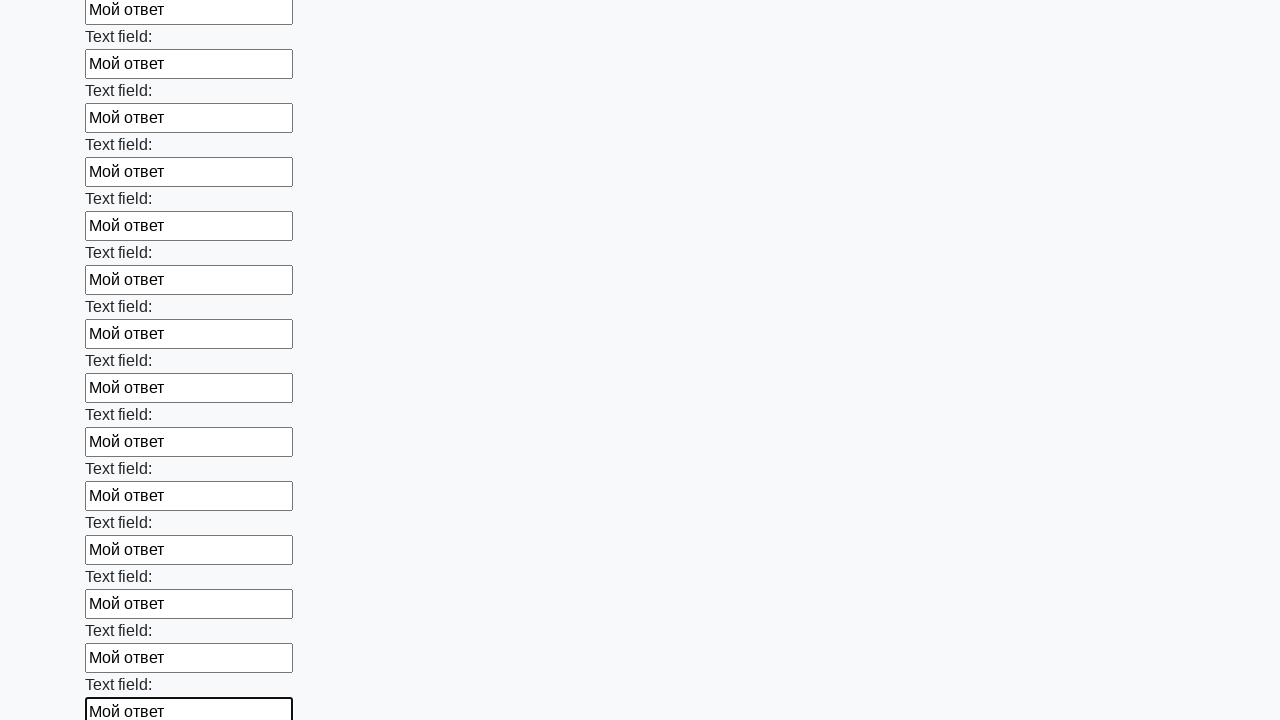

Filled a text input field with response on xpath=//input[@type='text'] >> nth=82
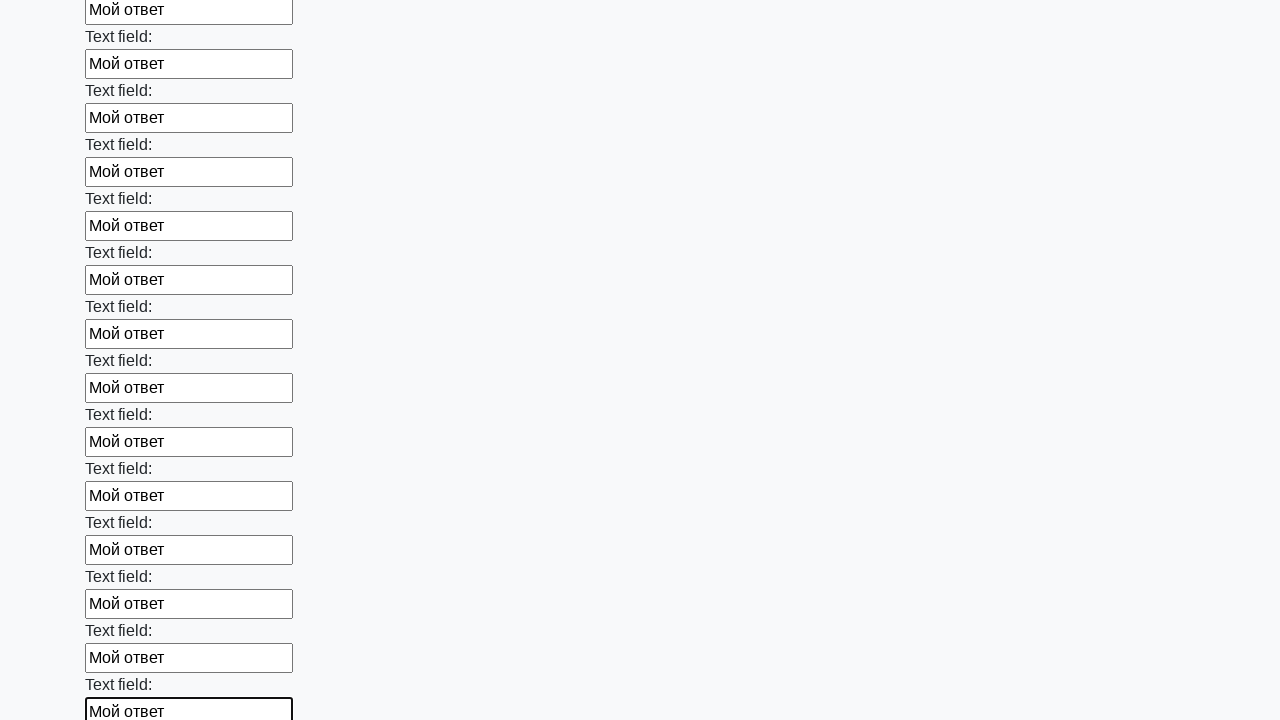

Filled a text input field with response on xpath=//input[@type='text'] >> nth=83
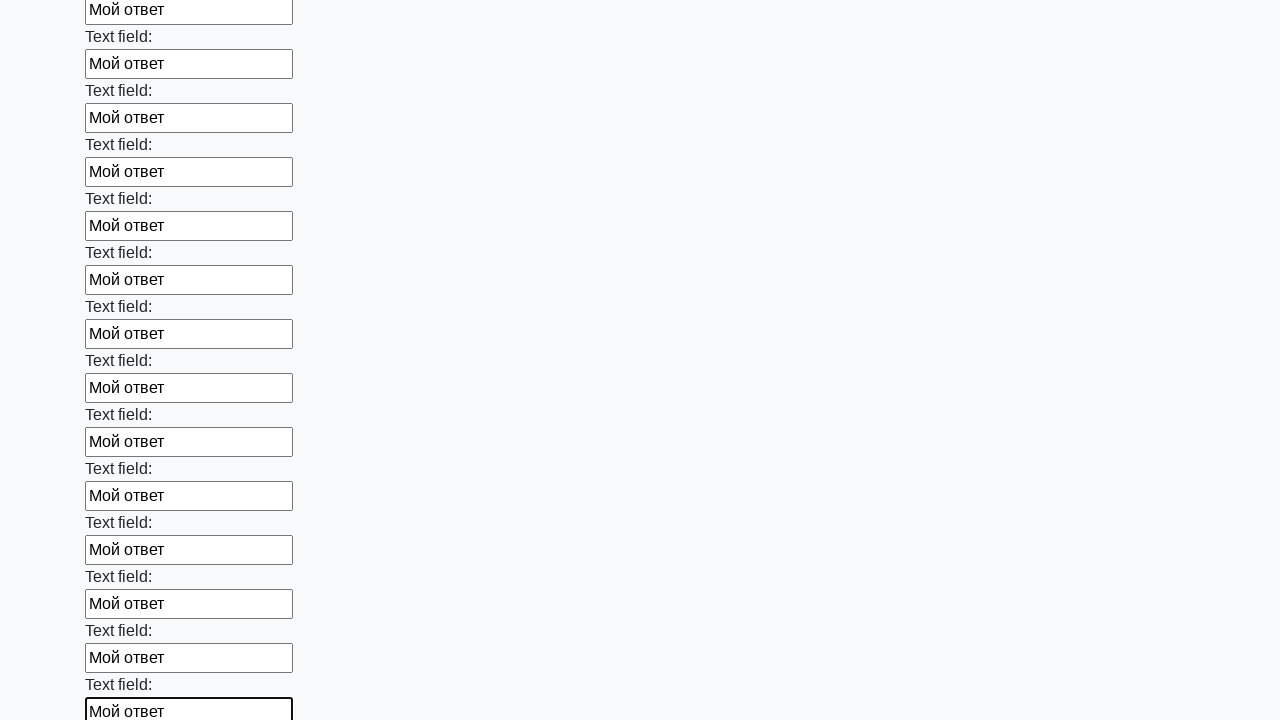

Filled a text input field with response on xpath=//input[@type='text'] >> nth=84
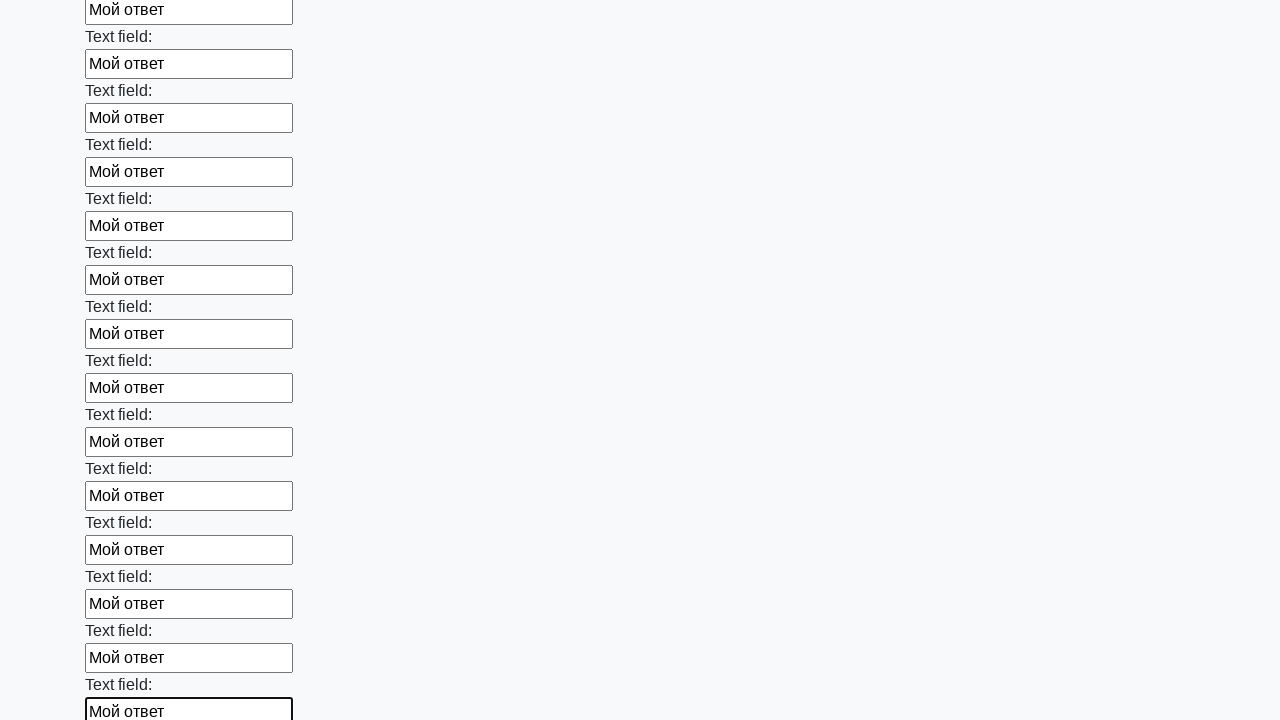

Filled a text input field with response on xpath=//input[@type='text'] >> nth=85
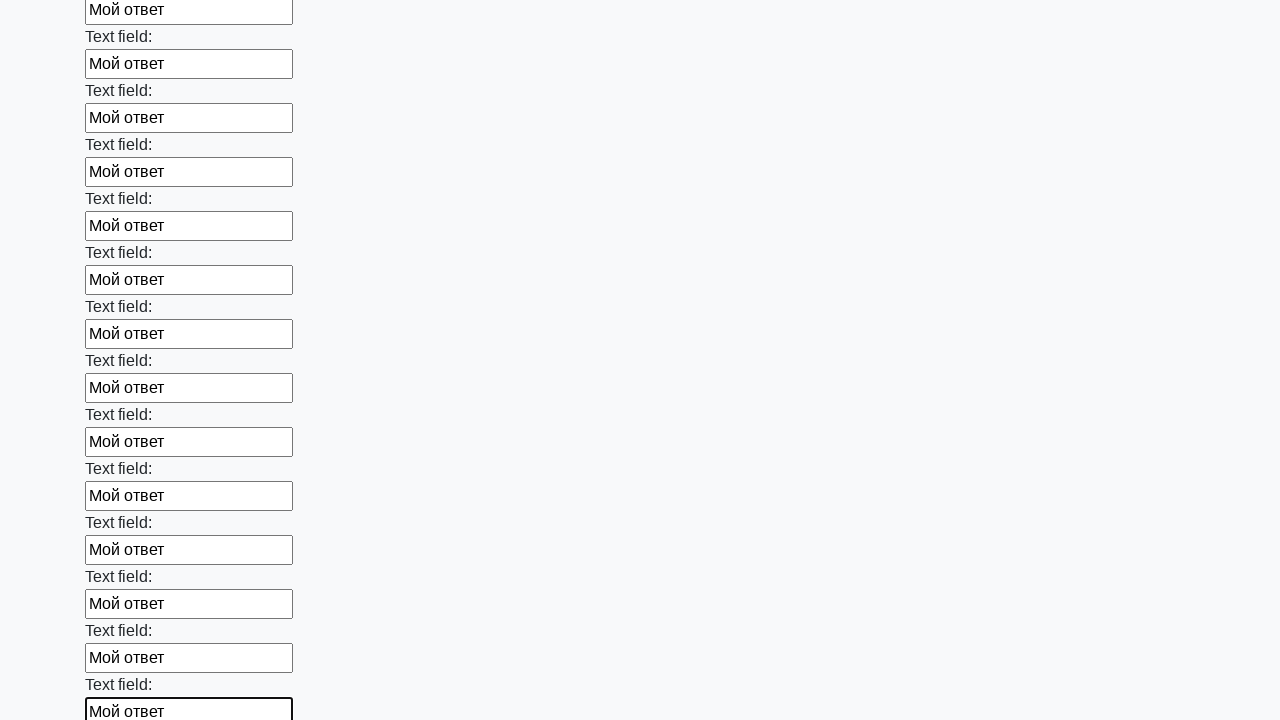

Filled a text input field with response on xpath=//input[@type='text'] >> nth=86
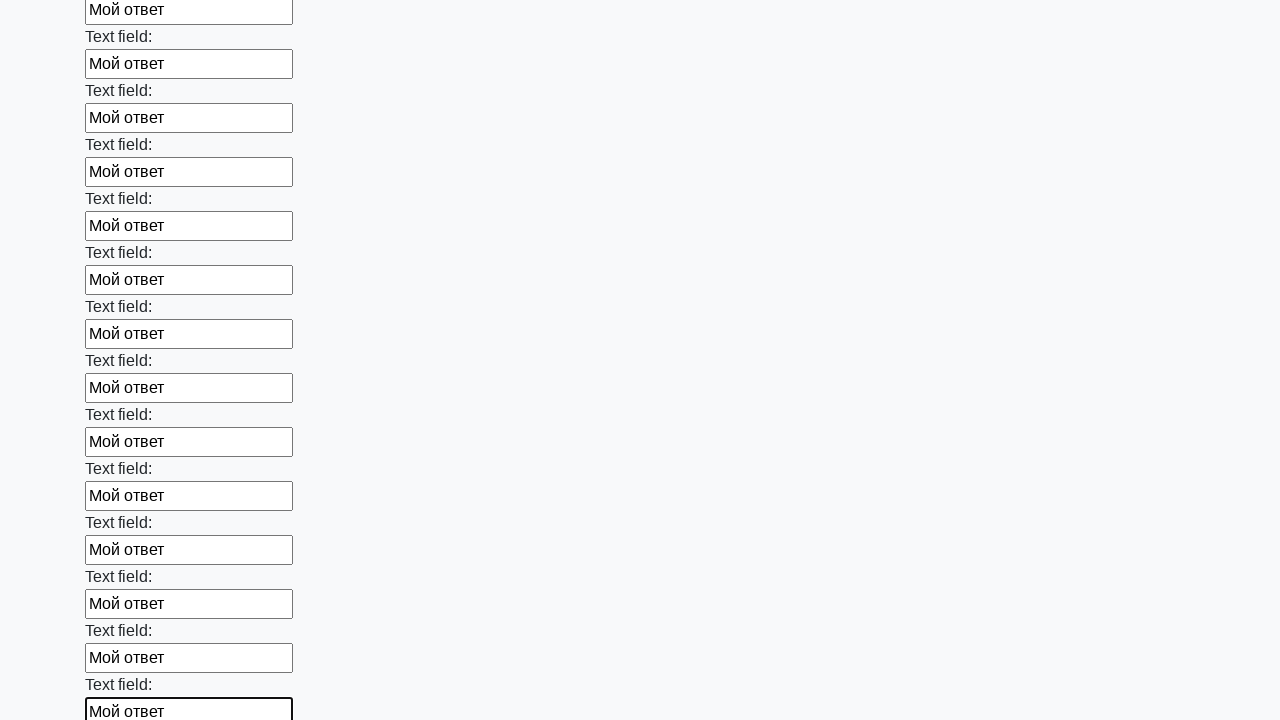

Filled a text input field with response on xpath=//input[@type='text'] >> nth=87
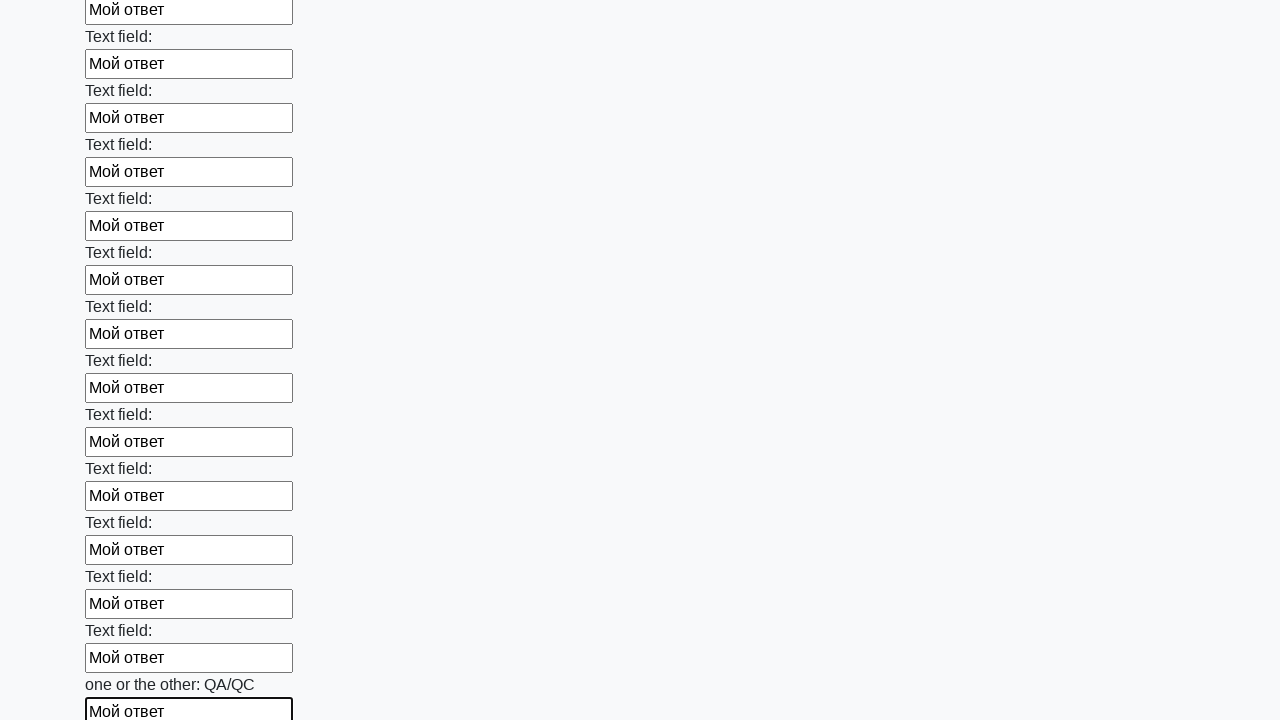

Filled a text input field with response on xpath=//input[@type='text'] >> nth=88
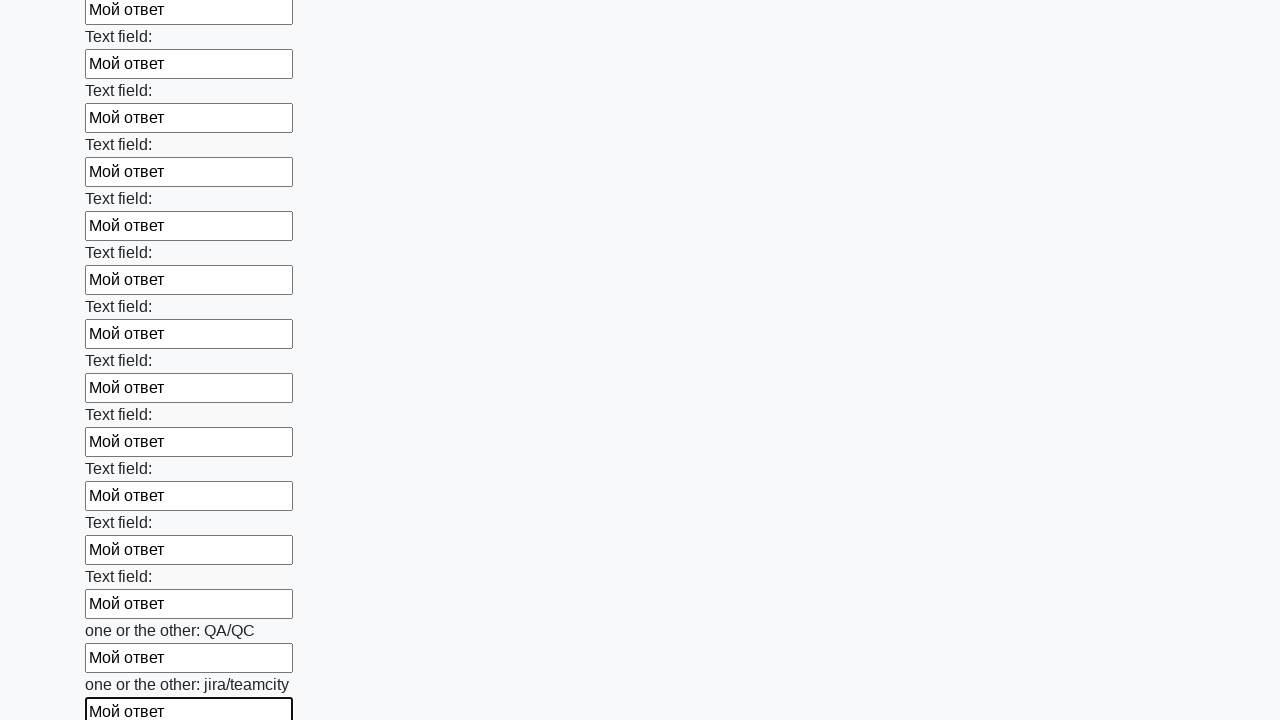

Filled a text input field with response on xpath=//input[@type='text'] >> nth=89
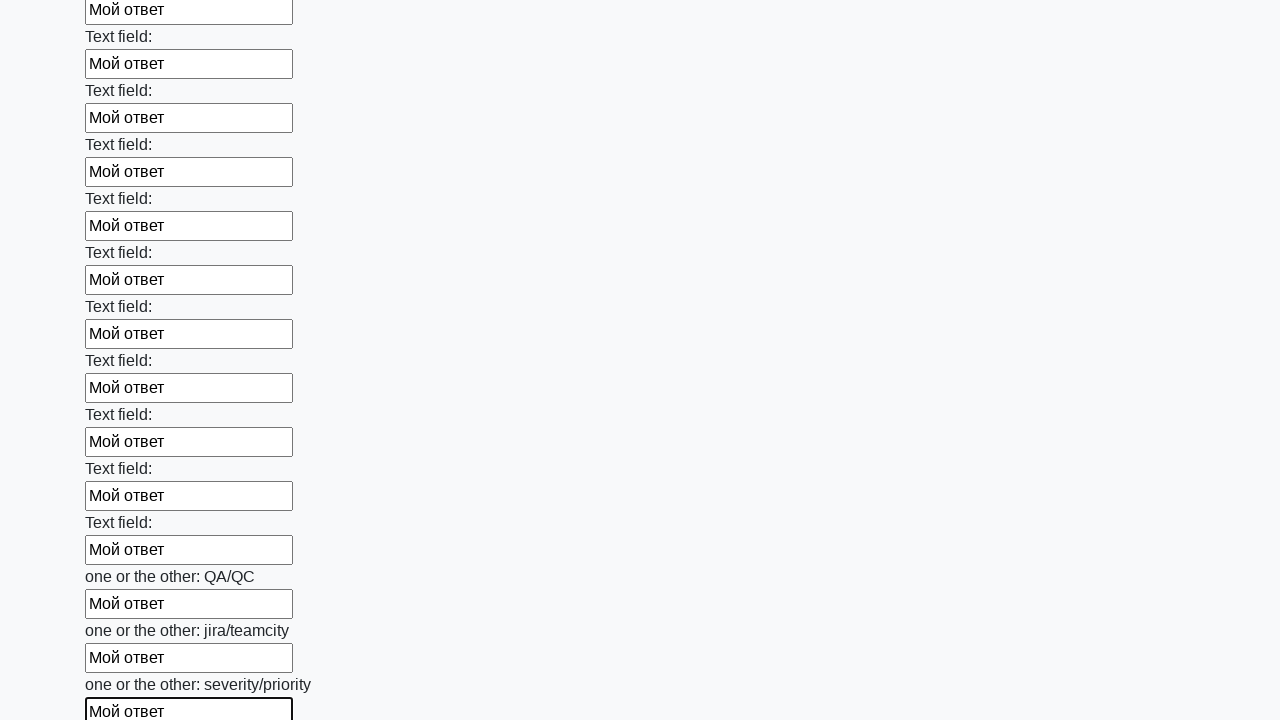

Filled a text input field with response on xpath=//input[@type='text'] >> nth=90
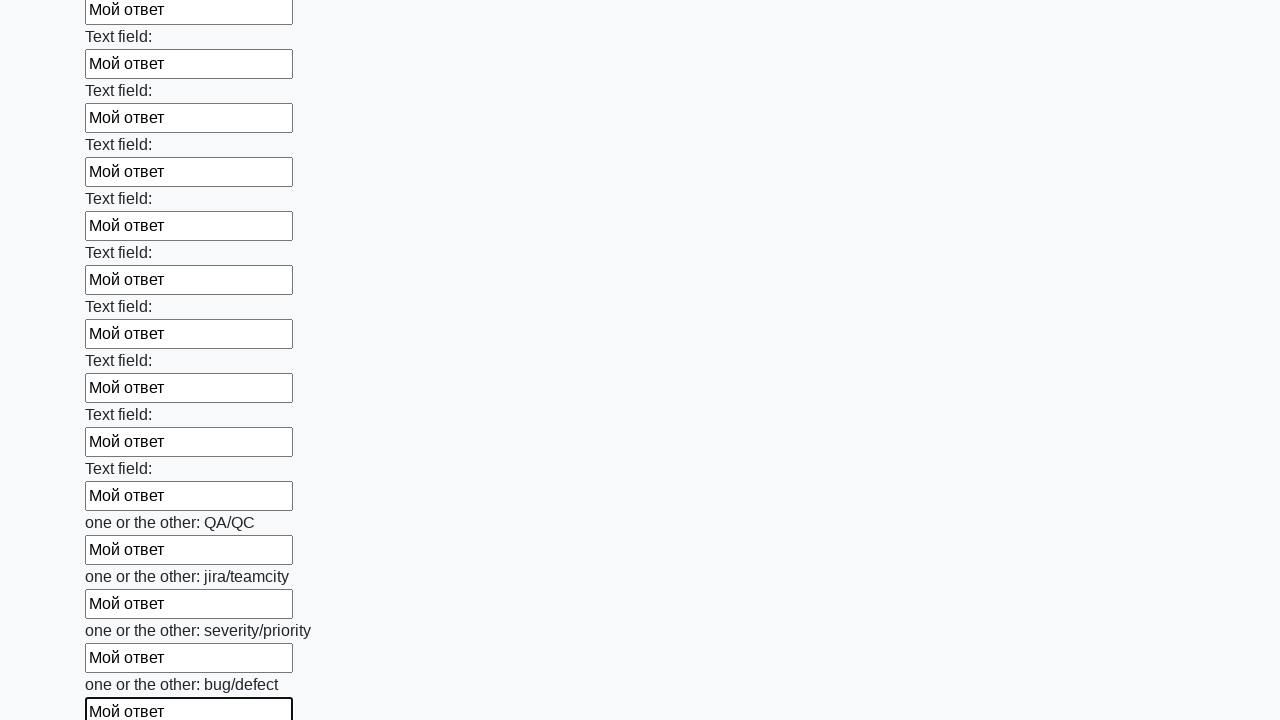

Filled a text input field with response on xpath=//input[@type='text'] >> nth=91
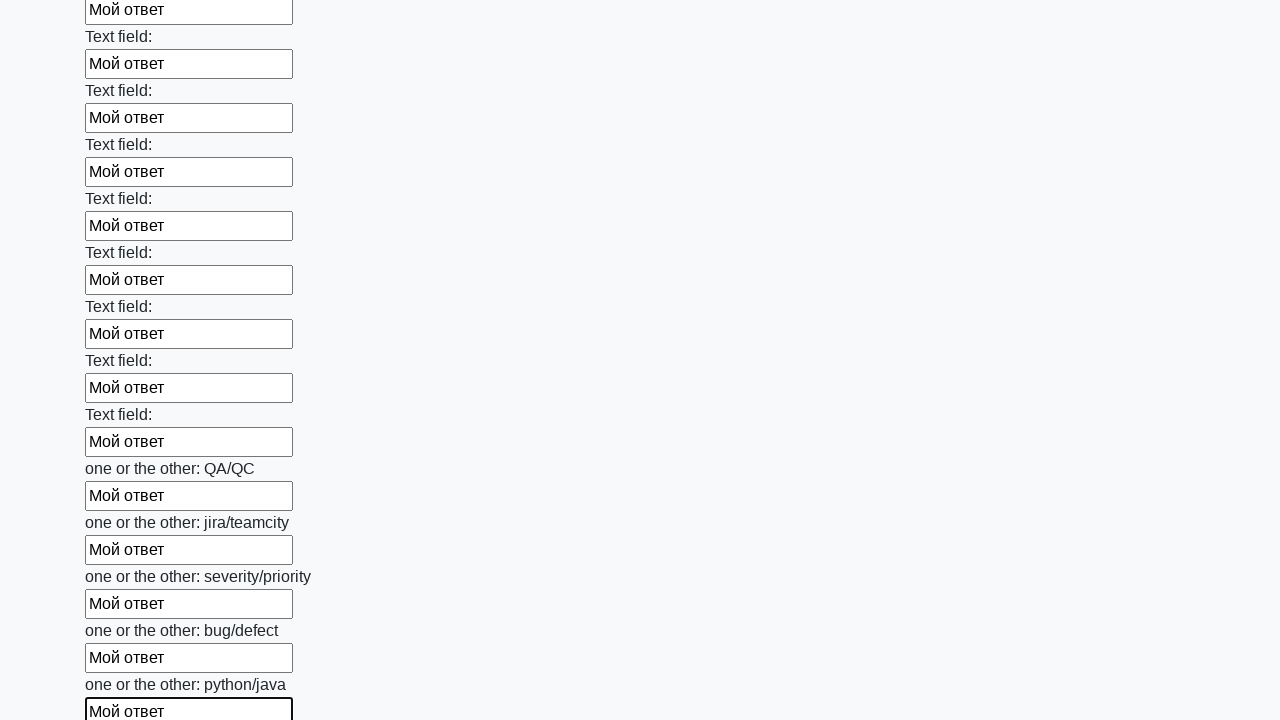

Filled a text input field with response on xpath=//input[@type='text'] >> nth=92
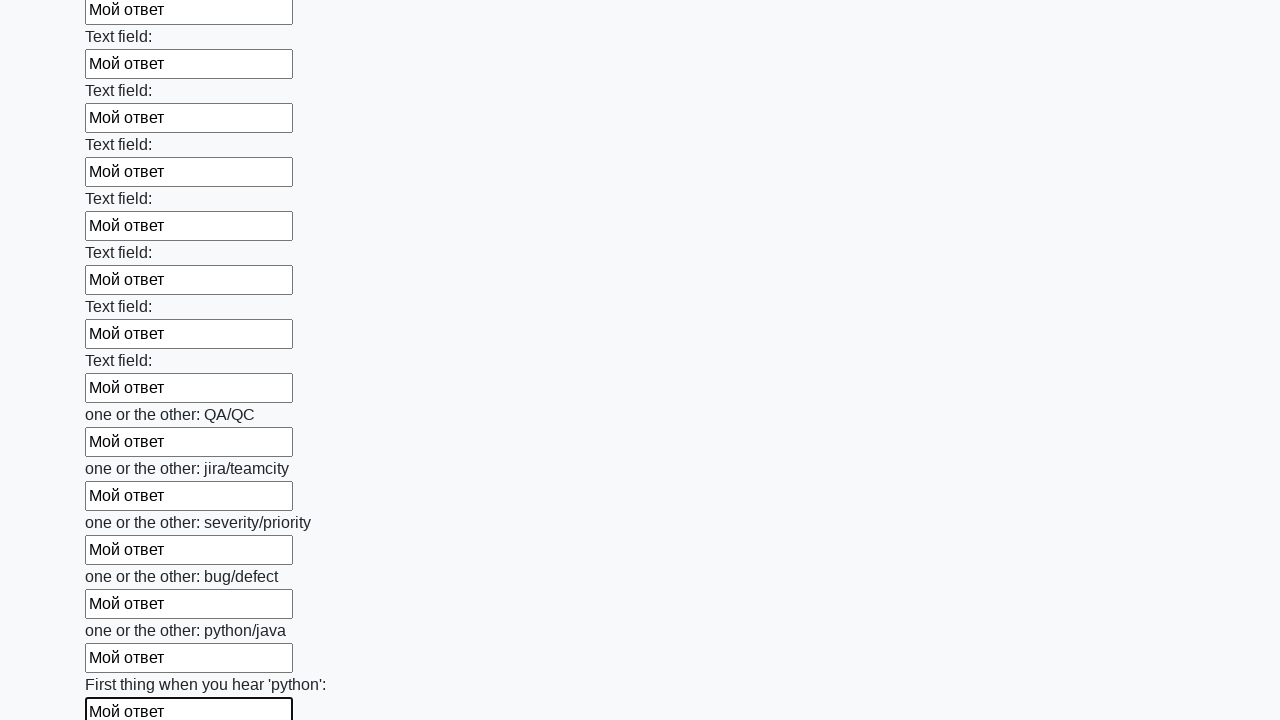

Filled a text input field with response on xpath=//input[@type='text'] >> nth=93
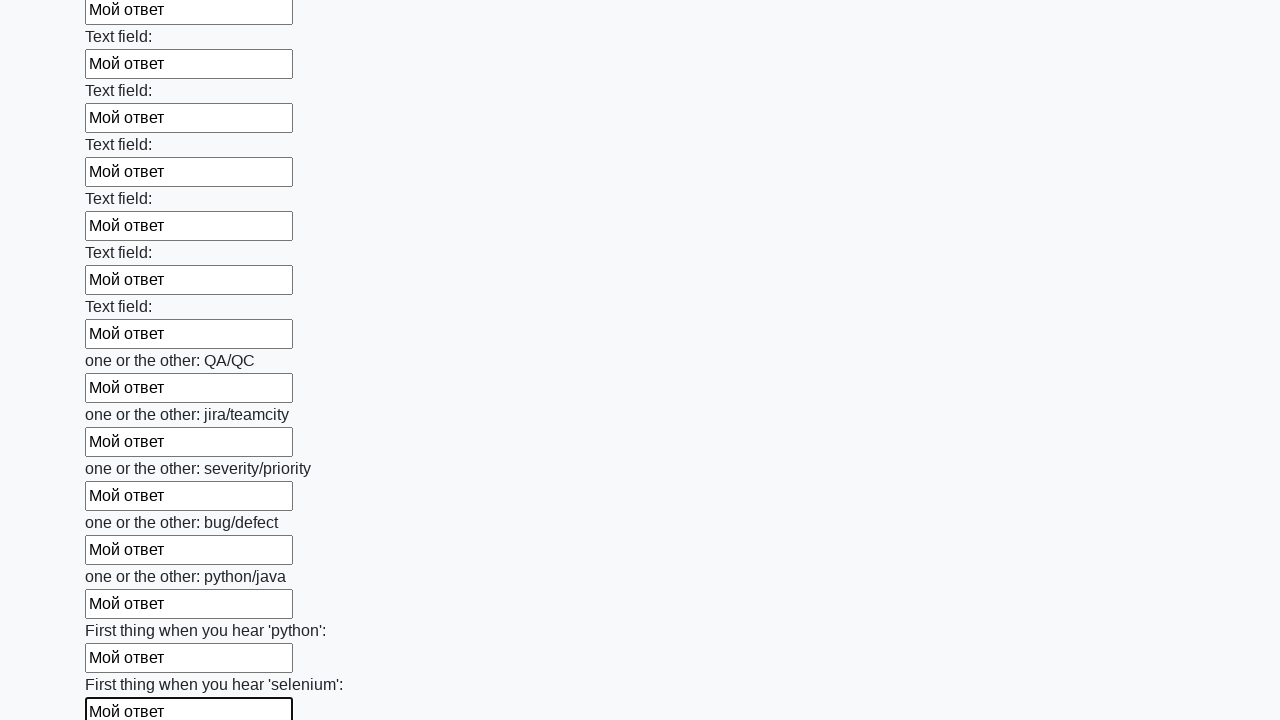

Filled a text input field with response on xpath=//input[@type='text'] >> nth=94
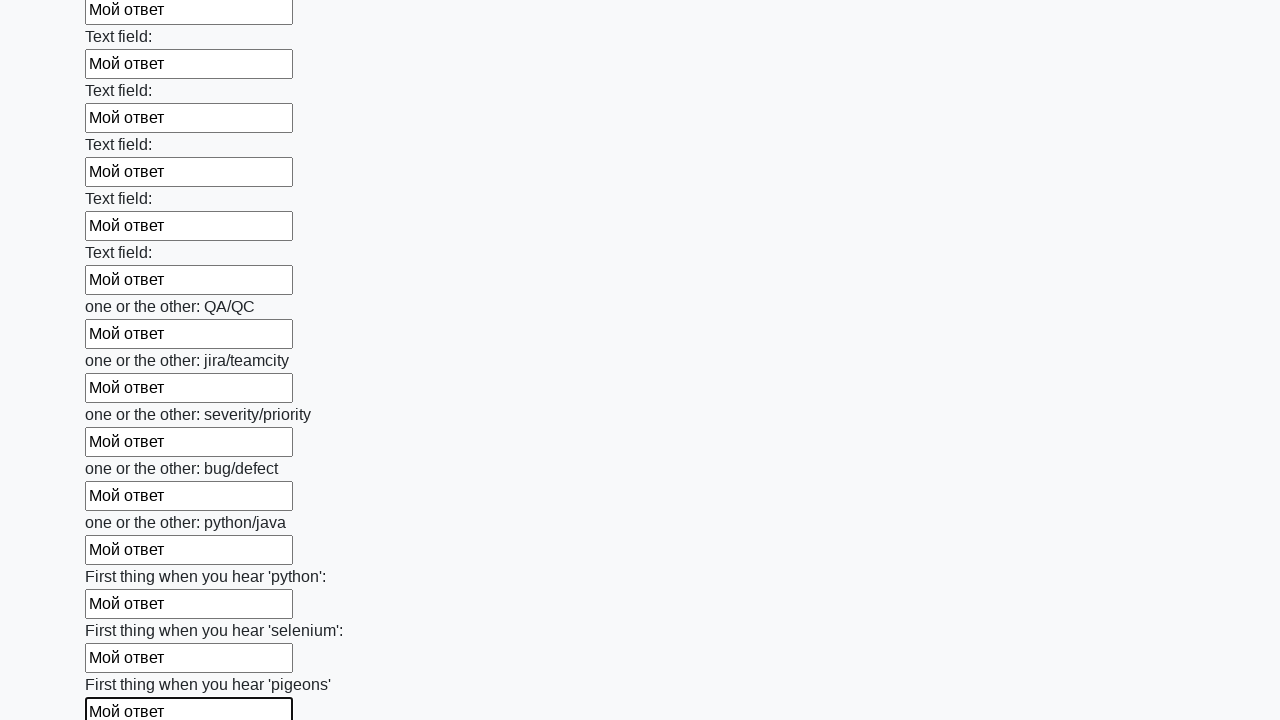

Filled a text input field with response on xpath=//input[@type='text'] >> nth=95
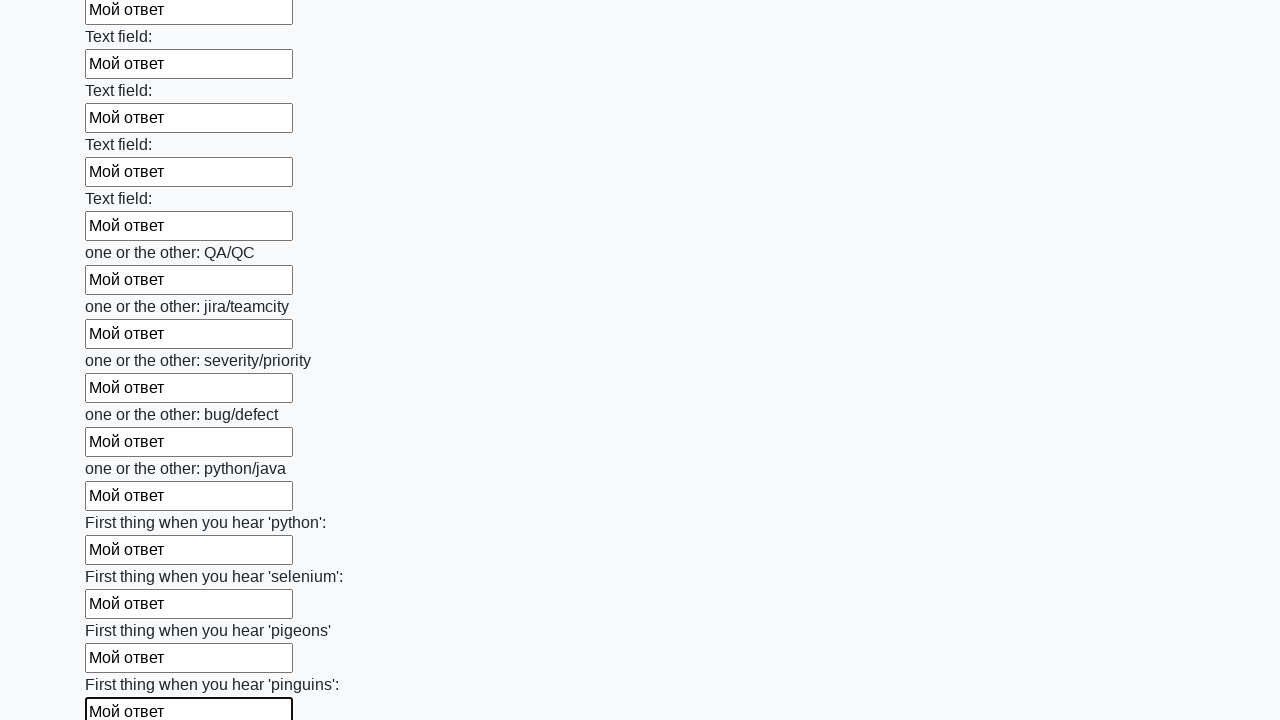

Filled a text input field with response on xpath=//input[@type='text'] >> nth=96
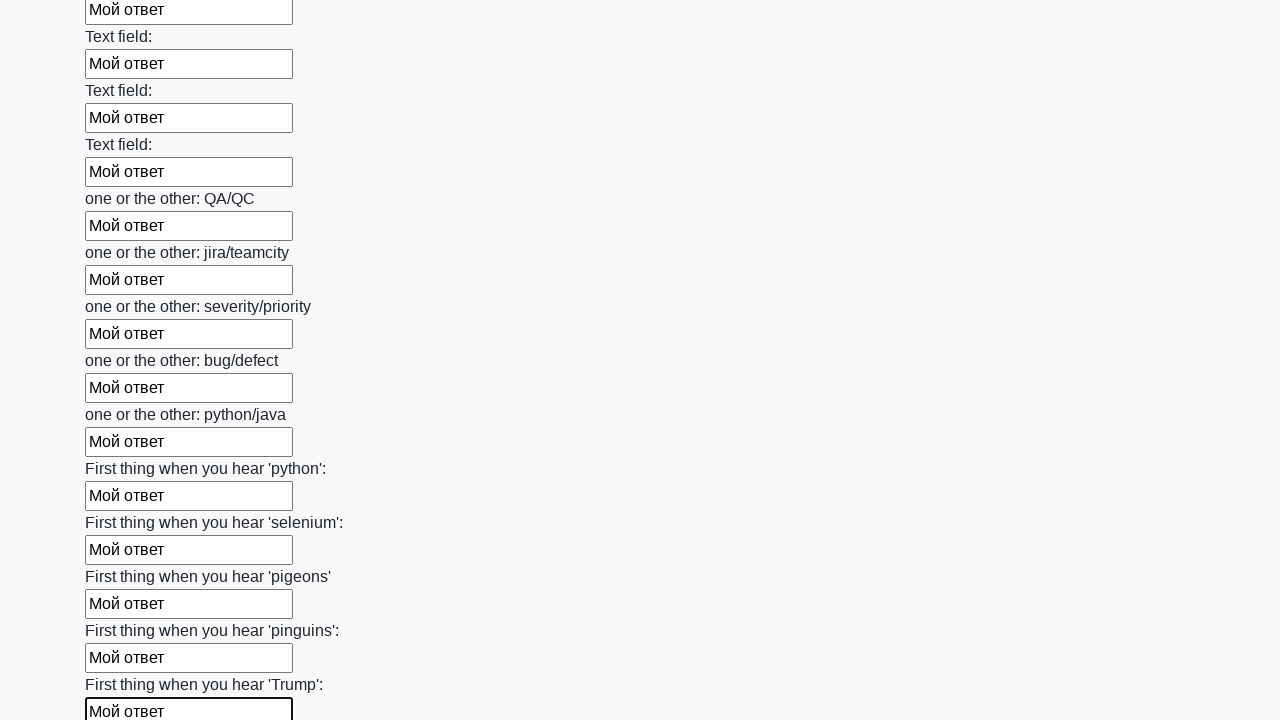

Filled a text input field with response on xpath=//input[@type='text'] >> nth=97
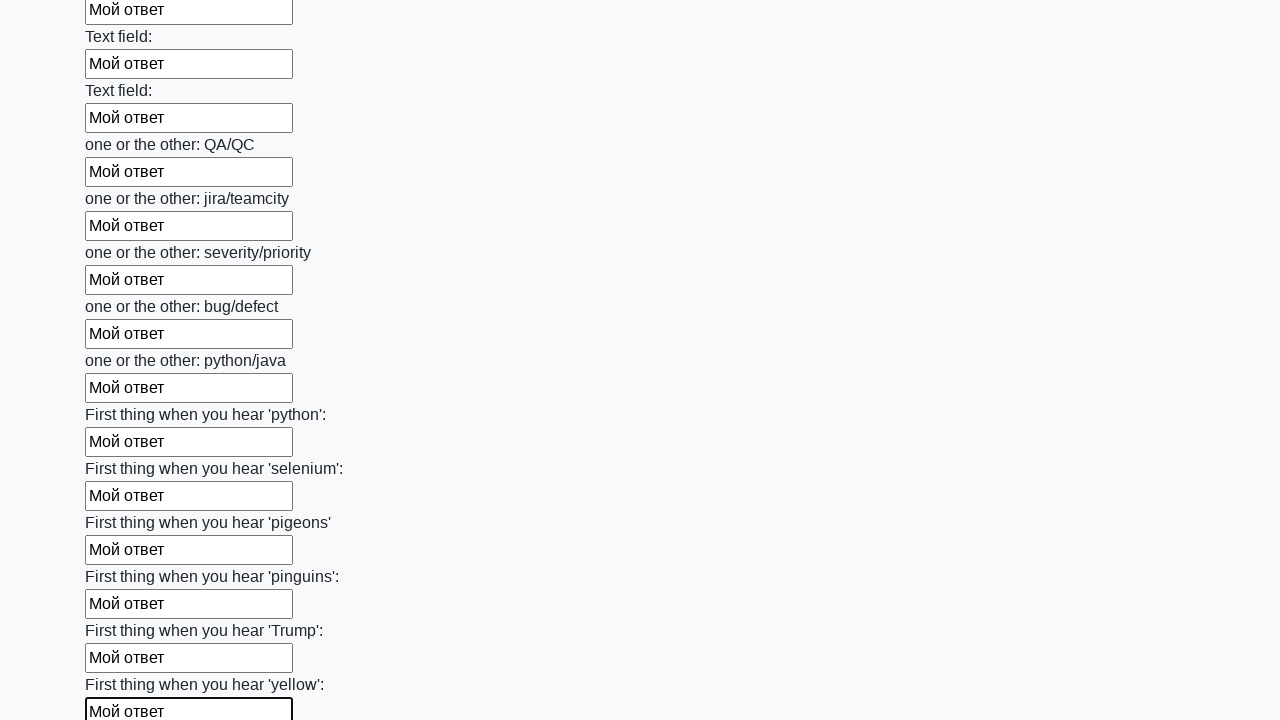

Filled a text input field with response on xpath=//input[@type='text'] >> nth=98
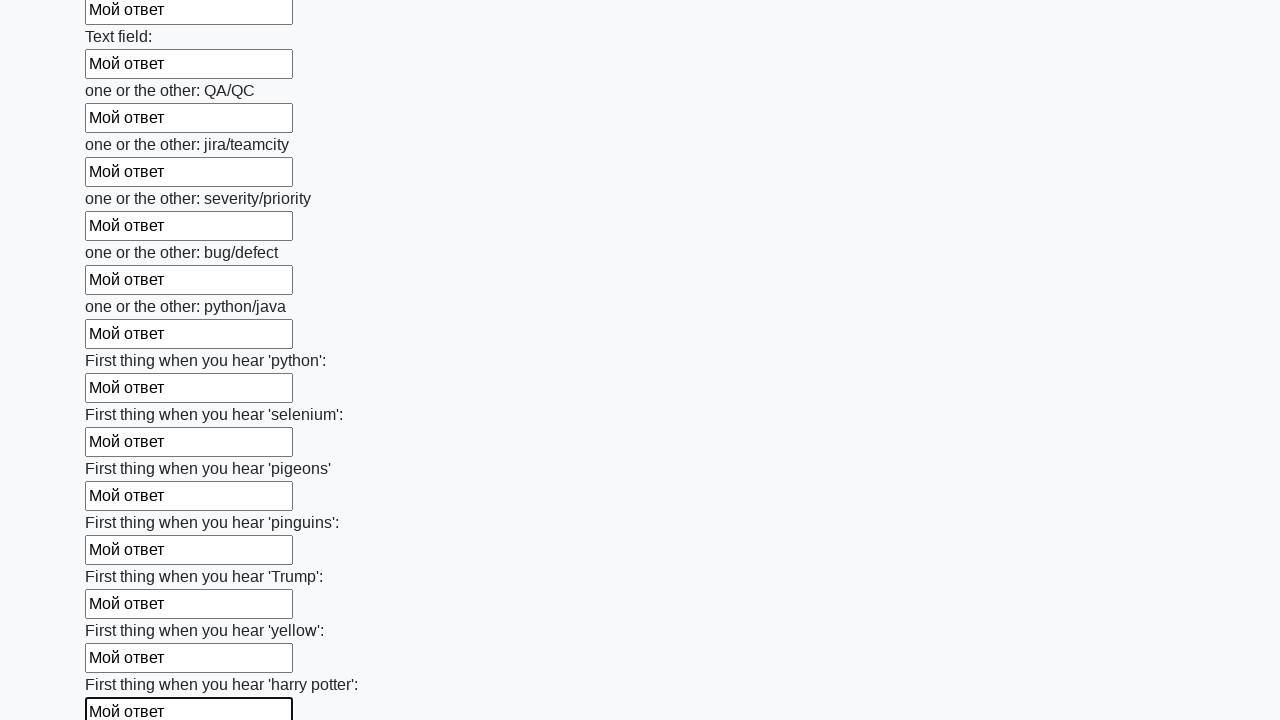

Filled a text input field with response on xpath=//input[@type='text'] >> nth=99
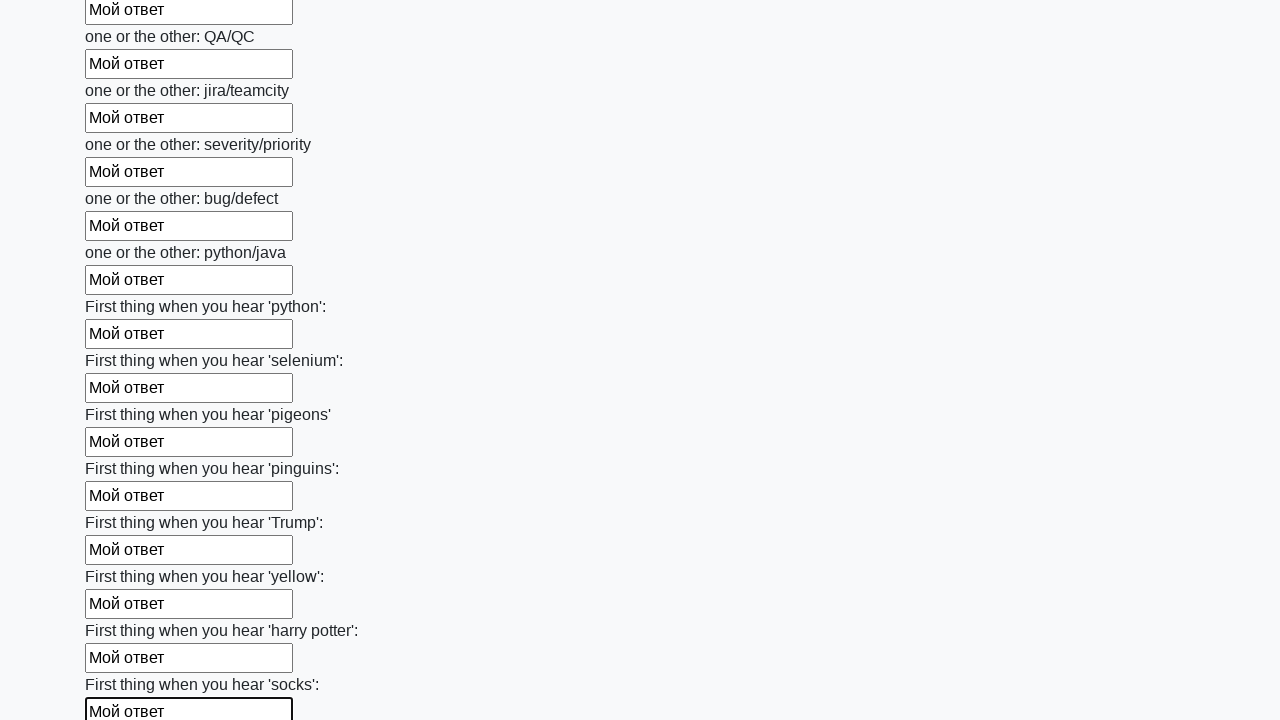

Clicked the submit button at (123, 611) on button.btn
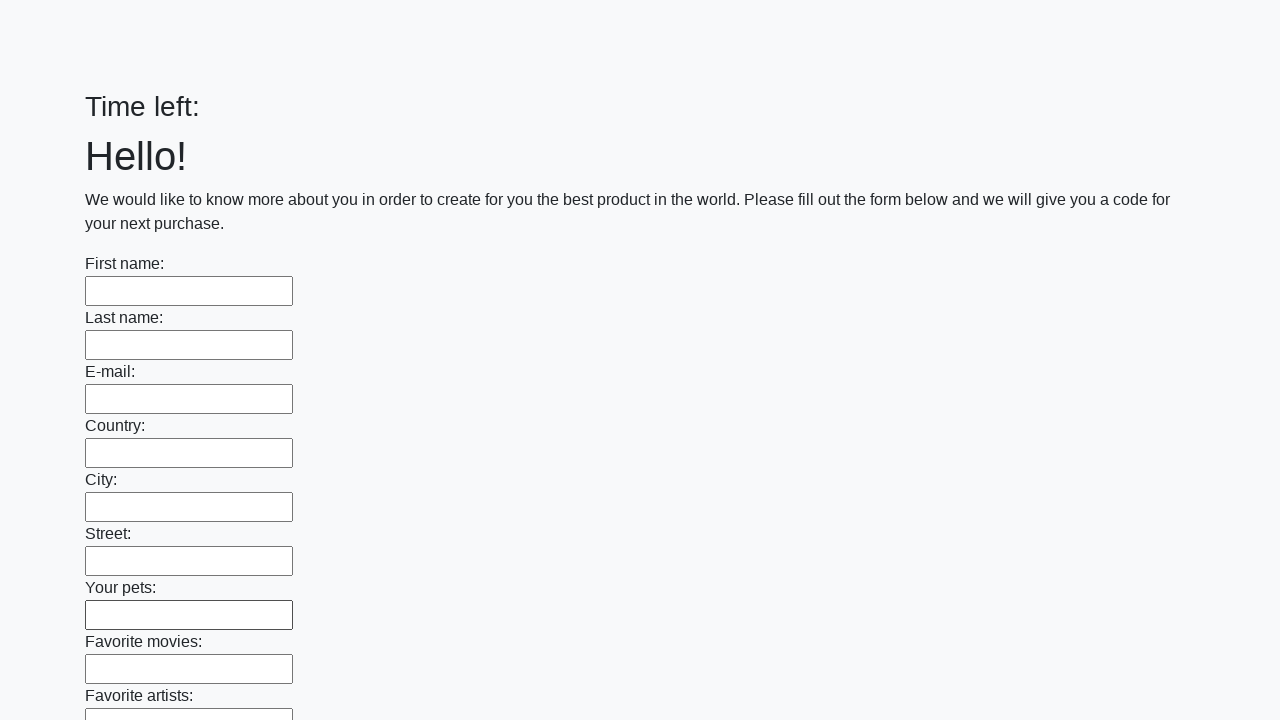

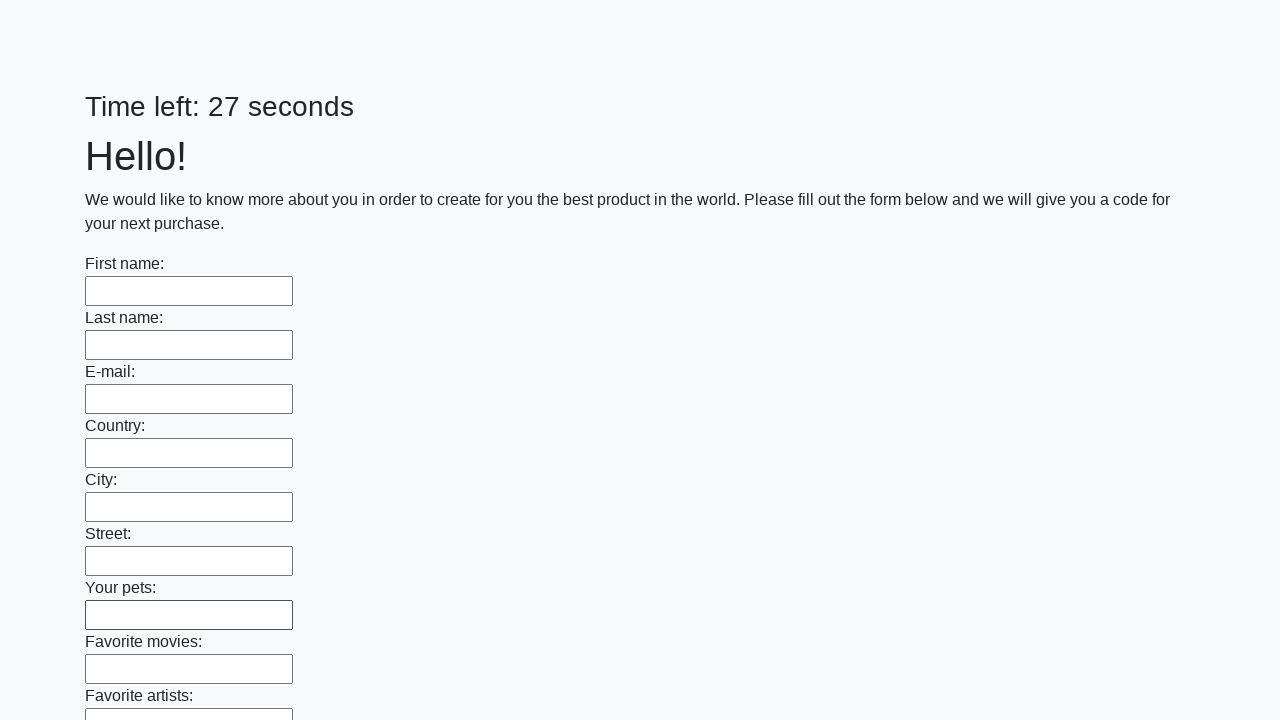